Tests filling out a large form by entering text into all text input fields and clicking the submit button

Starting URL: http://suninjuly.github.io/huge_form.html

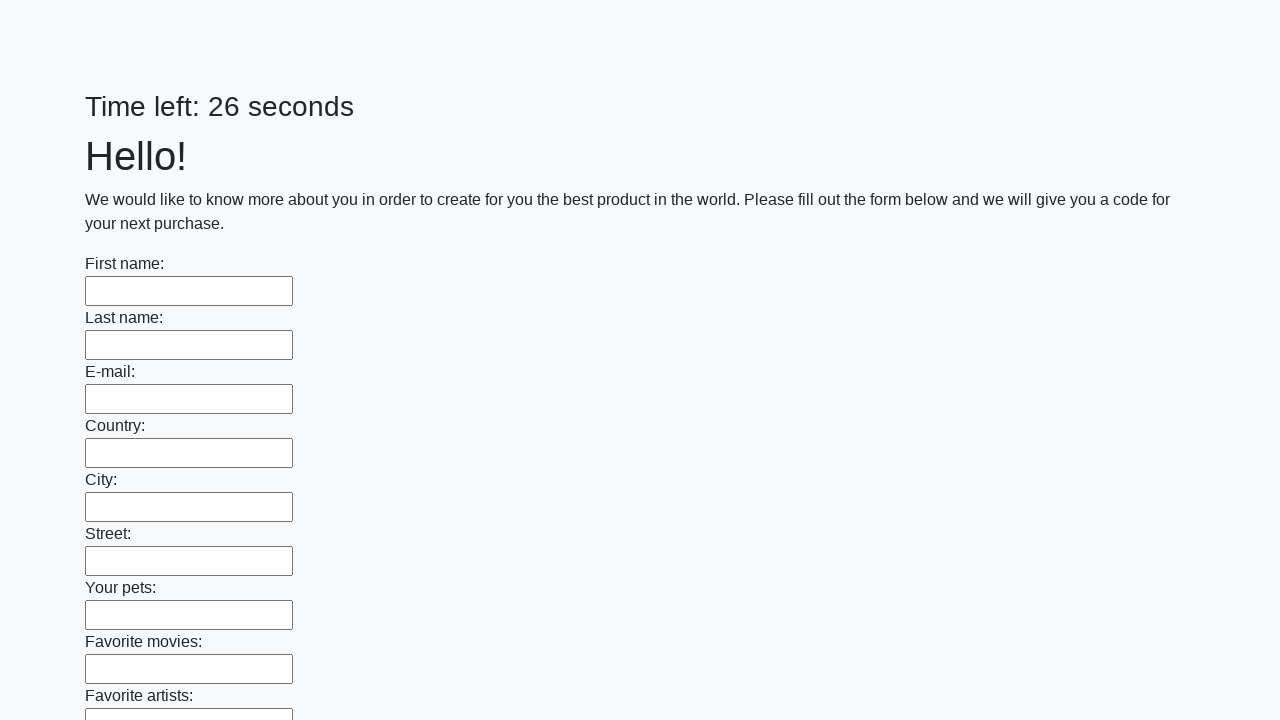

Located all text input fields on the huge form
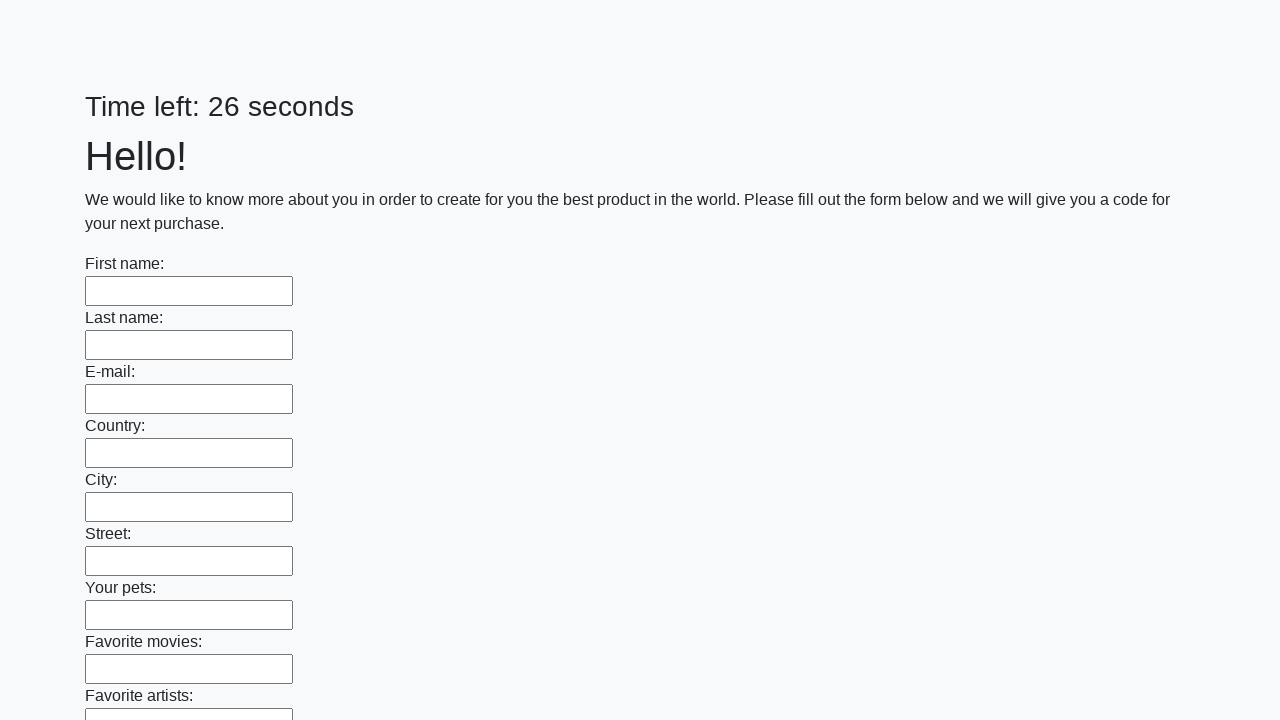

Filled a text input field with 'TestData123' on [type='text'] >> nth=0
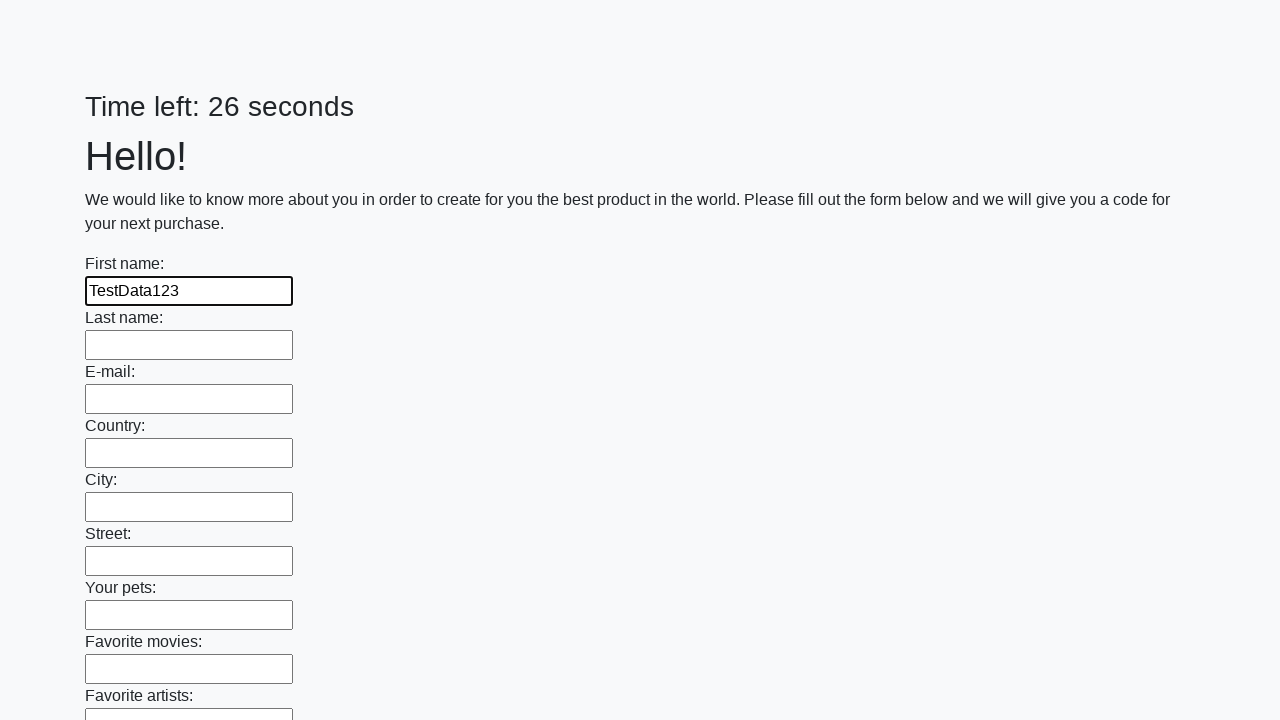

Filled a text input field with 'TestData123' on [type='text'] >> nth=1
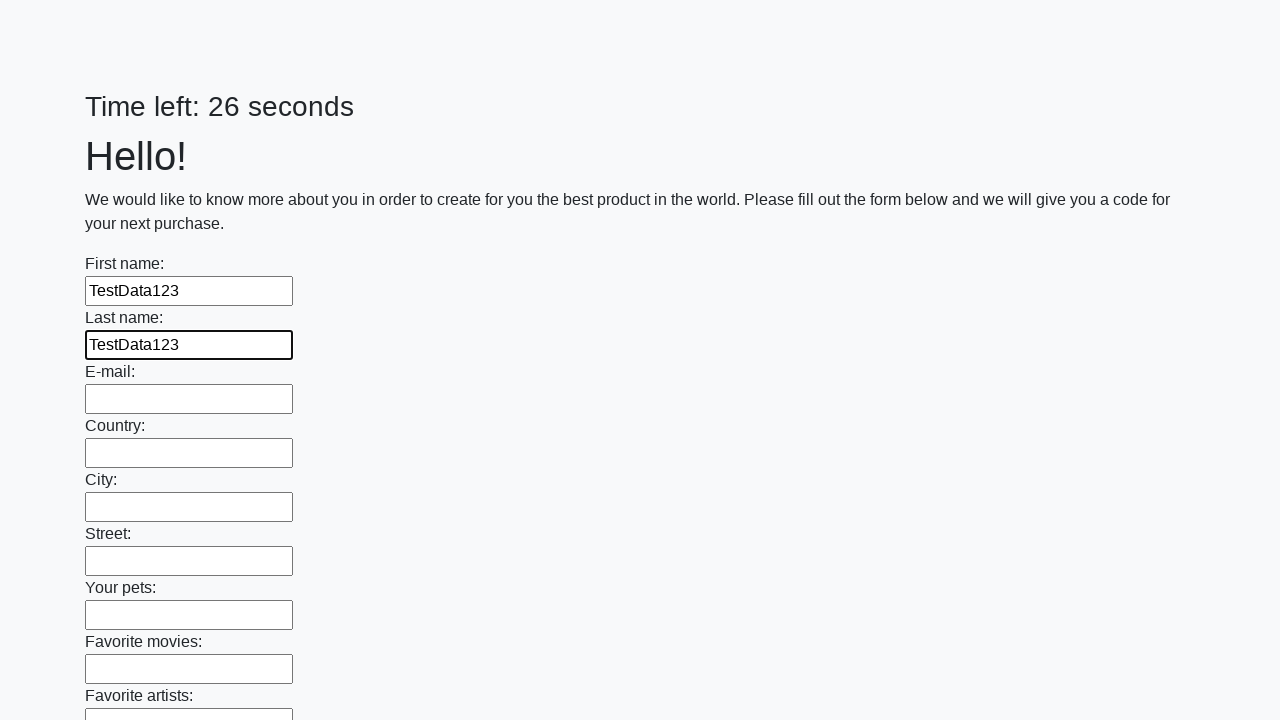

Filled a text input field with 'TestData123' on [type='text'] >> nth=2
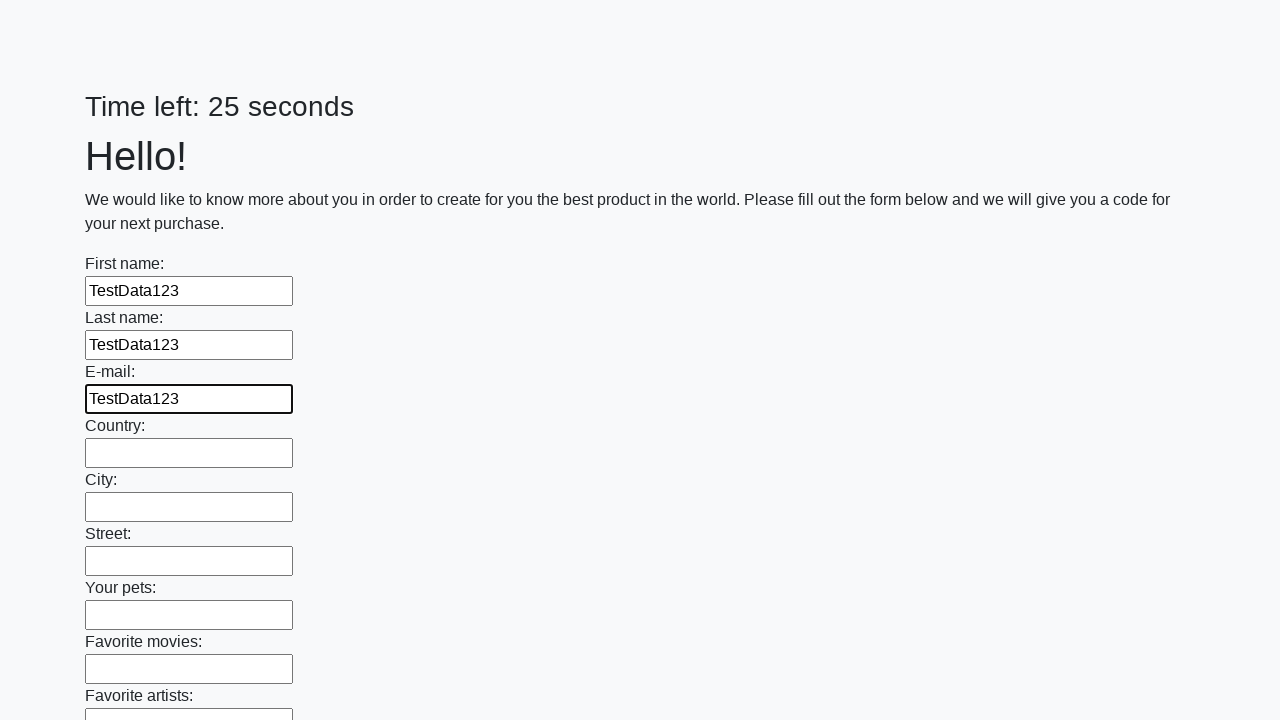

Filled a text input field with 'TestData123' on [type='text'] >> nth=3
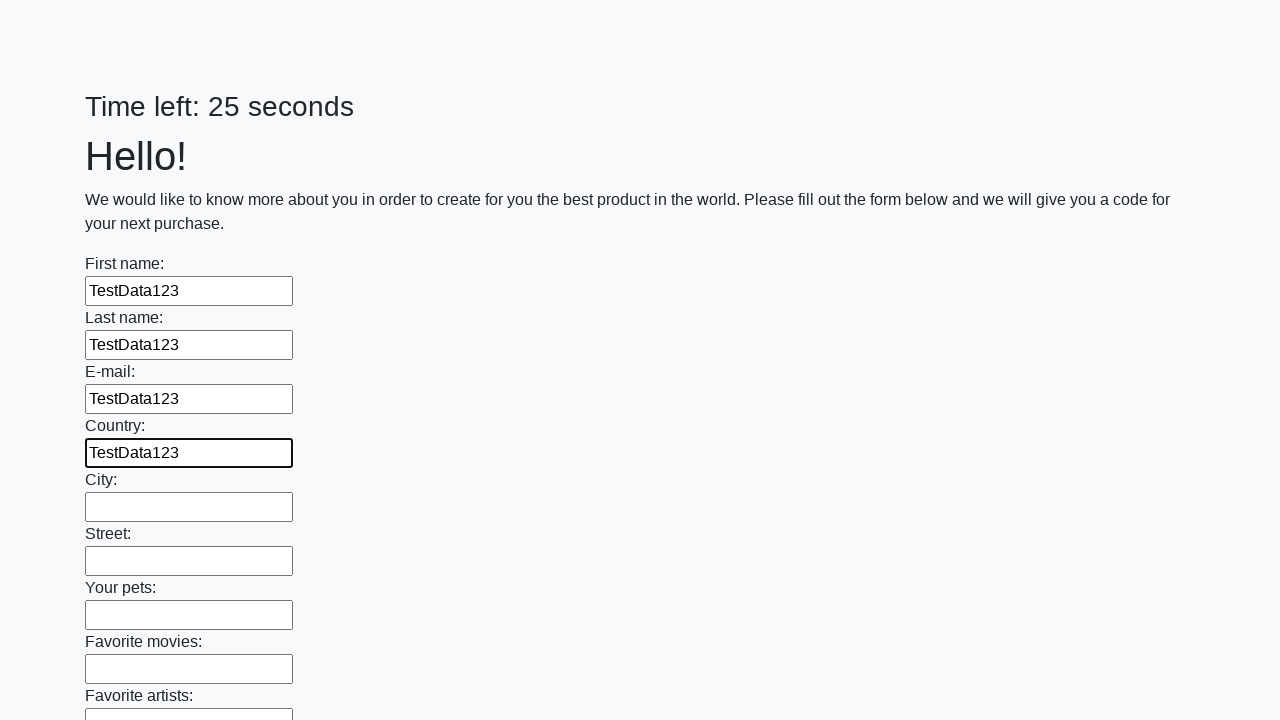

Filled a text input field with 'TestData123' on [type='text'] >> nth=4
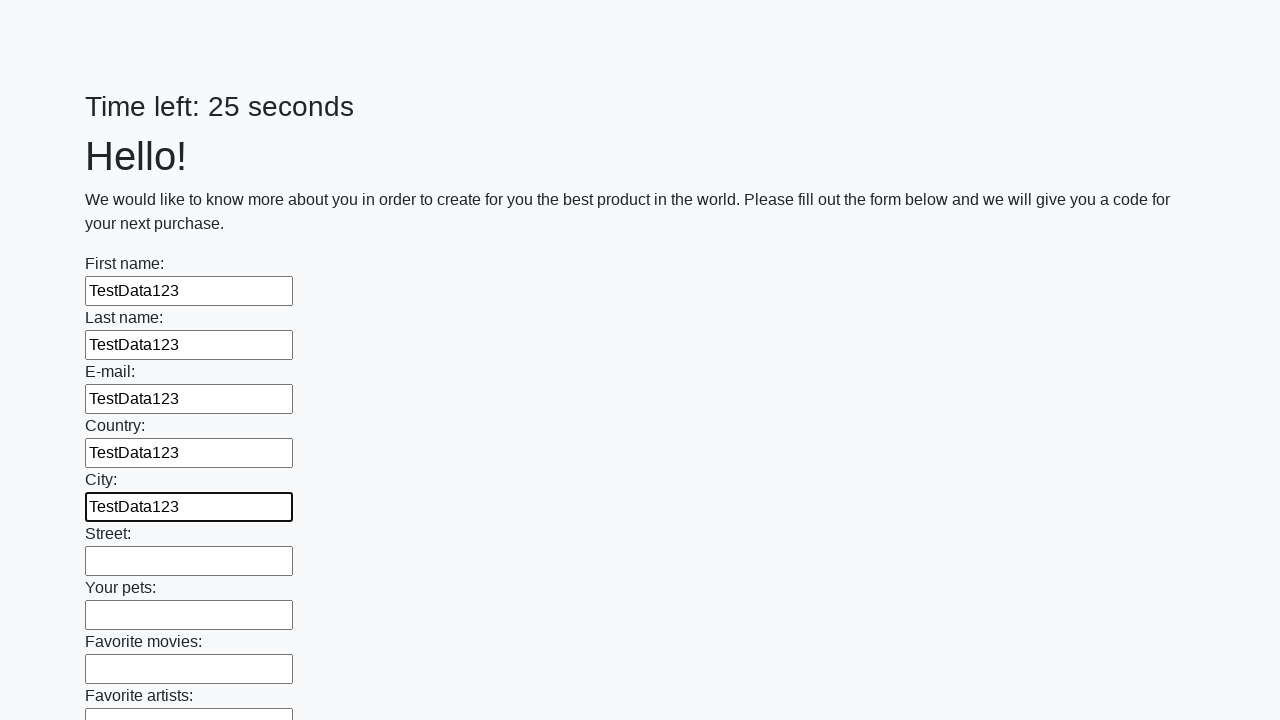

Filled a text input field with 'TestData123' on [type='text'] >> nth=5
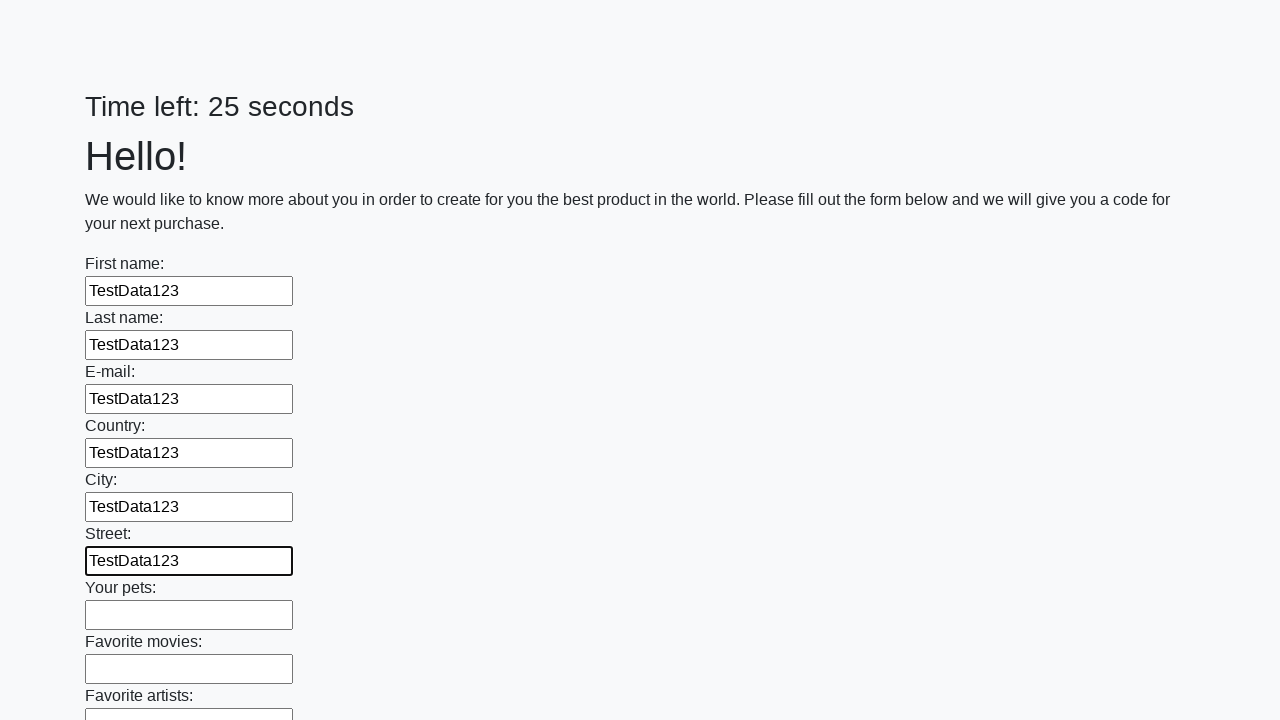

Filled a text input field with 'TestData123' on [type='text'] >> nth=6
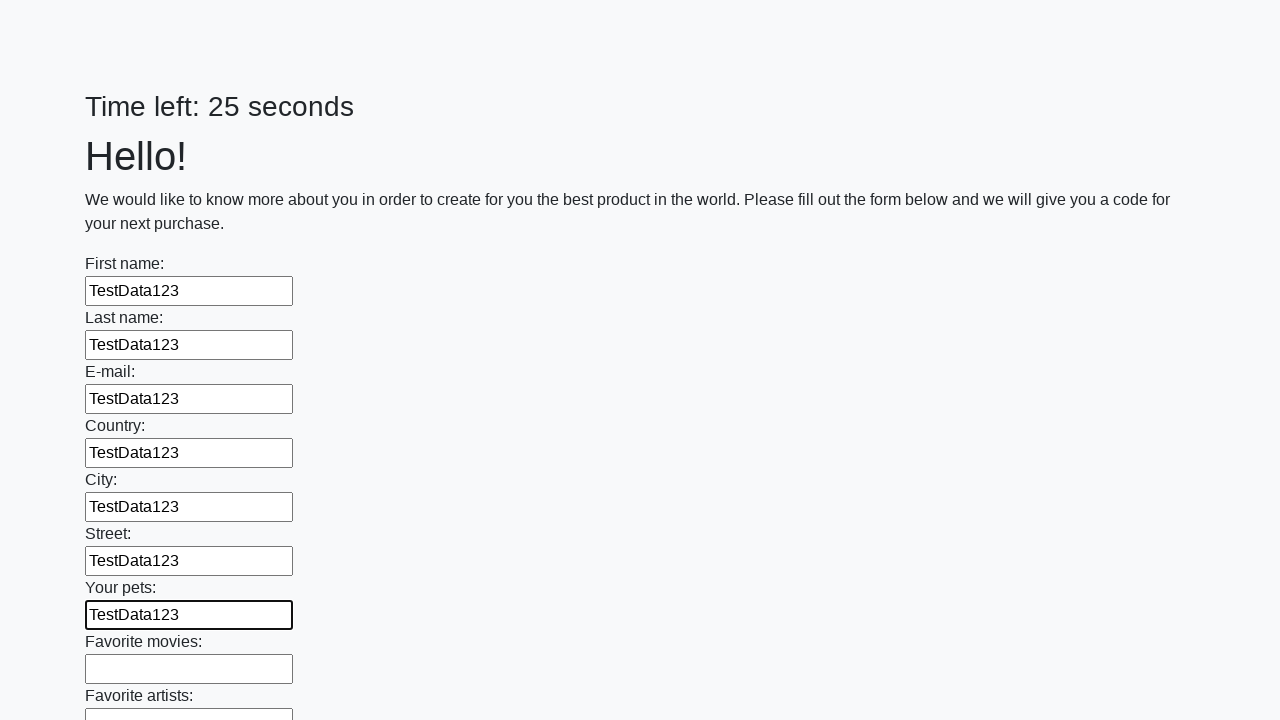

Filled a text input field with 'TestData123' on [type='text'] >> nth=7
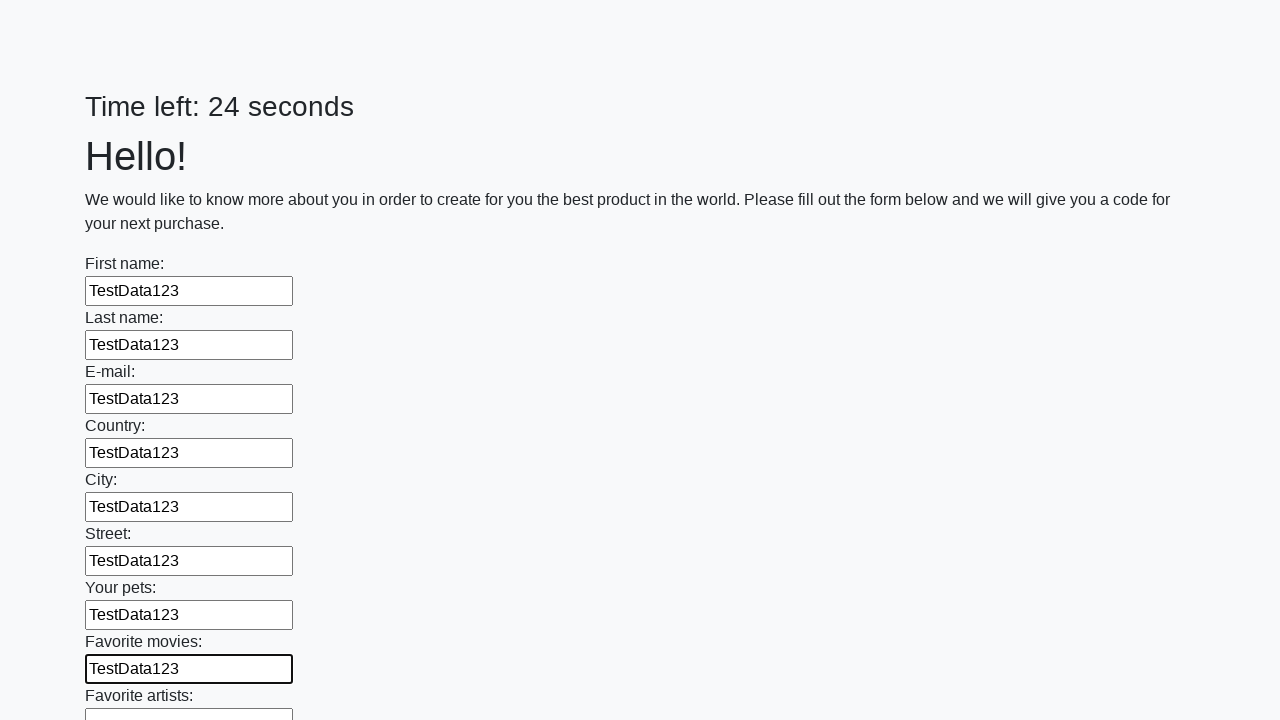

Filled a text input field with 'TestData123' on [type='text'] >> nth=8
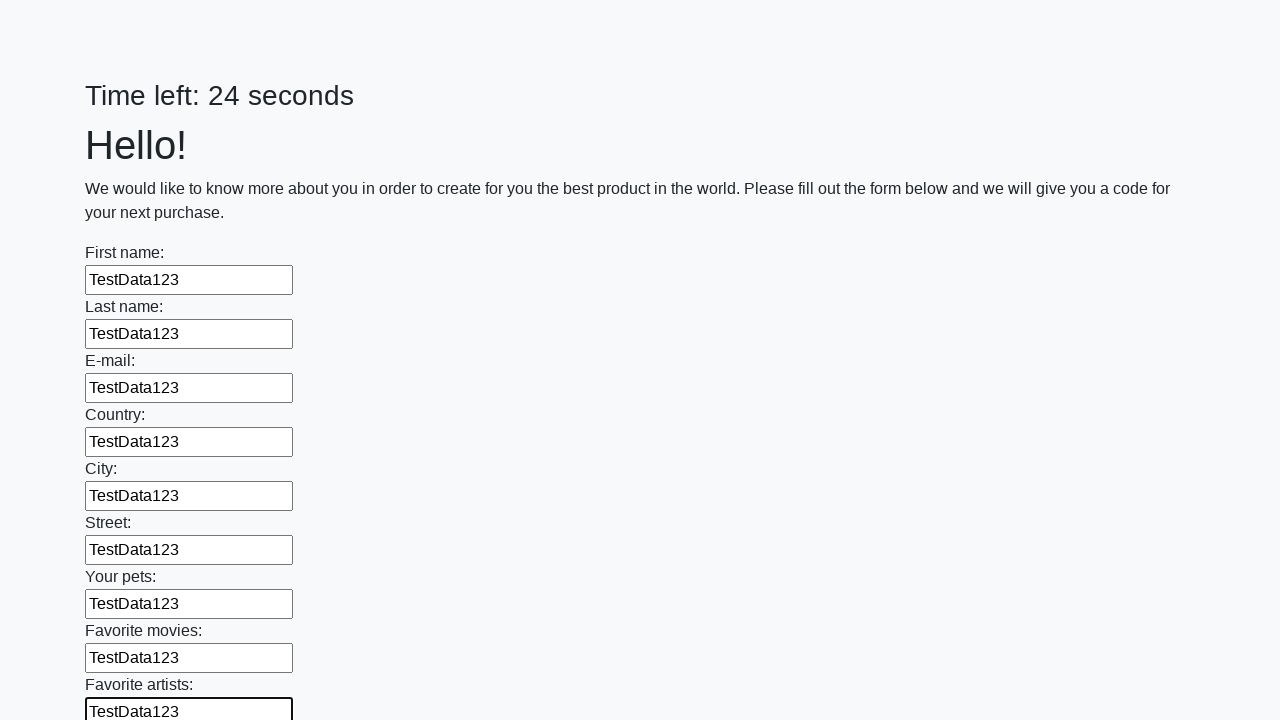

Filled a text input field with 'TestData123' on [type='text'] >> nth=9
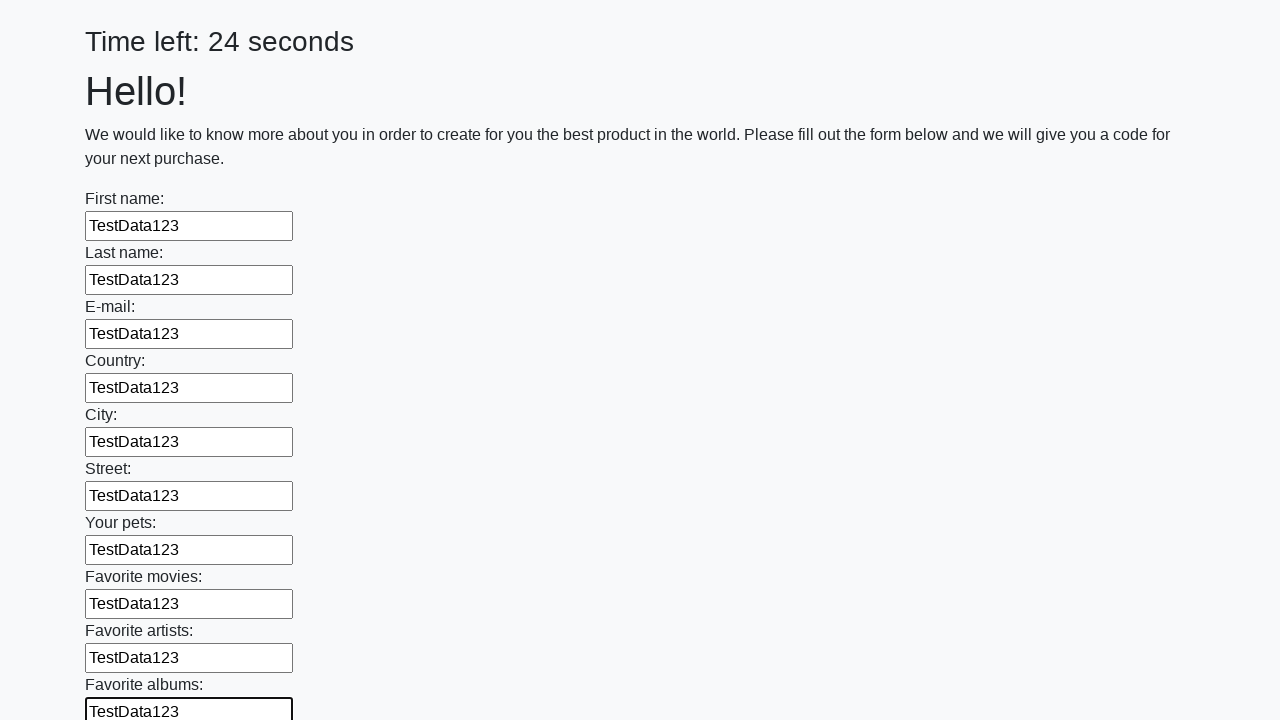

Filled a text input field with 'TestData123' on [type='text'] >> nth=10
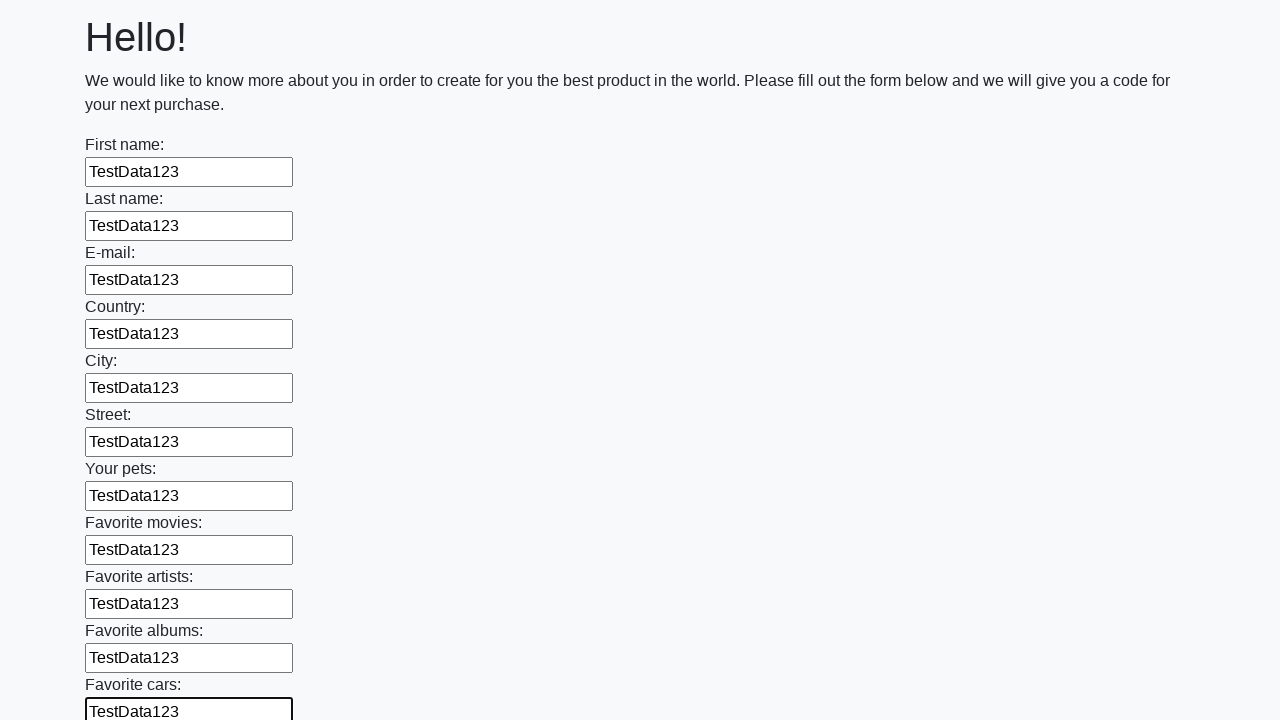

Filled a text input field with 'TestData123' on [type='text'] >> nth=11
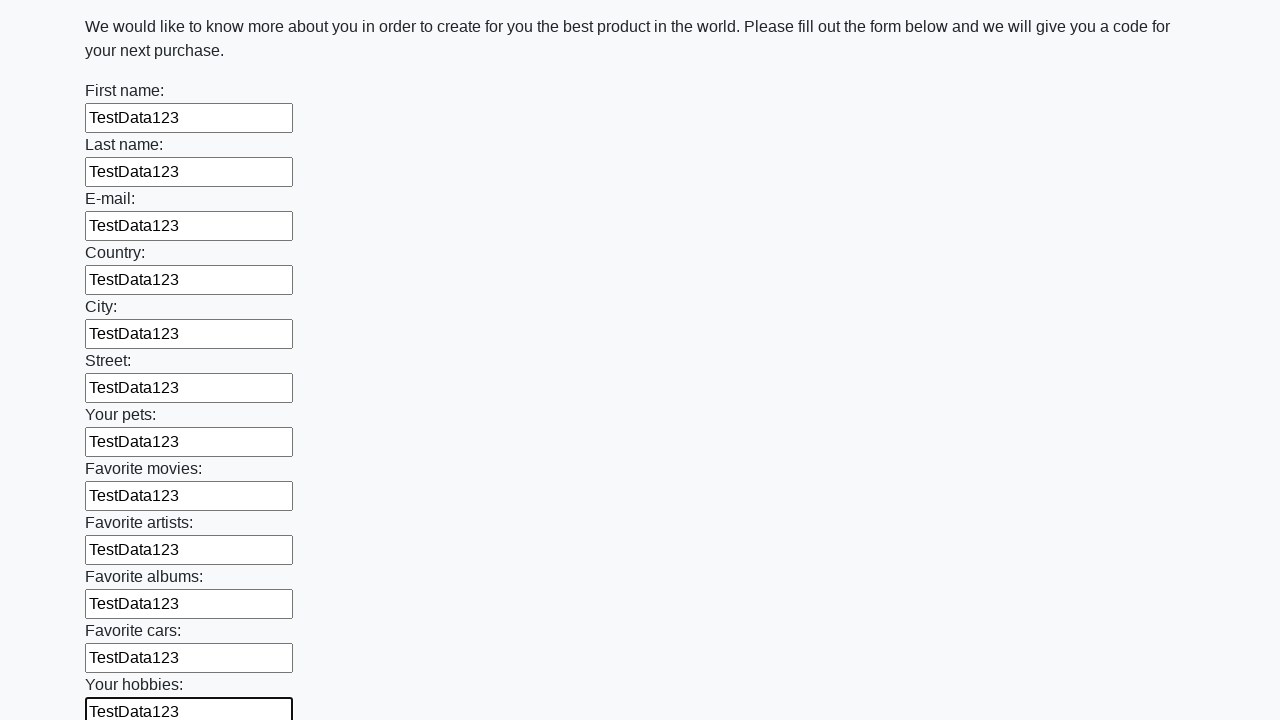

Filled a text input field with 'TestData123' on [type='text'] >> nth=12
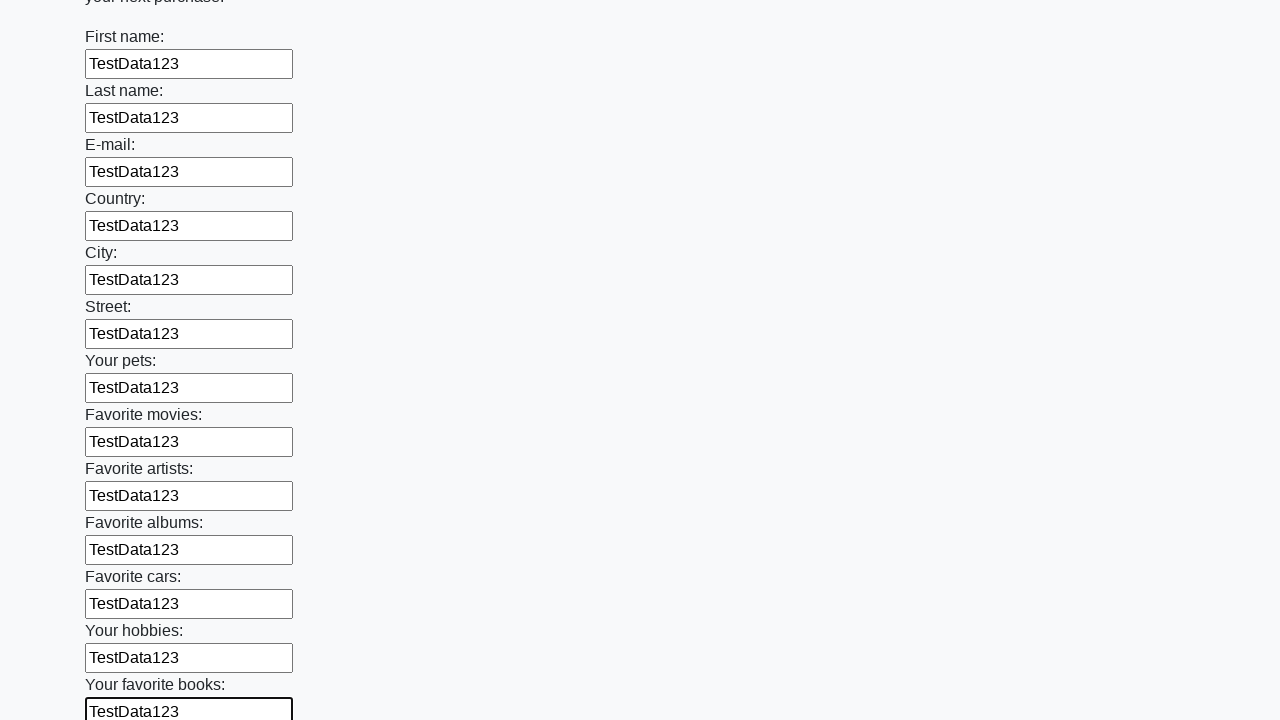

Filled a text input field with 'TestData123' on [type='text'] >> nth=13
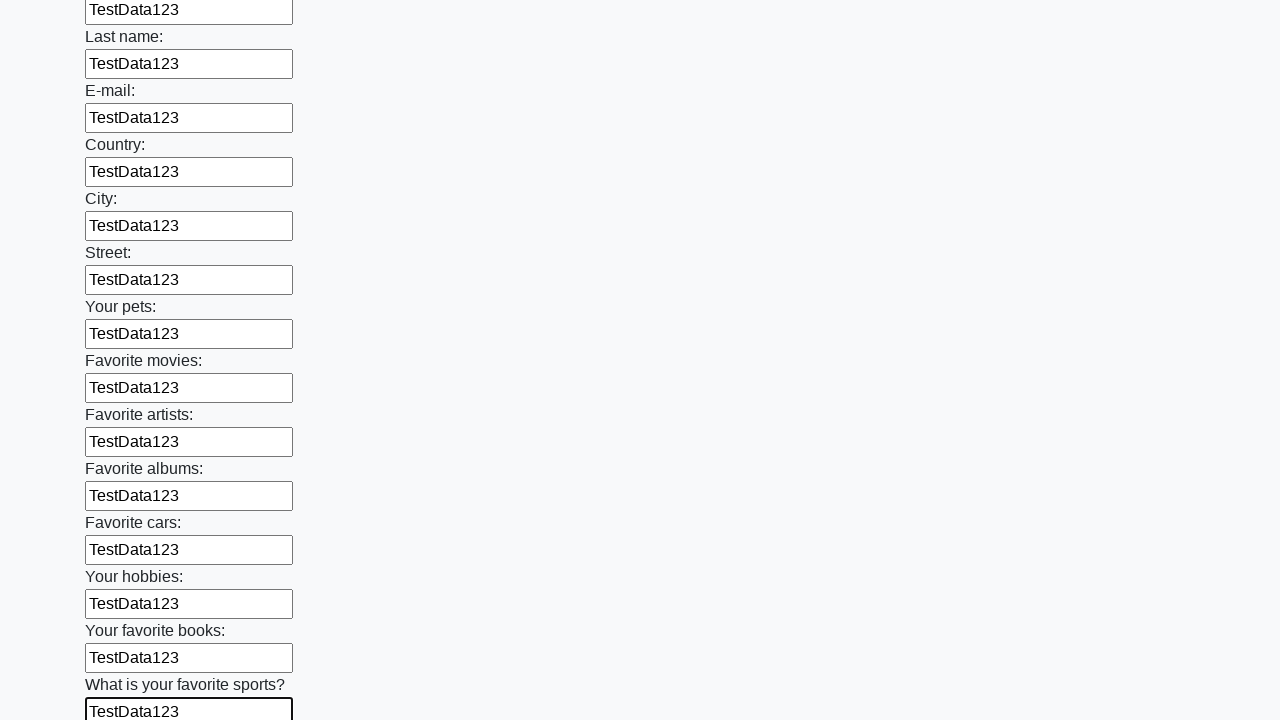

Filled a text input field with 'TestData123' on [type='text'] >> nth=14
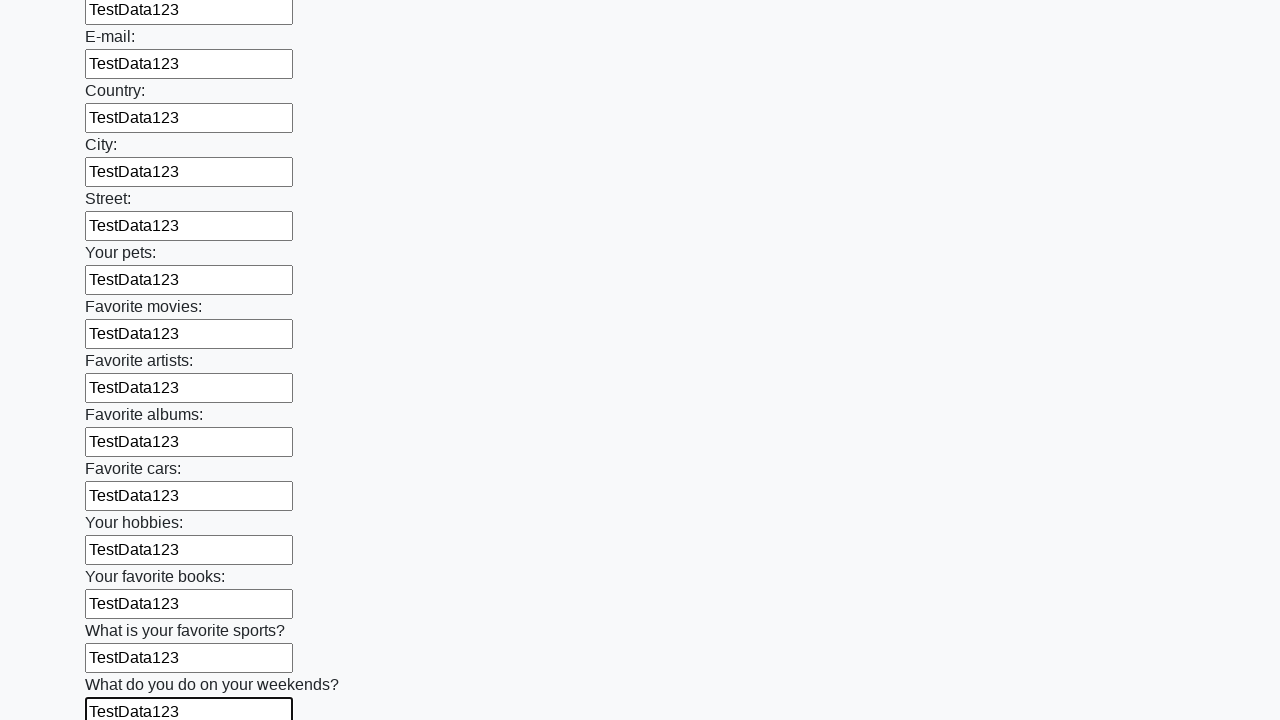

Filled a text input field with 'TestData123' on [type='text'] >> nth=15
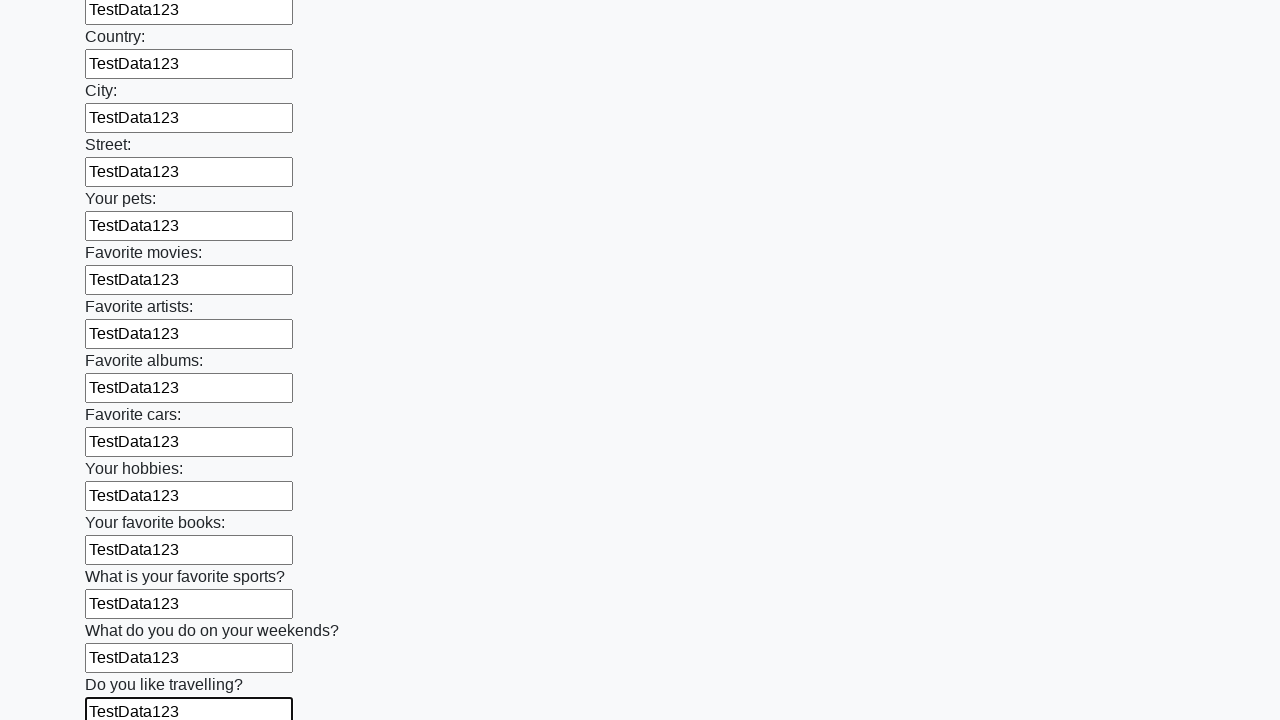

Filled a text input field with 'TestData123' on [type='text'] >> nth=16
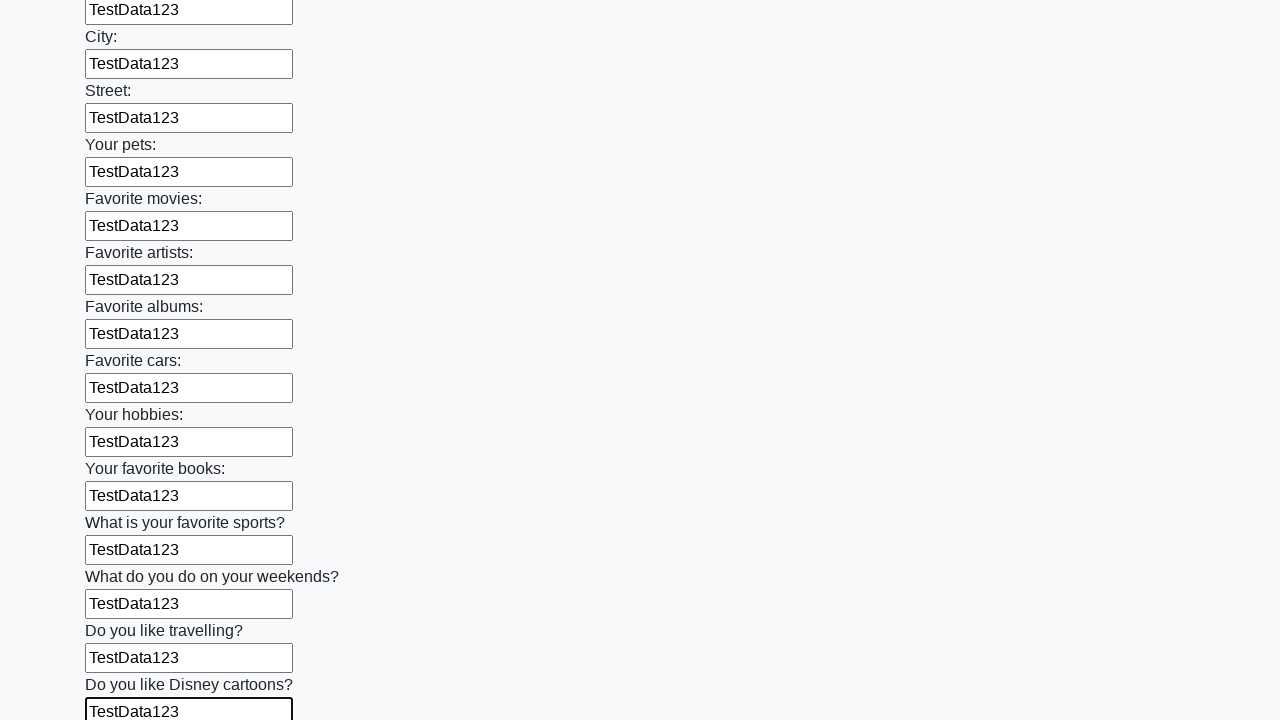

Filled a text input field with 'TestData123' on [type='text'] >> nth=17
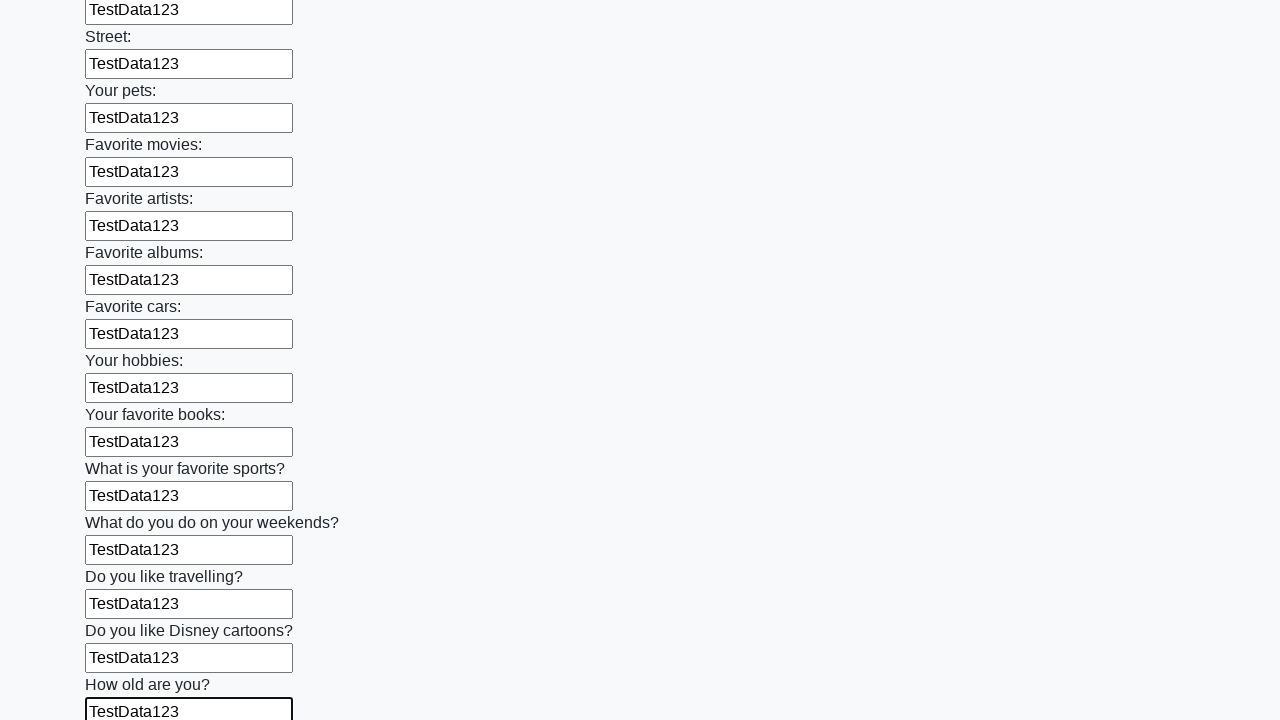

Filled a text input field with 'TestData123' on [type='text'] >> nth=18
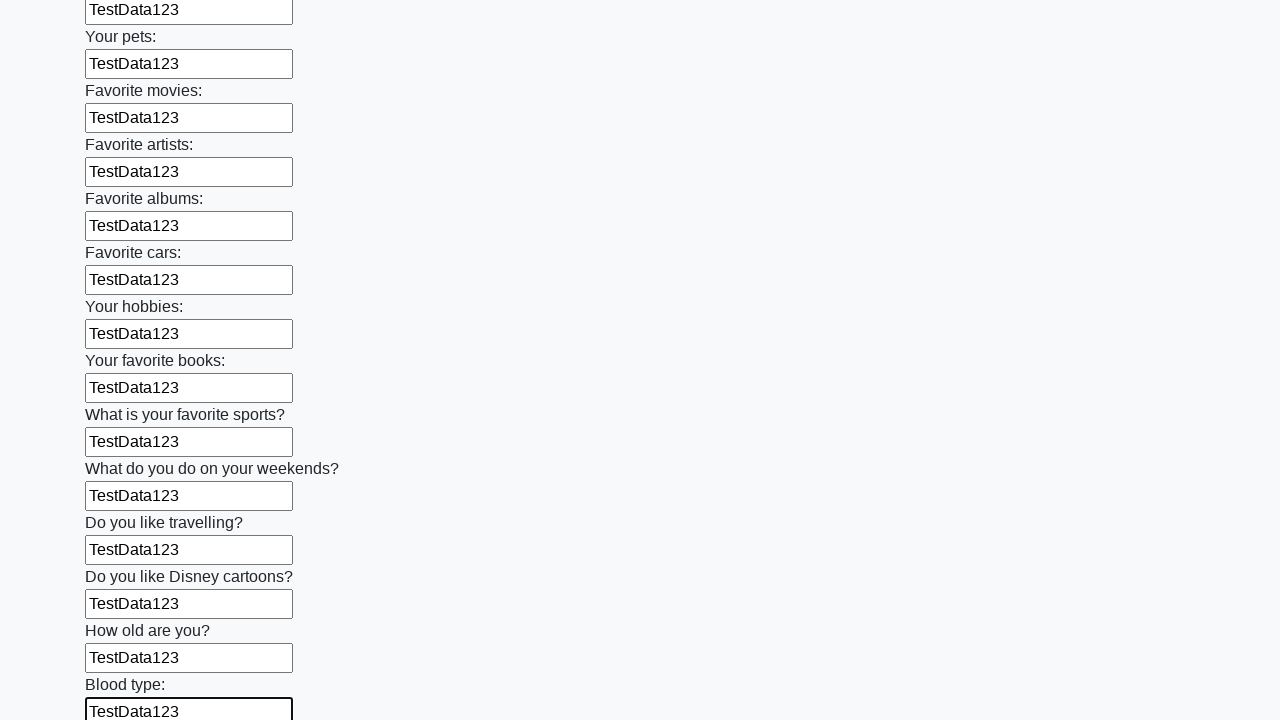

Filled a text input field with 'TestData123' on [type='text'] >> nth=19
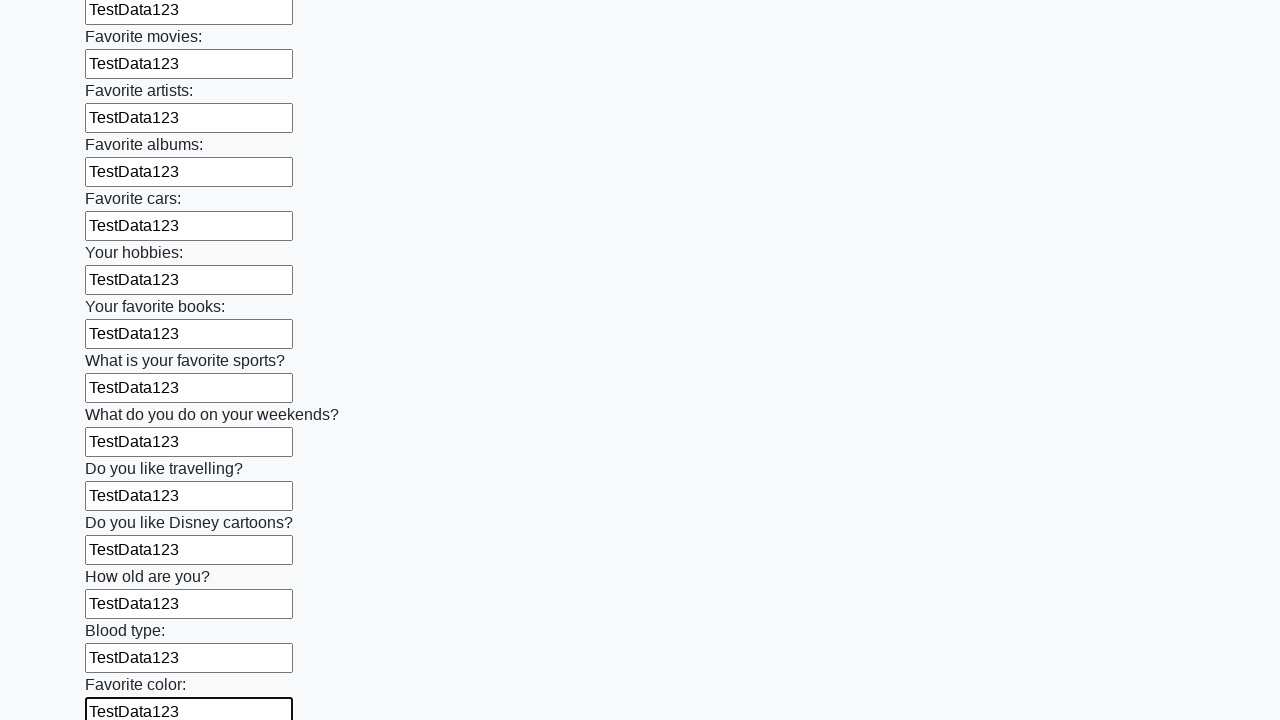

Filled a text input field with 'TestData123' on [type='text'] >> nth=20
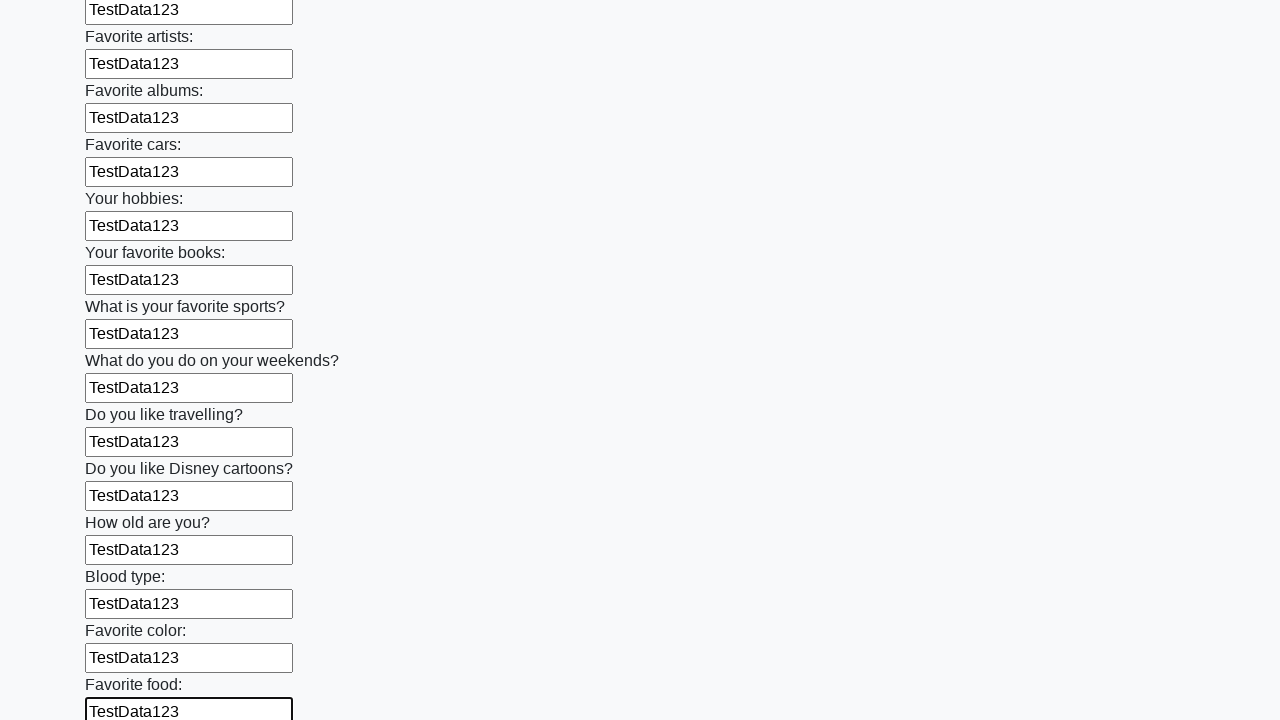

Filled a text input field with 'TestData123' on [type='text'] >> nth=21
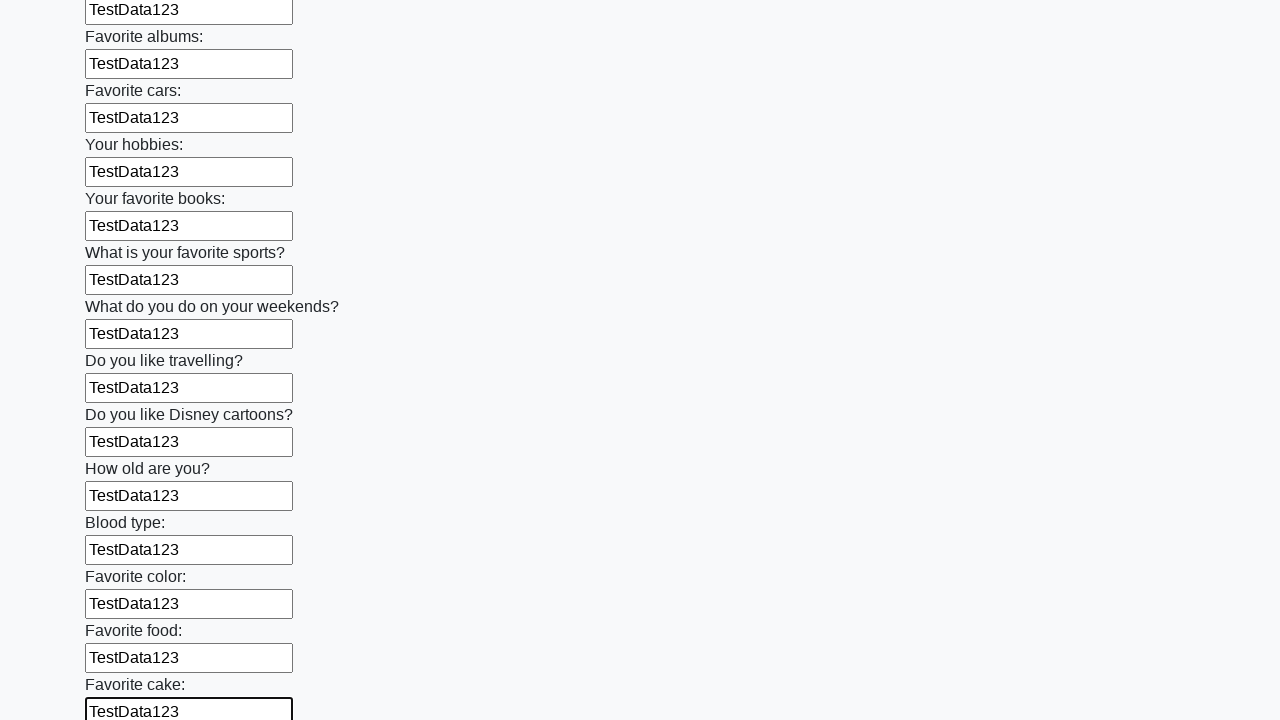

Filled a text input field with 'TestData123' on [type='text'] >> nth=22
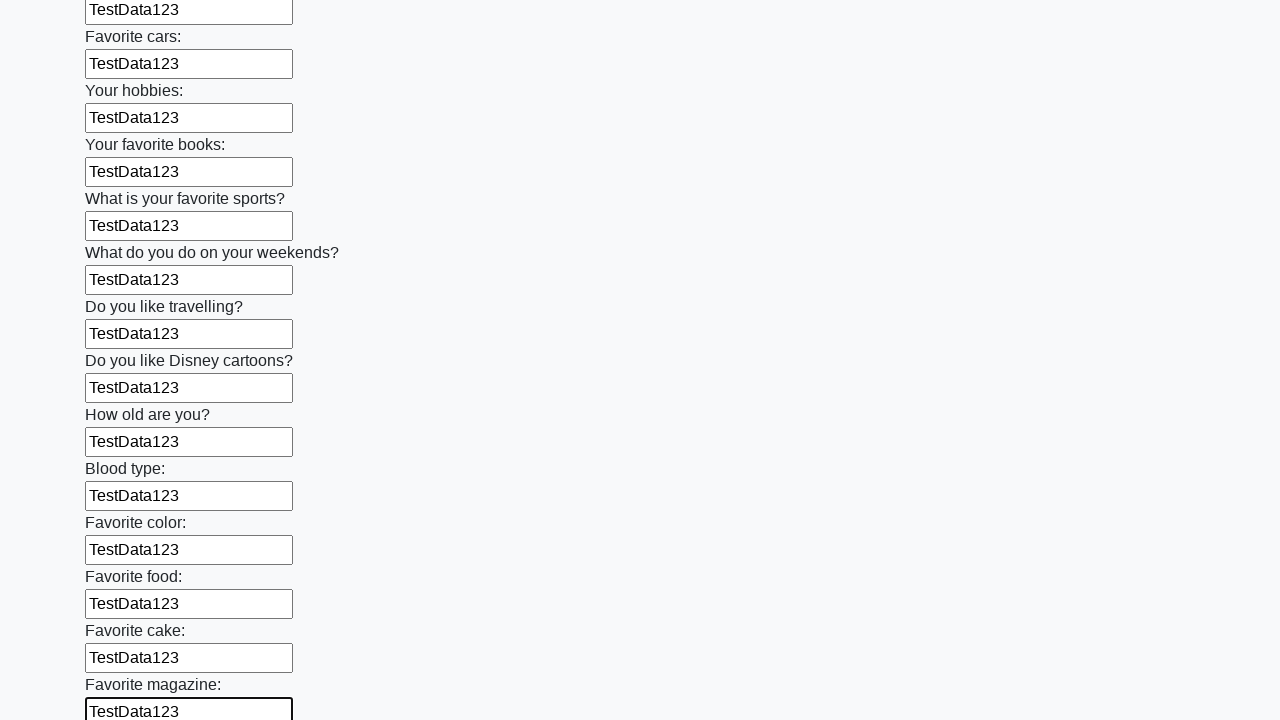

Filled a text input field with 'TestData123' on [type='text'] >> nth=23
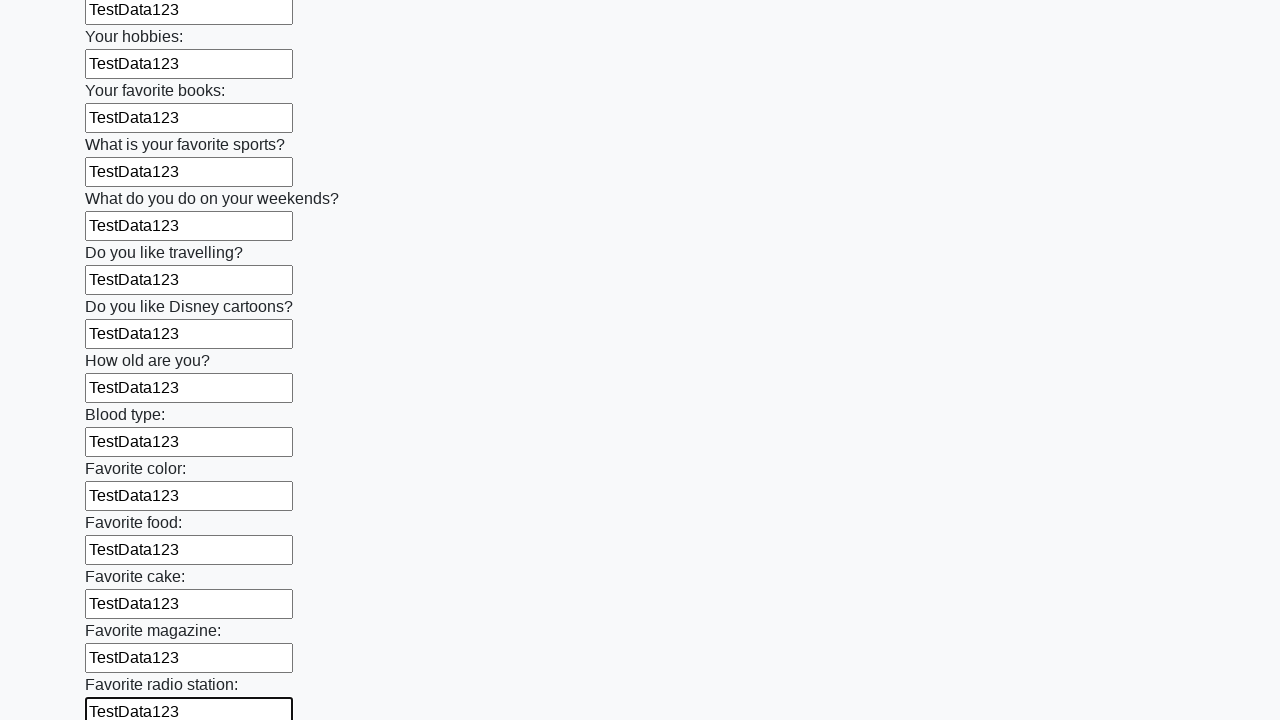

Filled a text input field with 'TestData123' on [type='text'] >> nth=24
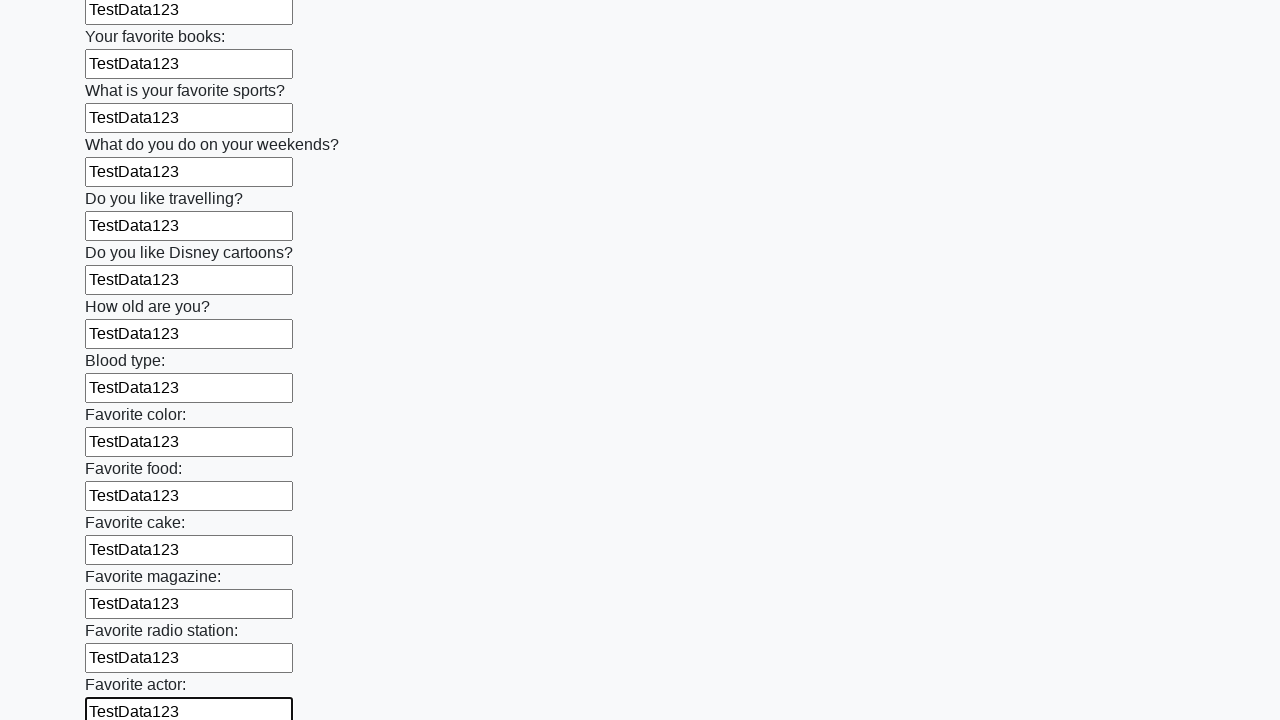

Filled a text input field with 'TestData123' on [type='text'] >> nth=25
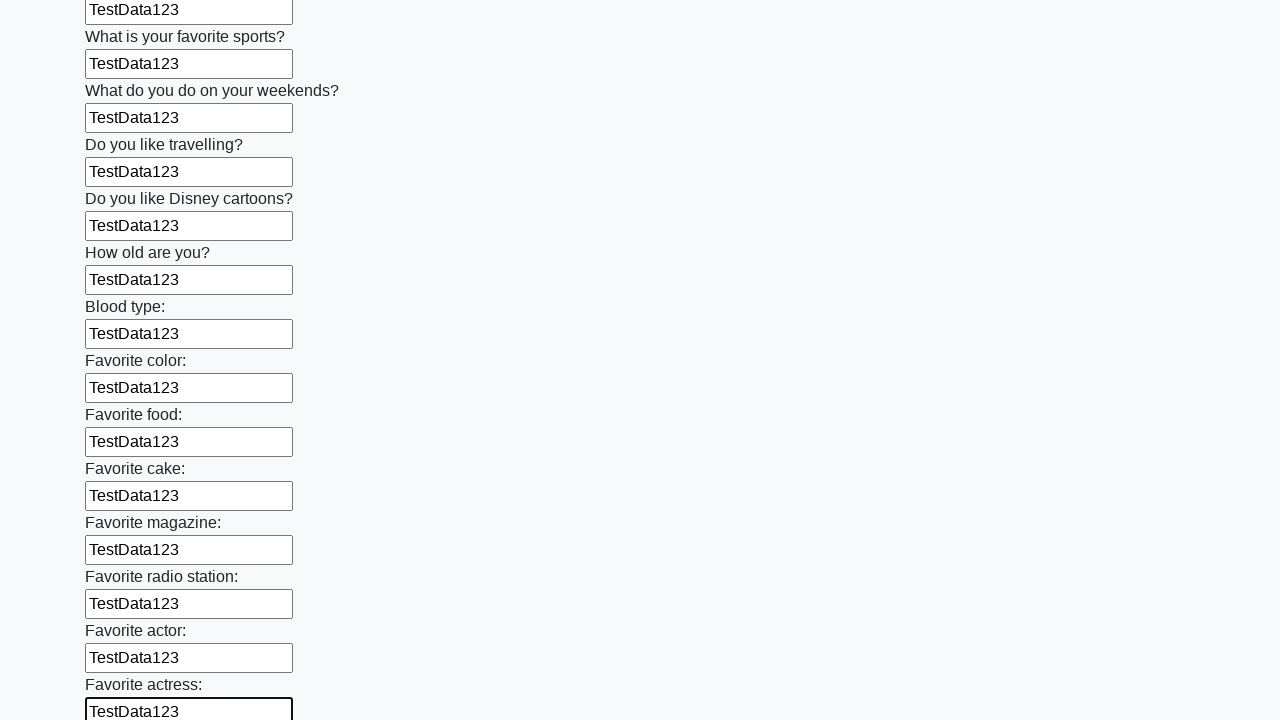

Filled a text input field with 'TestData123' on [type='text'] >> nth=26
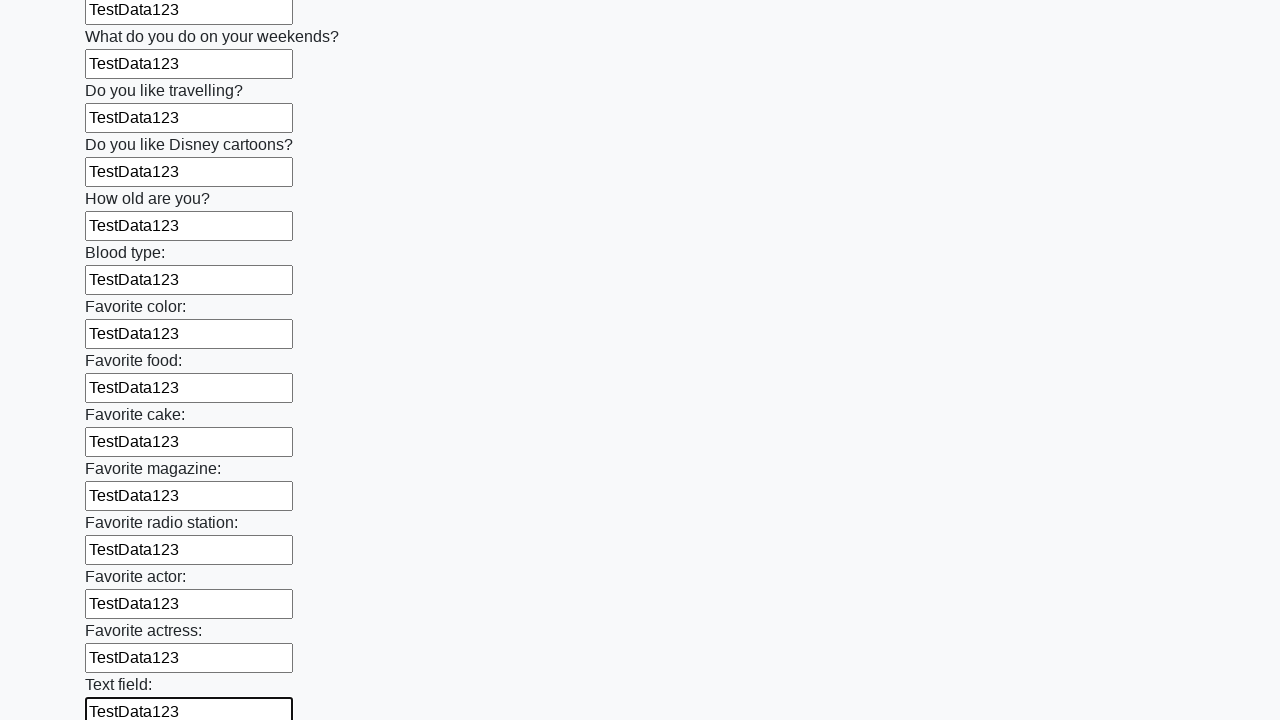

Filled a text input field with 'TestData123' on [type='text'] >> nth=27
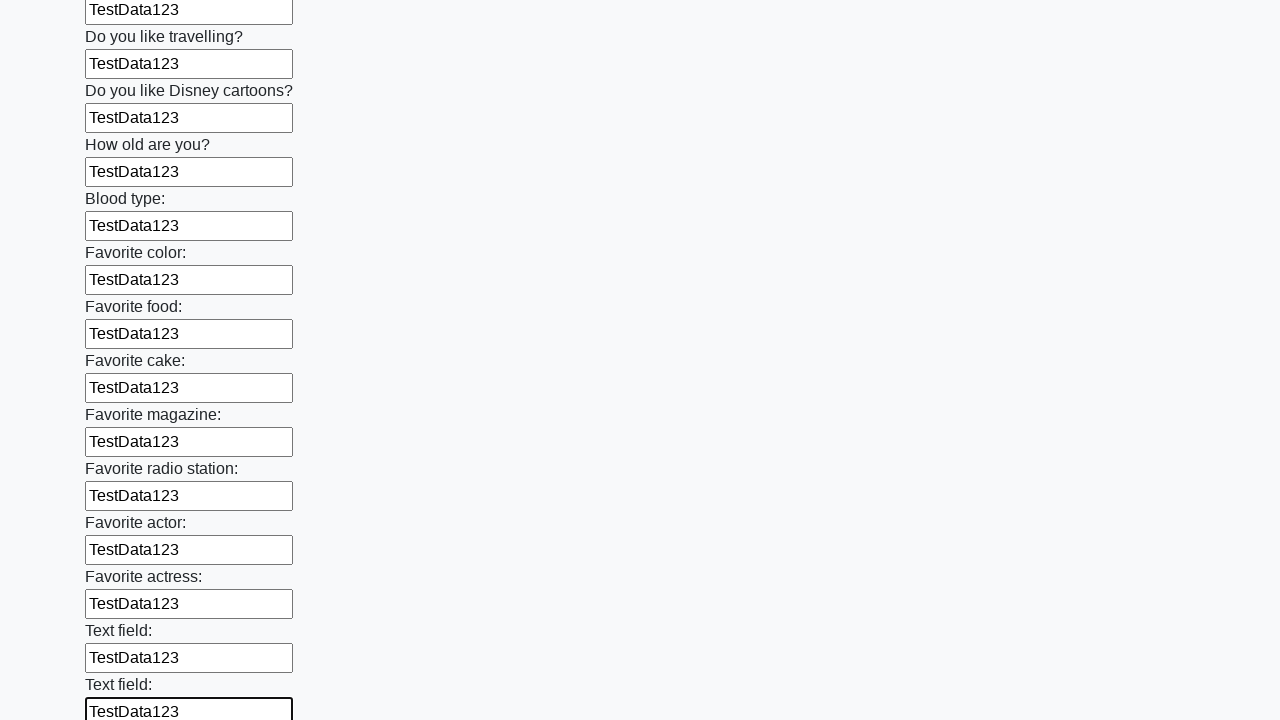

Filled a text input field with 'TestData123' on [type='text'] >> nth=28
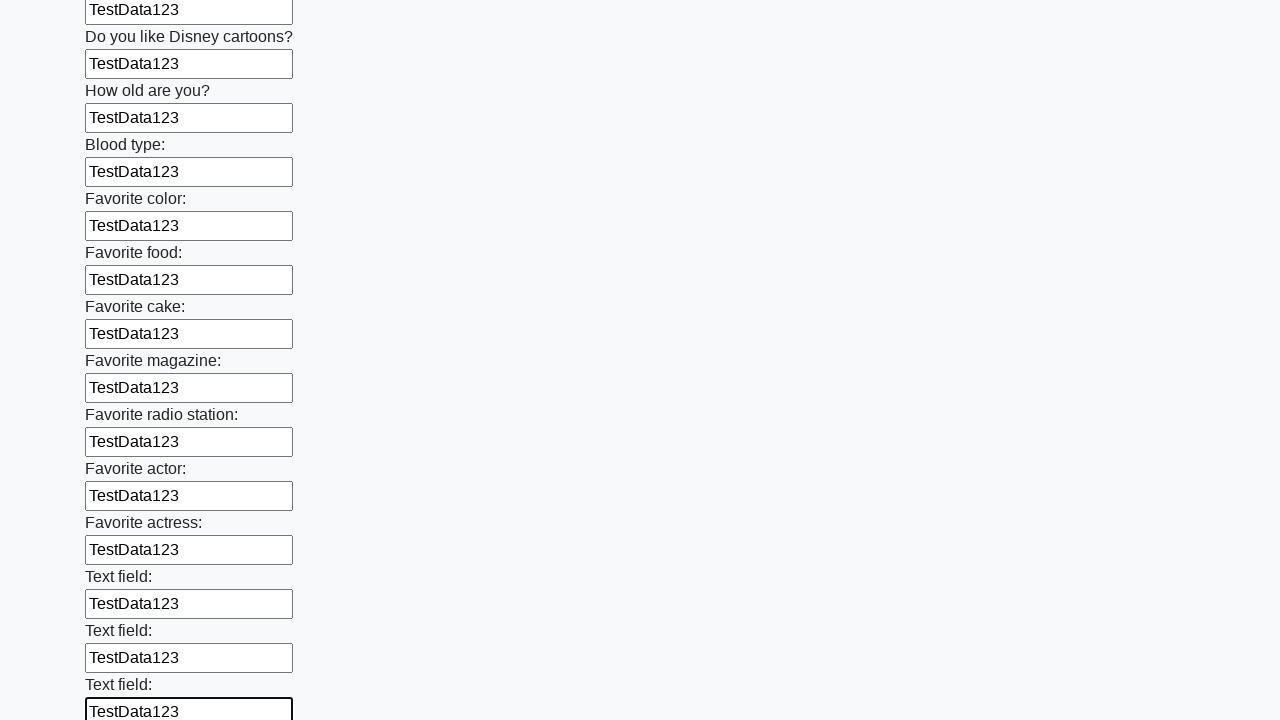

Filled a text input field with 'TestData123' on [type='text'] >> nth=29
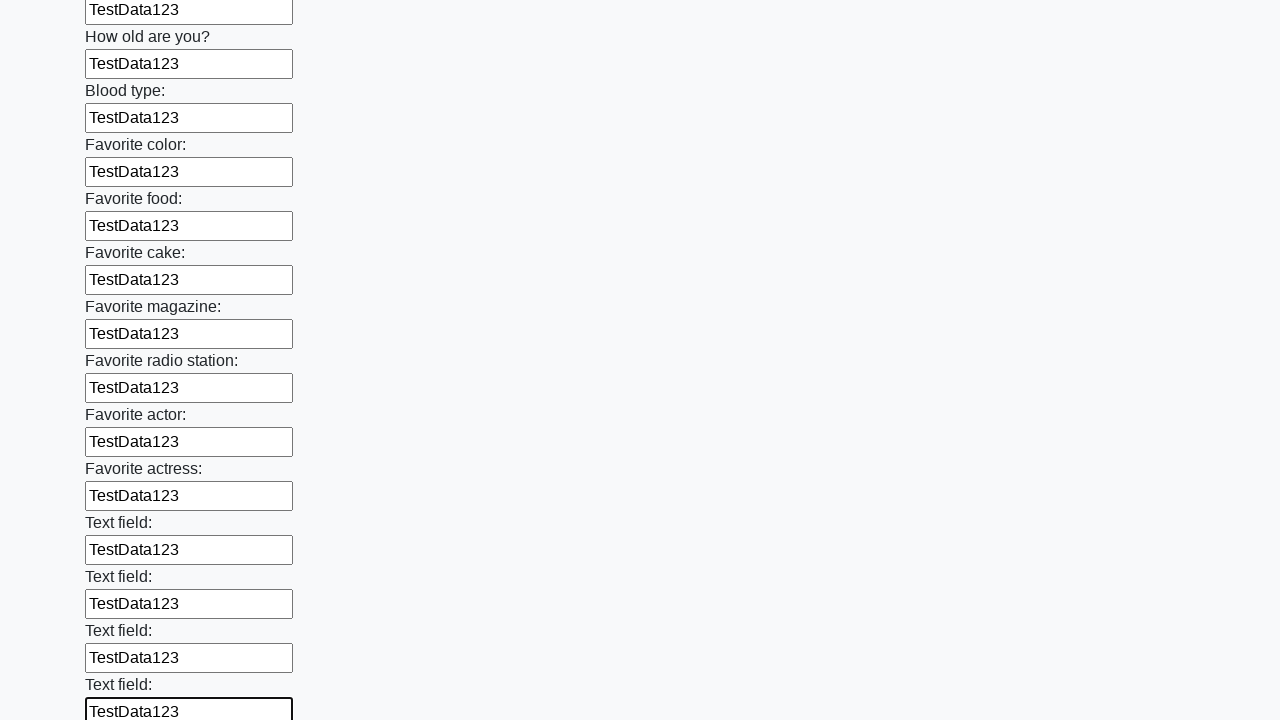

Filled a text input field with 'TestData123' on [type='text'] >> nth=30
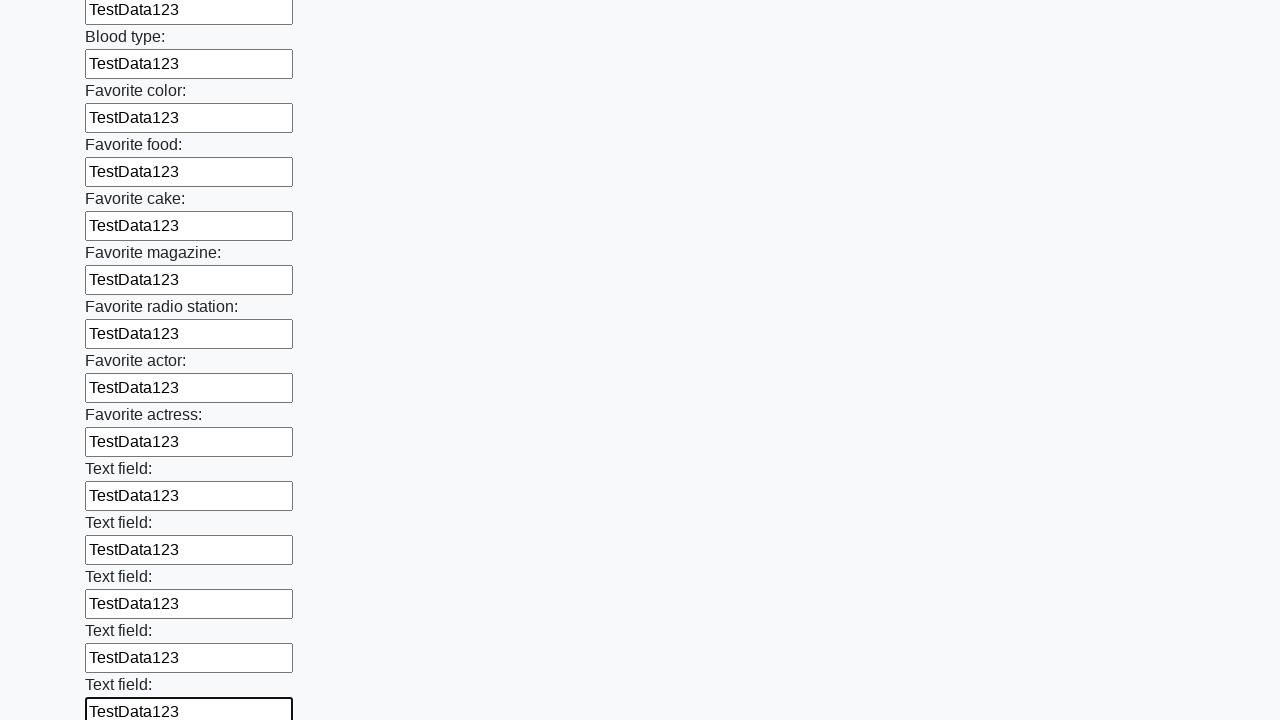

Filled a text input field with 'TestData123' on [type='text'] >> nth=31
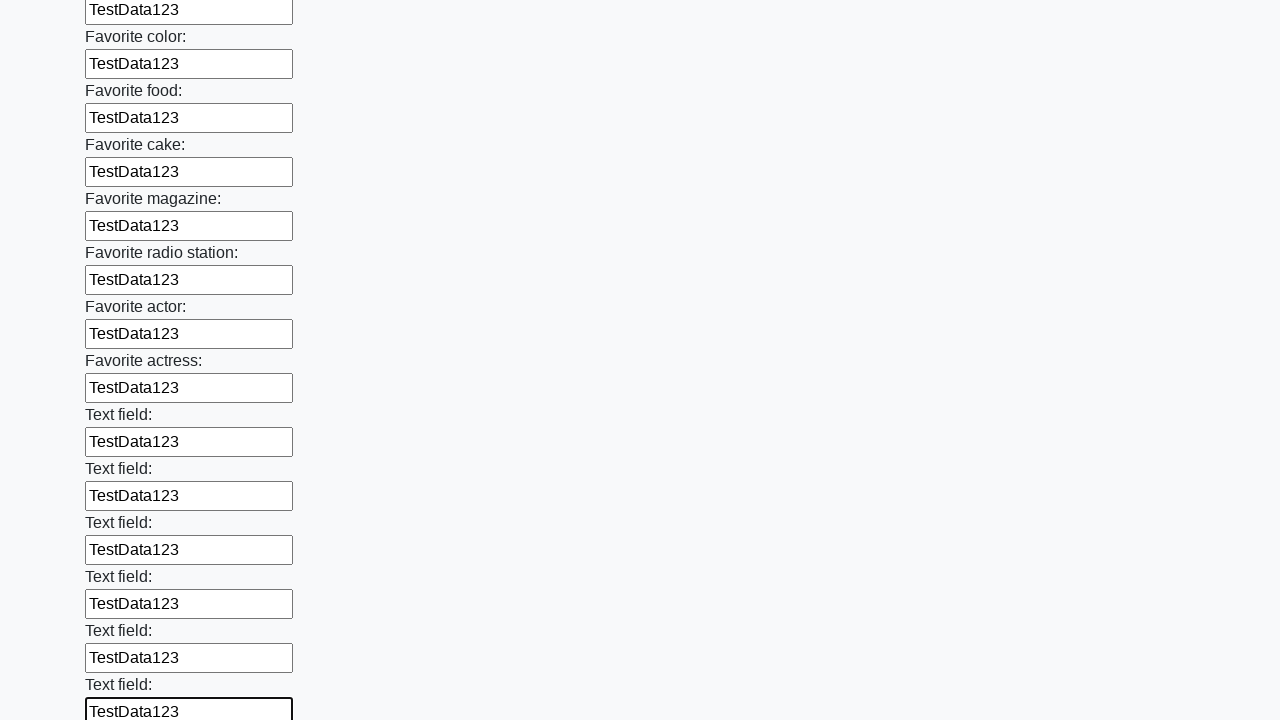

Filled a text input field with 'TestData123' on [type='text'] >> nth=32
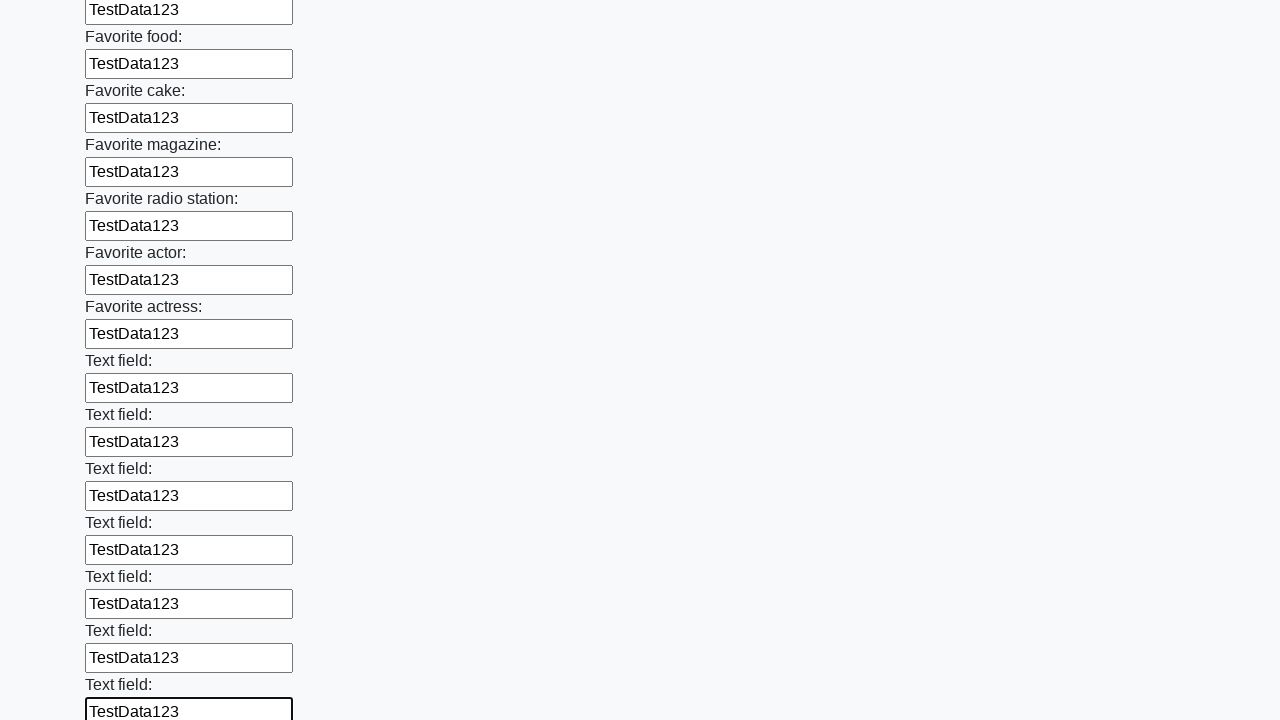

Filled a text input field with 'TestData123' on [type='text'] >> nth=33
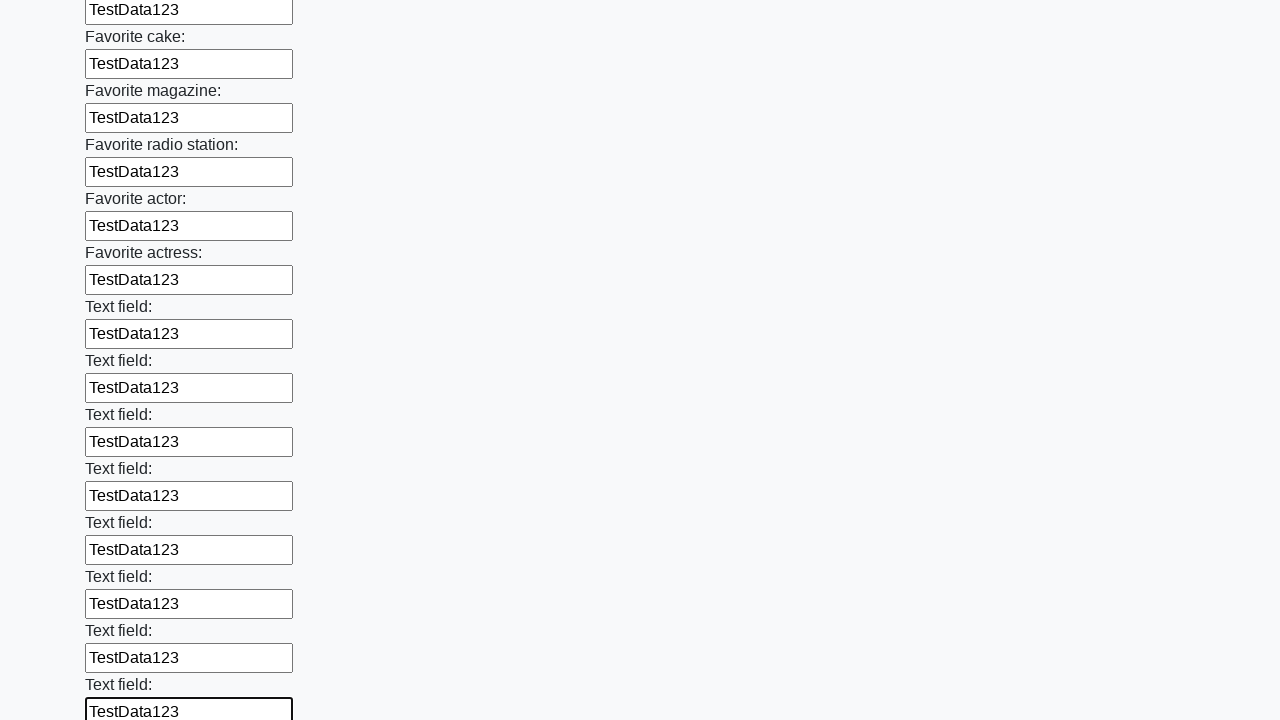

Filled a text input field with 'TestData123' on [type='text'] >> nth=34
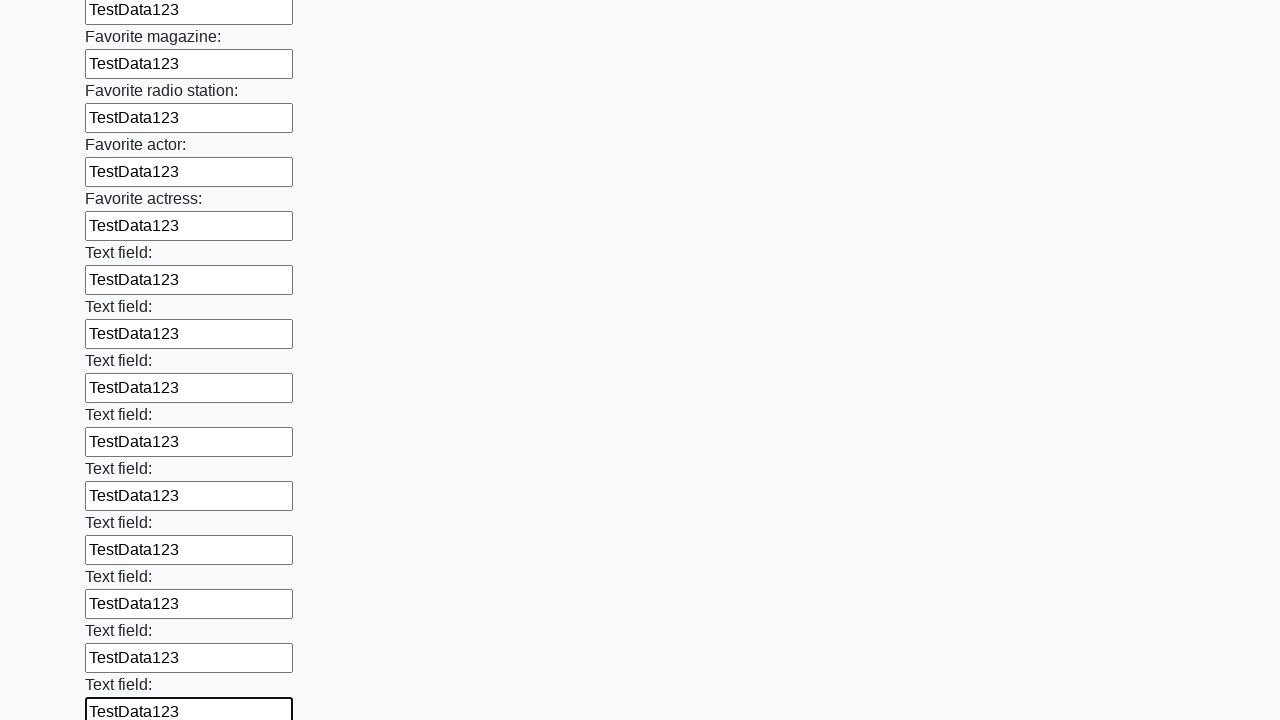

Filled a text input field with 'TestData123' on [type='text'] >> nth=35
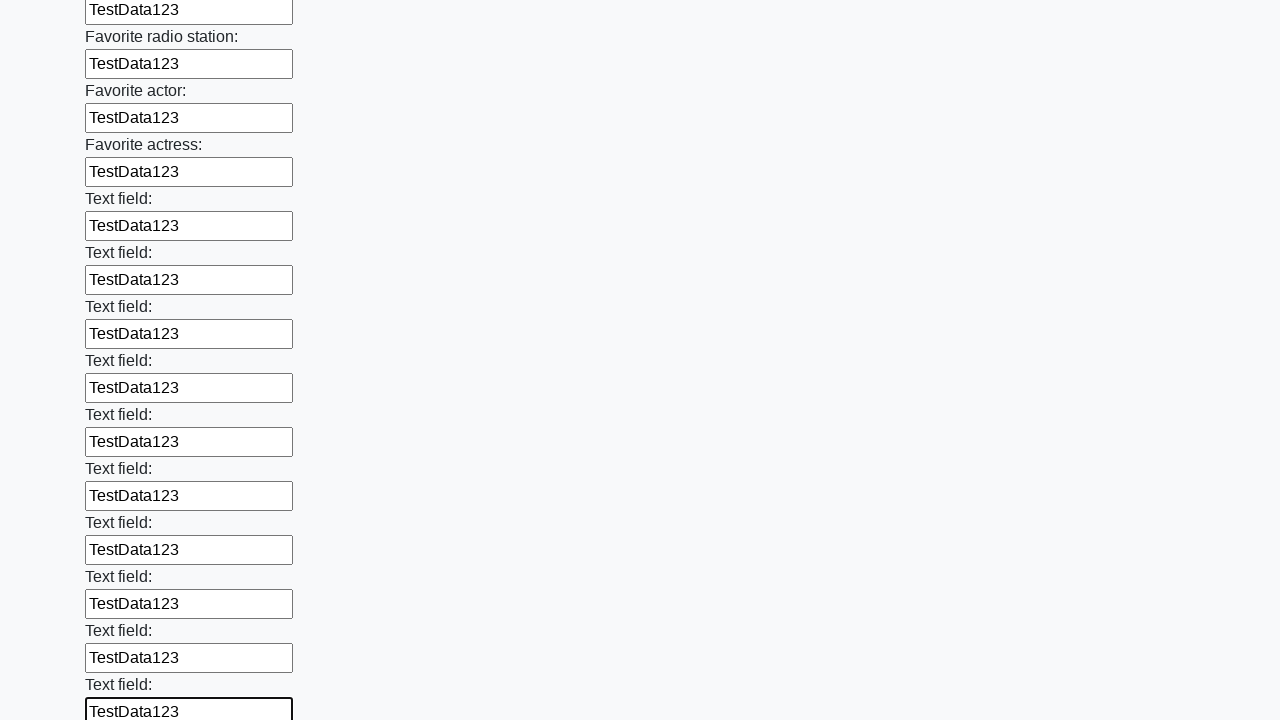

Filled a text input field with 'TestData123' on [type='text'] >> nth=36
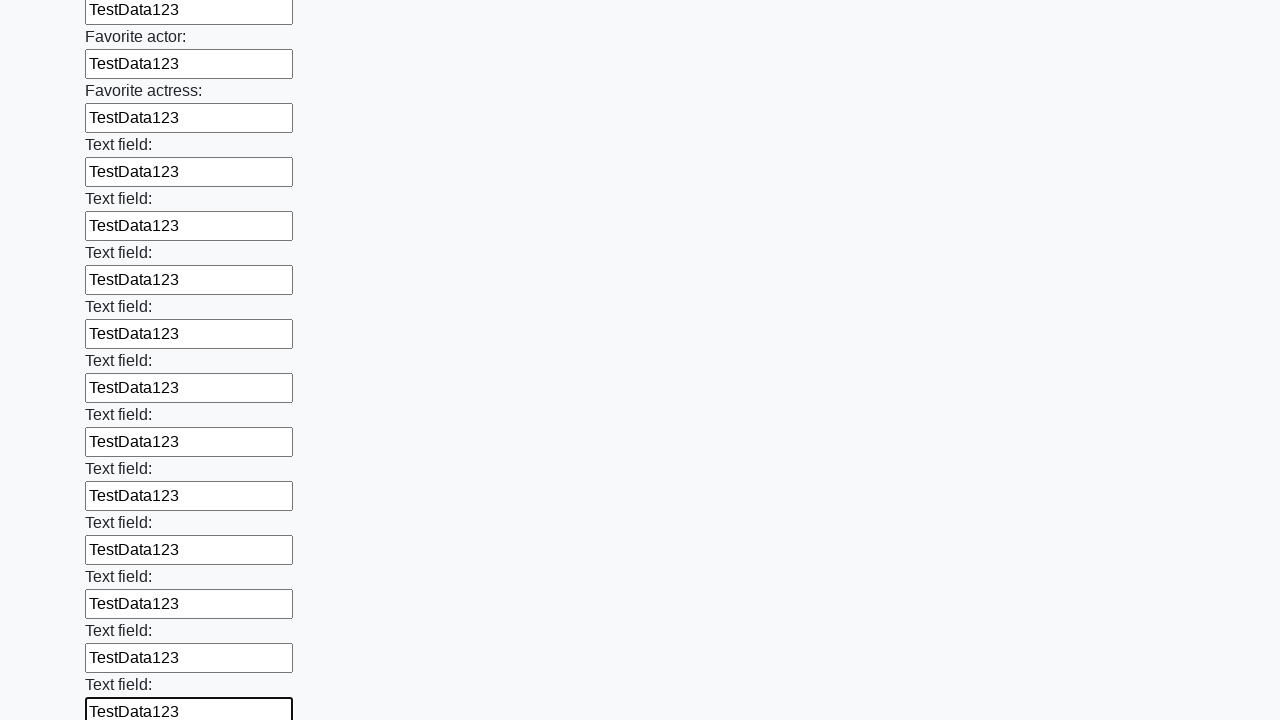

Filled a text input field with 'TestData123' on [type='text'] >> nth=37
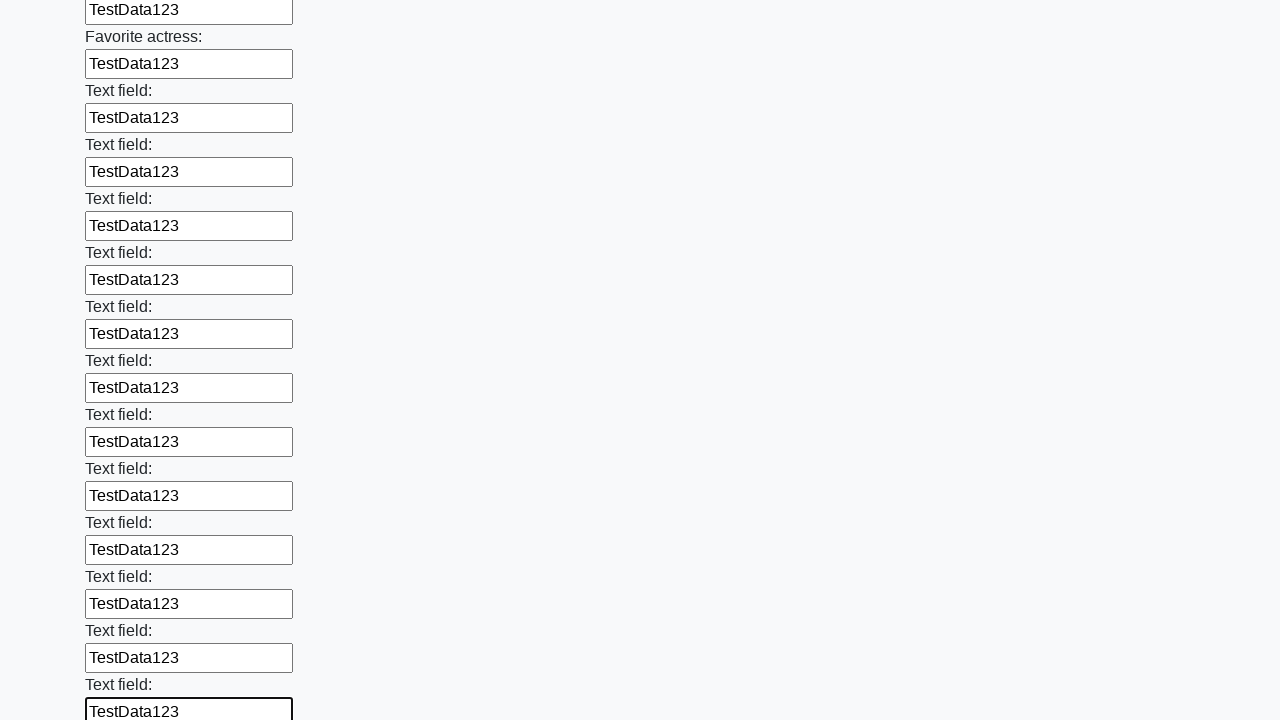

Filled a text input field with 'TestData123' on [type='text'] >> nth=38
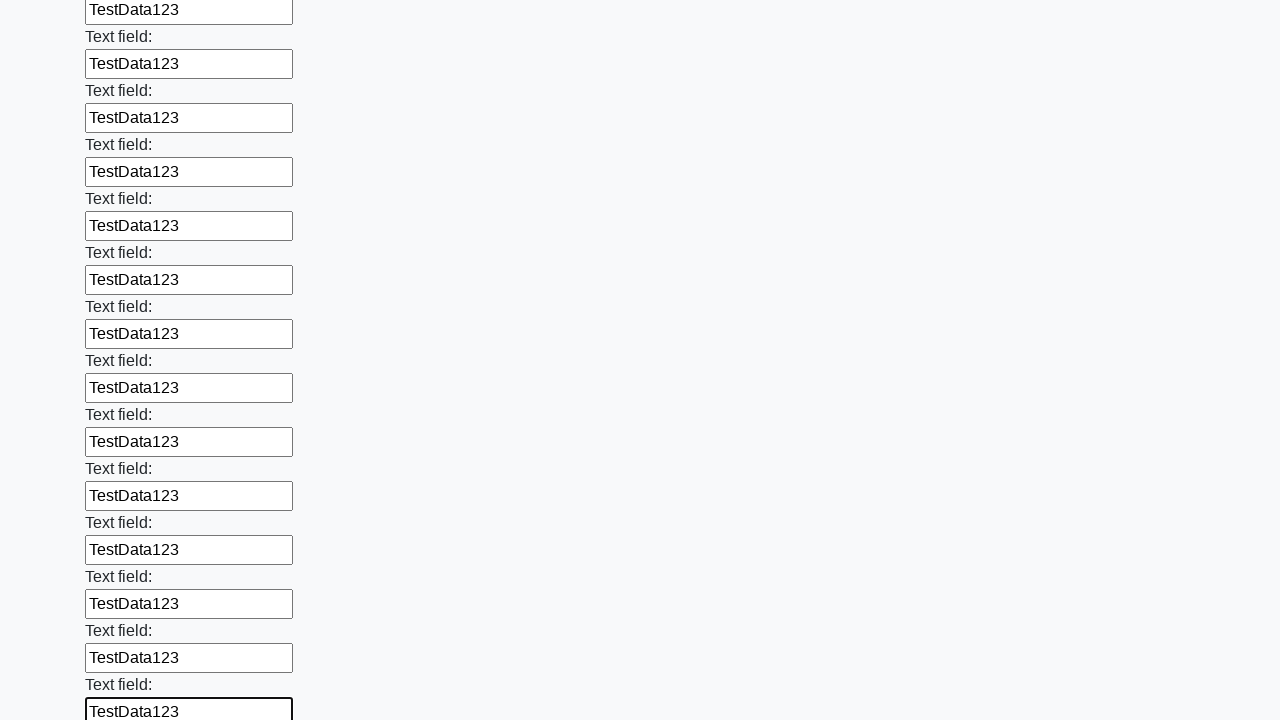

Filled a text input field with 'TestData123' on [type='text'] >> nth=39
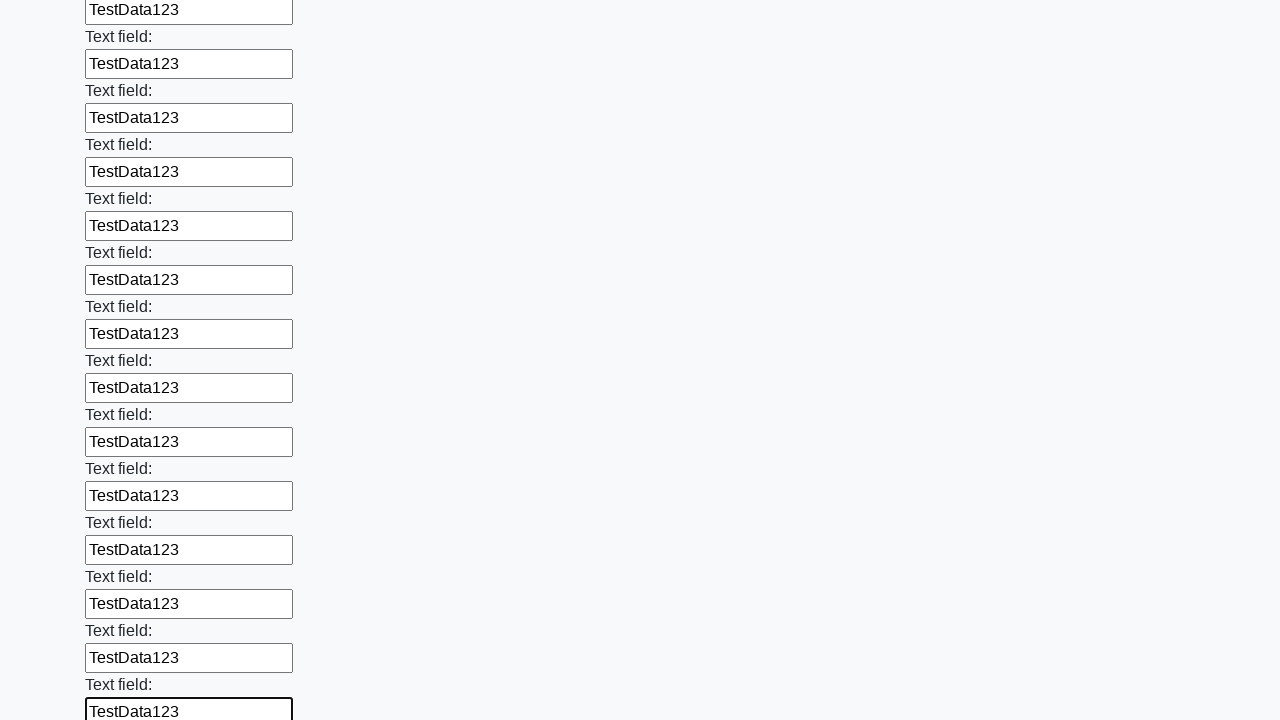

Filled a text input field with 'TestData123' on [type='text'] >> nth=40
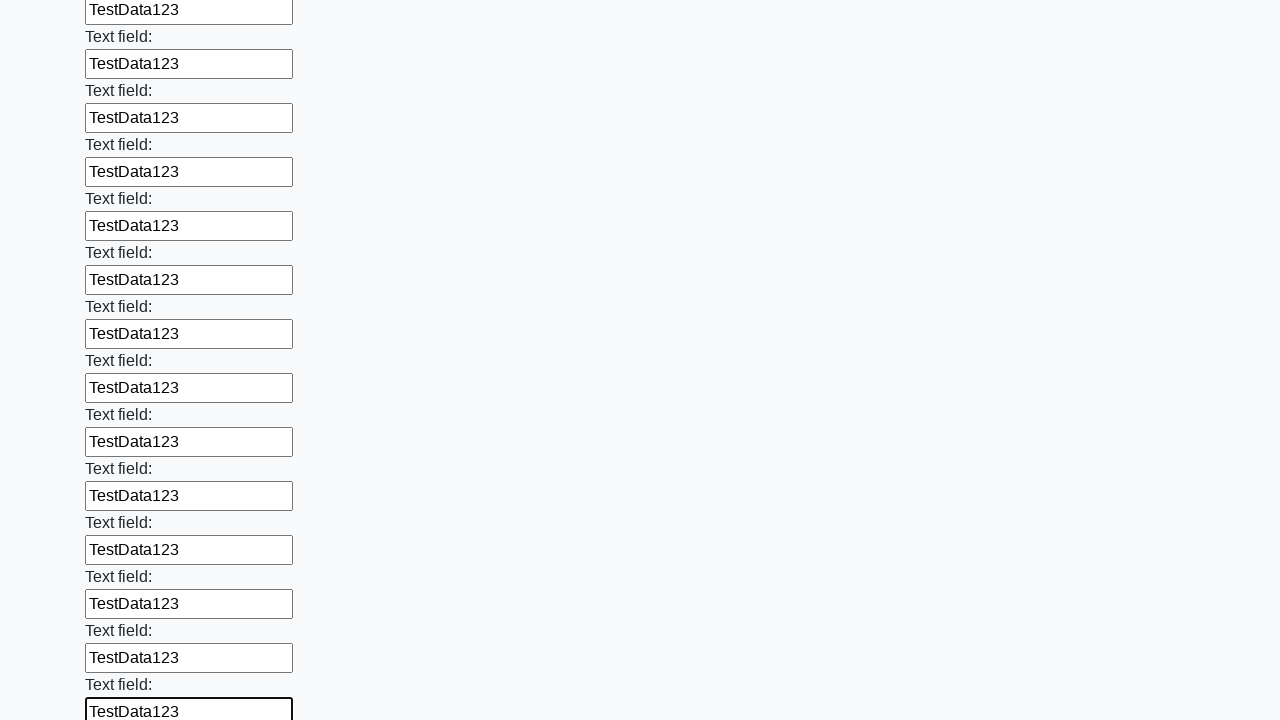

Filled a text input field with 'TestData123' on [type='text'] >> nth=41
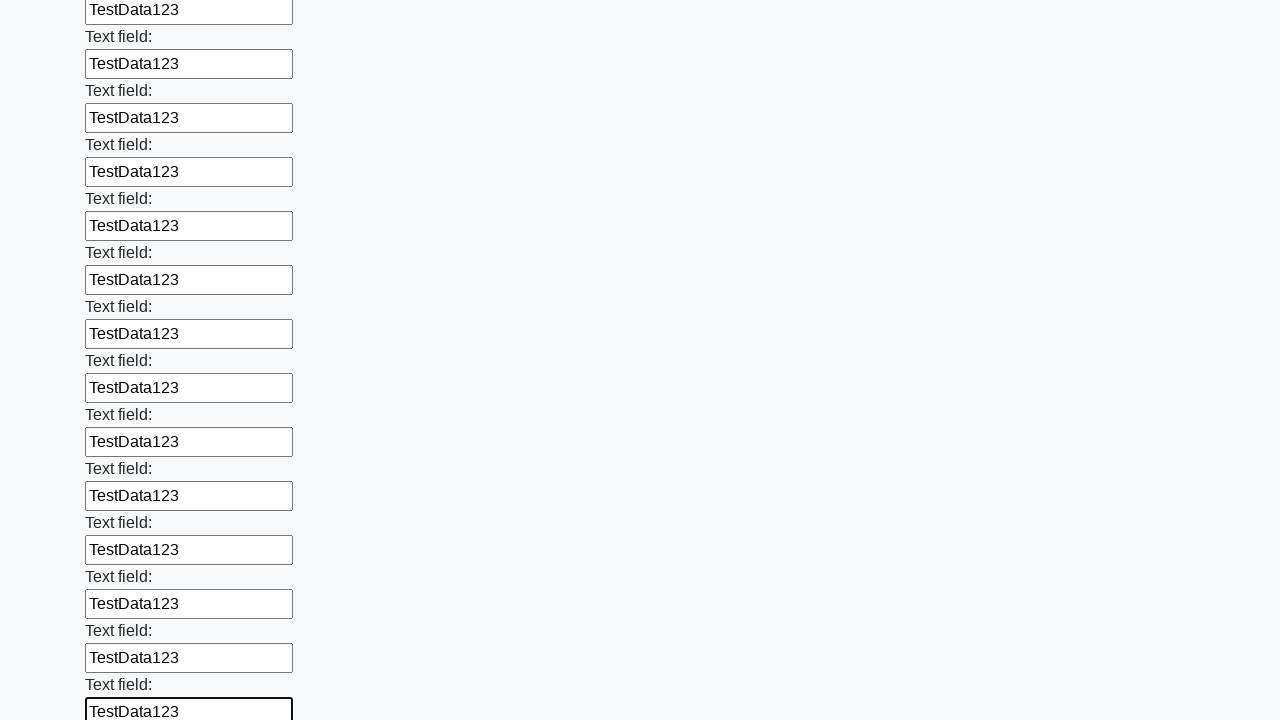

Filled a text input field with 'TestData123' on [type='text'] >> nth=42
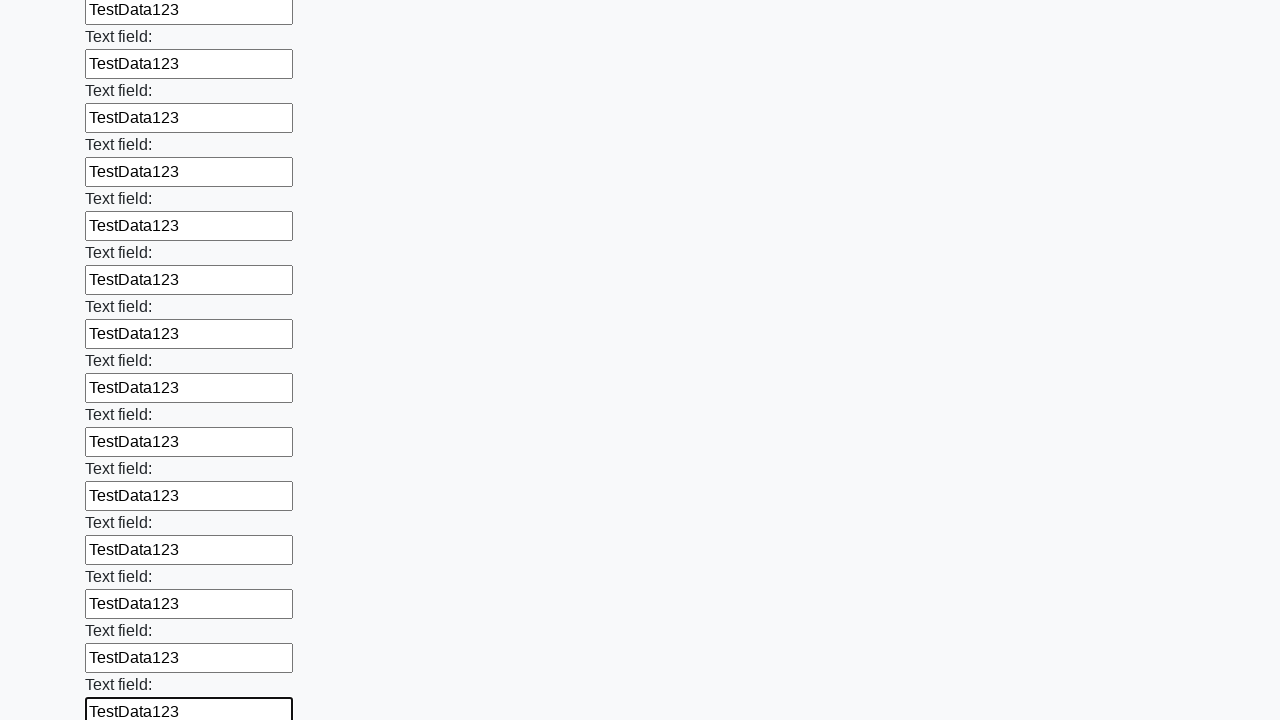

Filled a text input field with 'TestData123' on [type='text'] >> nth=43
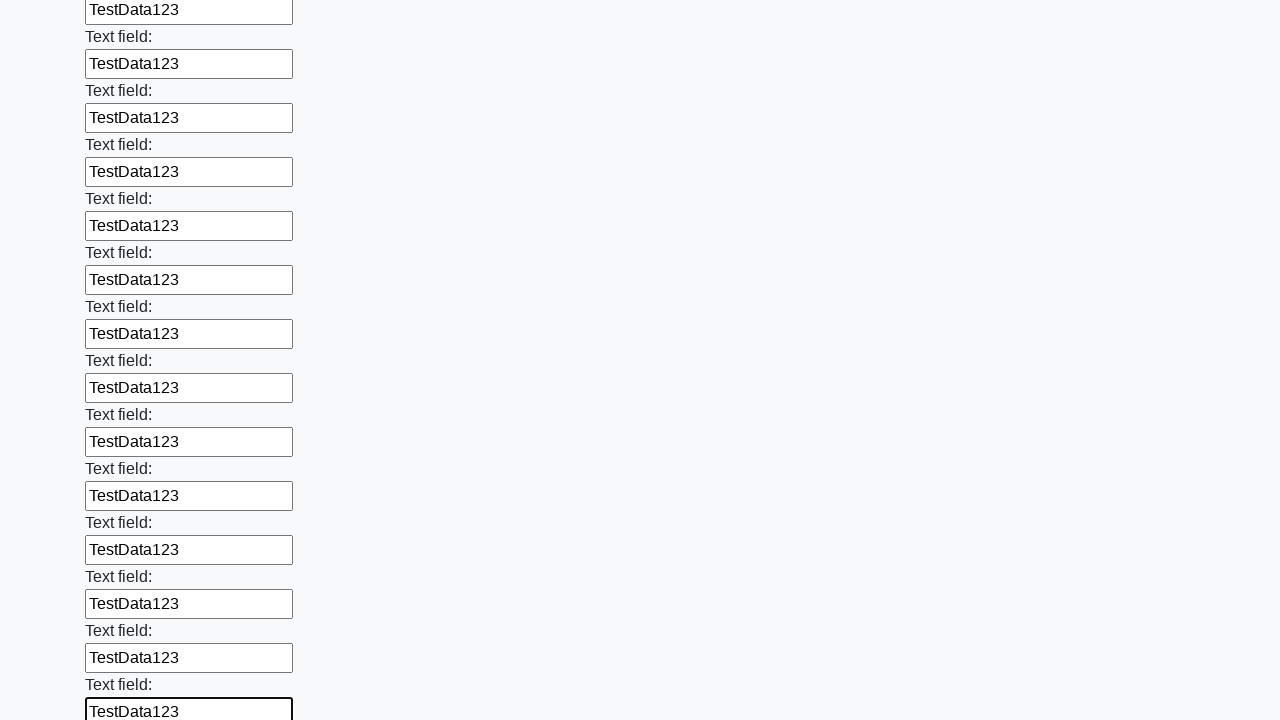

Filled a text input field with 'TestData123' on [type='text'] >> nth=44
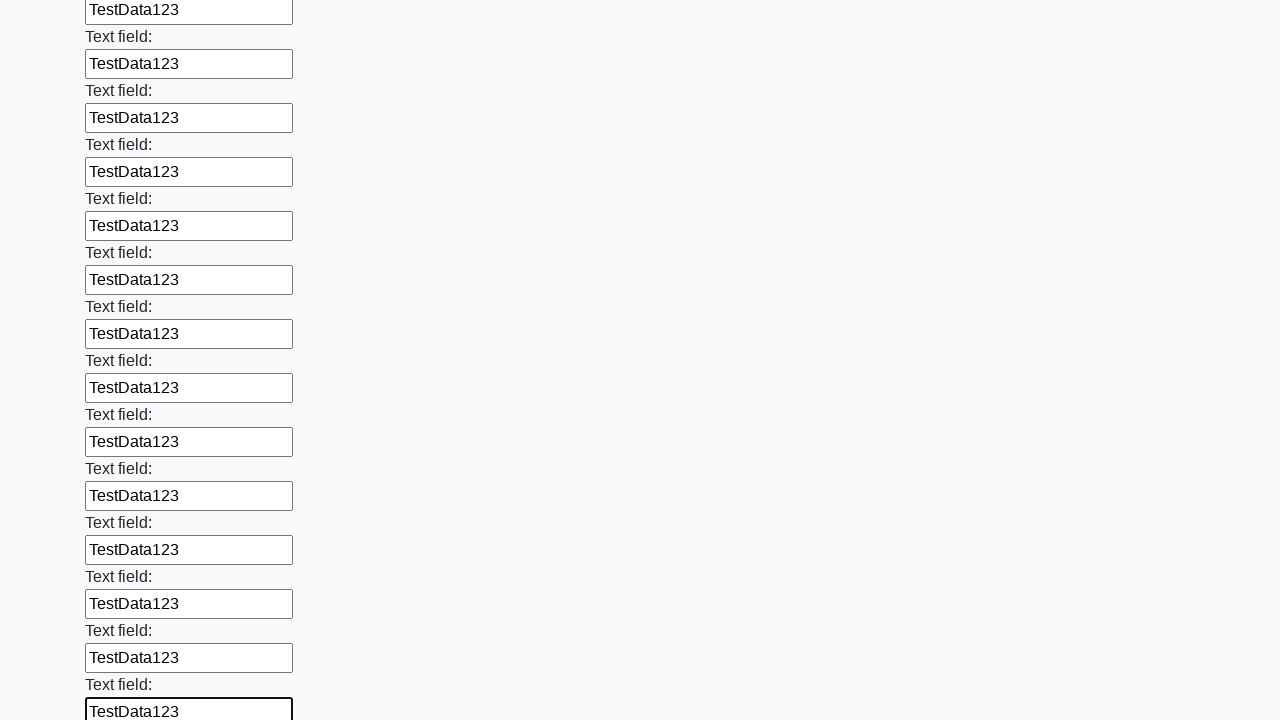

Filled a text input field with 'TestData123' on [type='text'] >> nth=45
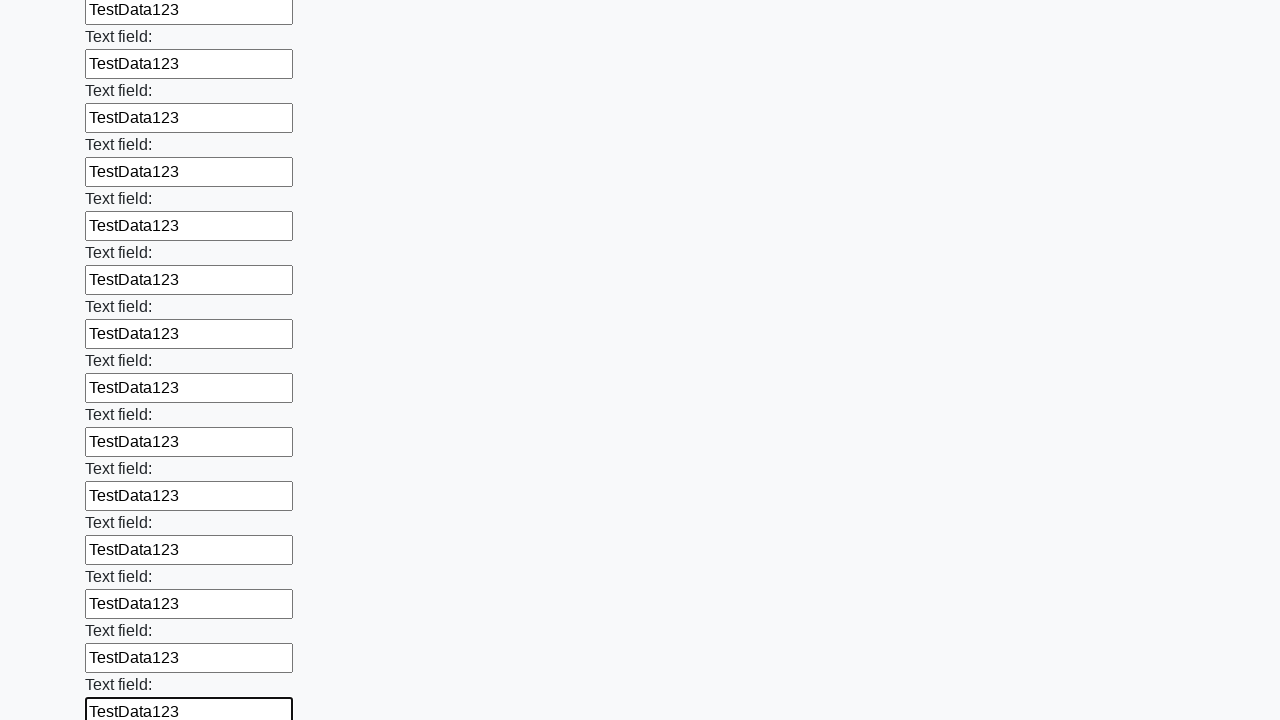

Filled a text input field with 'TestData123' on [type='text'] >> nth=46
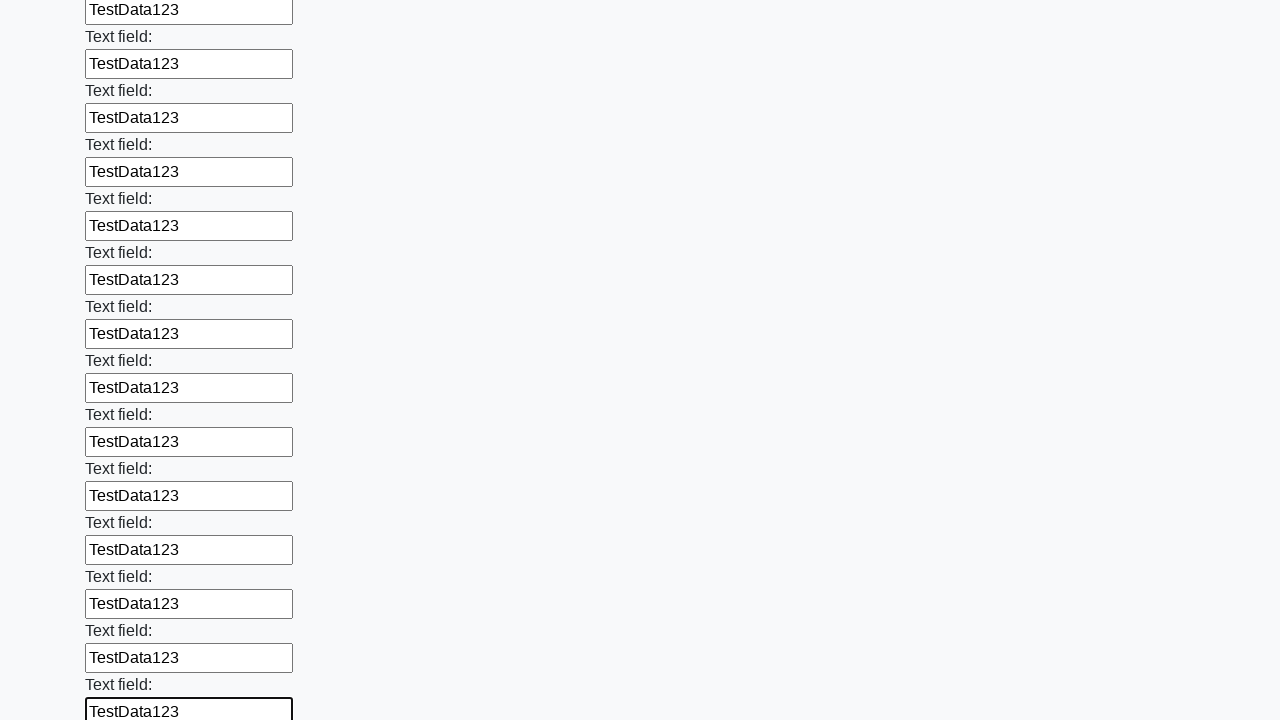

Filled a text input field with 'TestData123' on [type='text'] >> nth=47
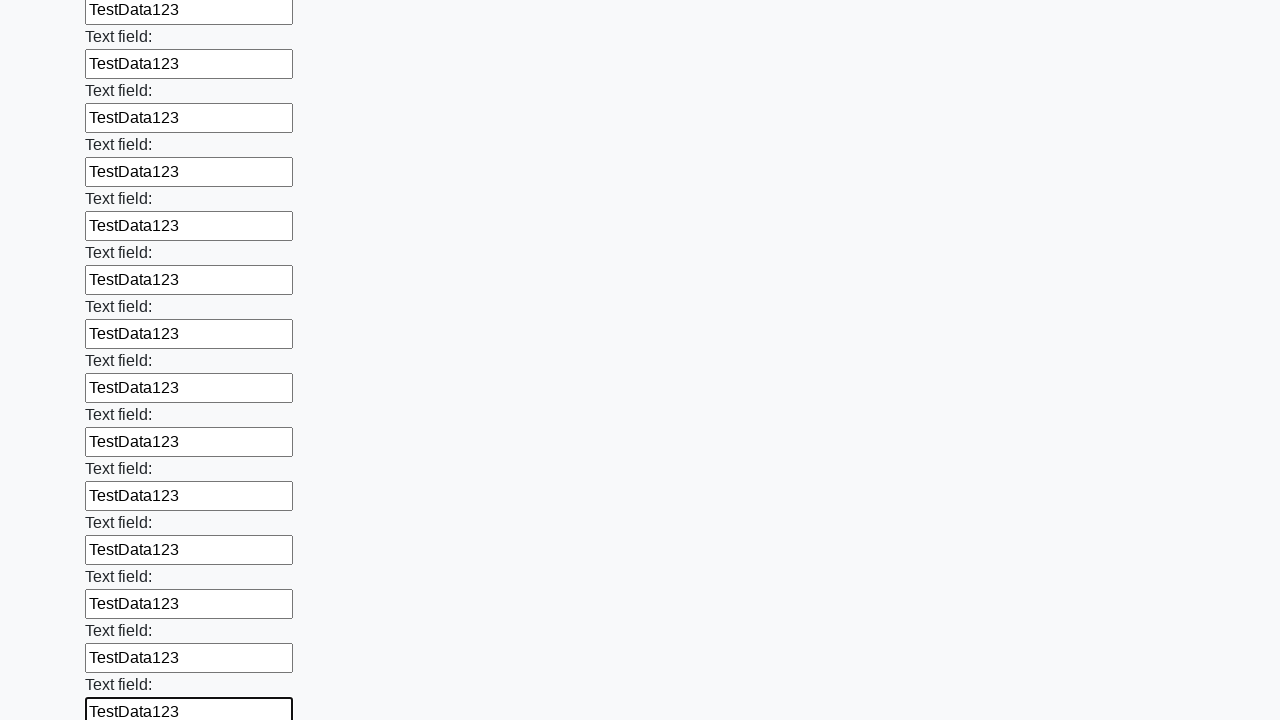

Filled a text input field with 'TestData123' on [type='text'] >> nth=48
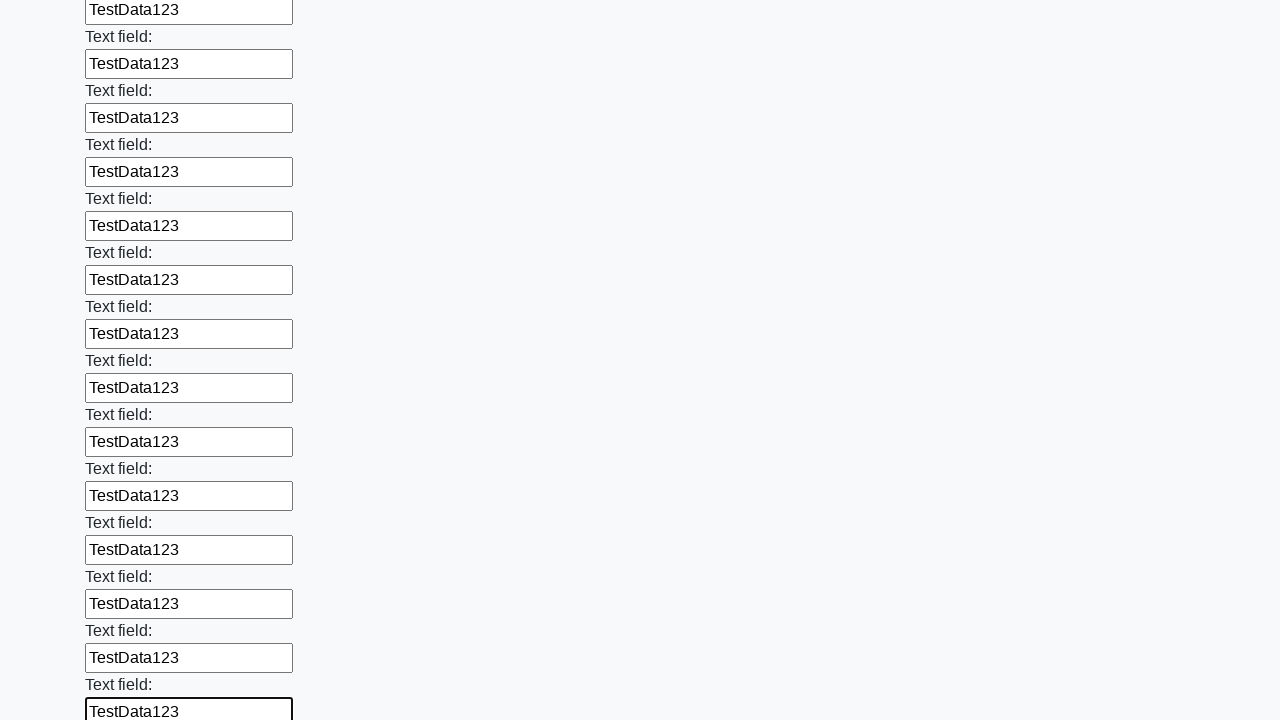

Filled a text input field with 'TestData123' on [type='text'] >> nth=49
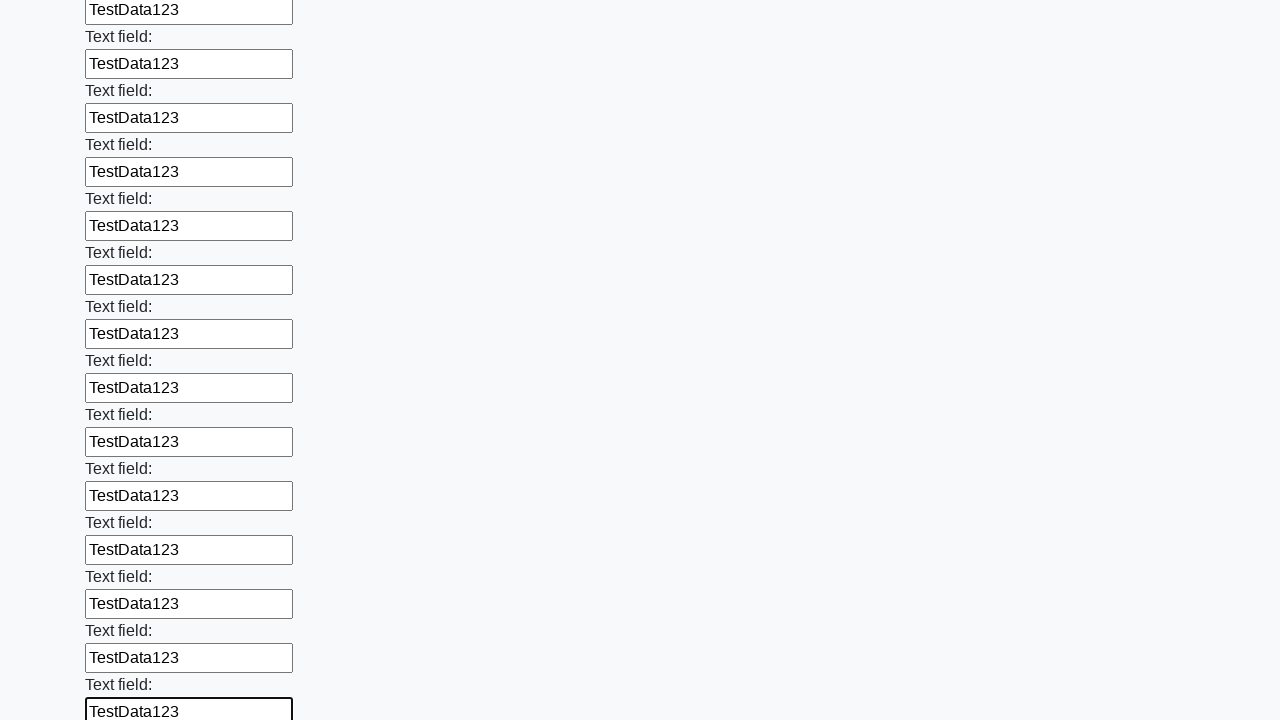

Filled a text input field with 'TestData123' on [type='text'] >> nth=50
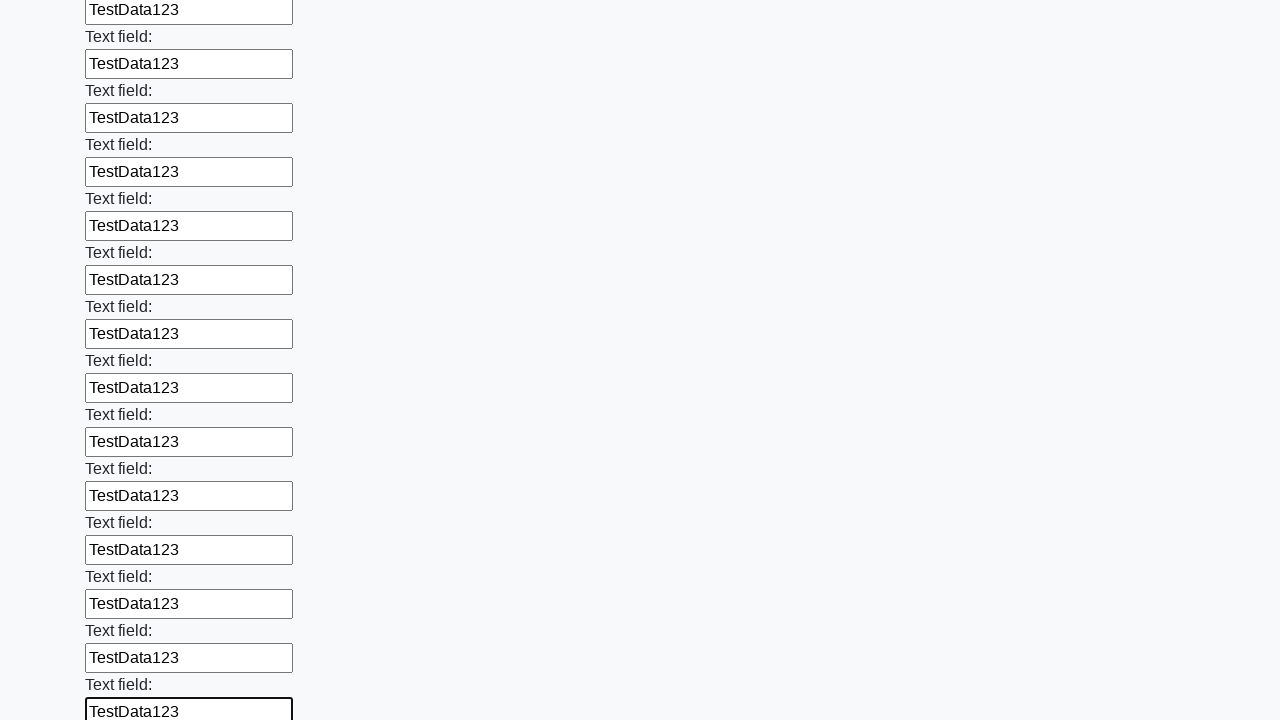

Filled a text input field with 'TestData123' on [type='text'] >> nth=51
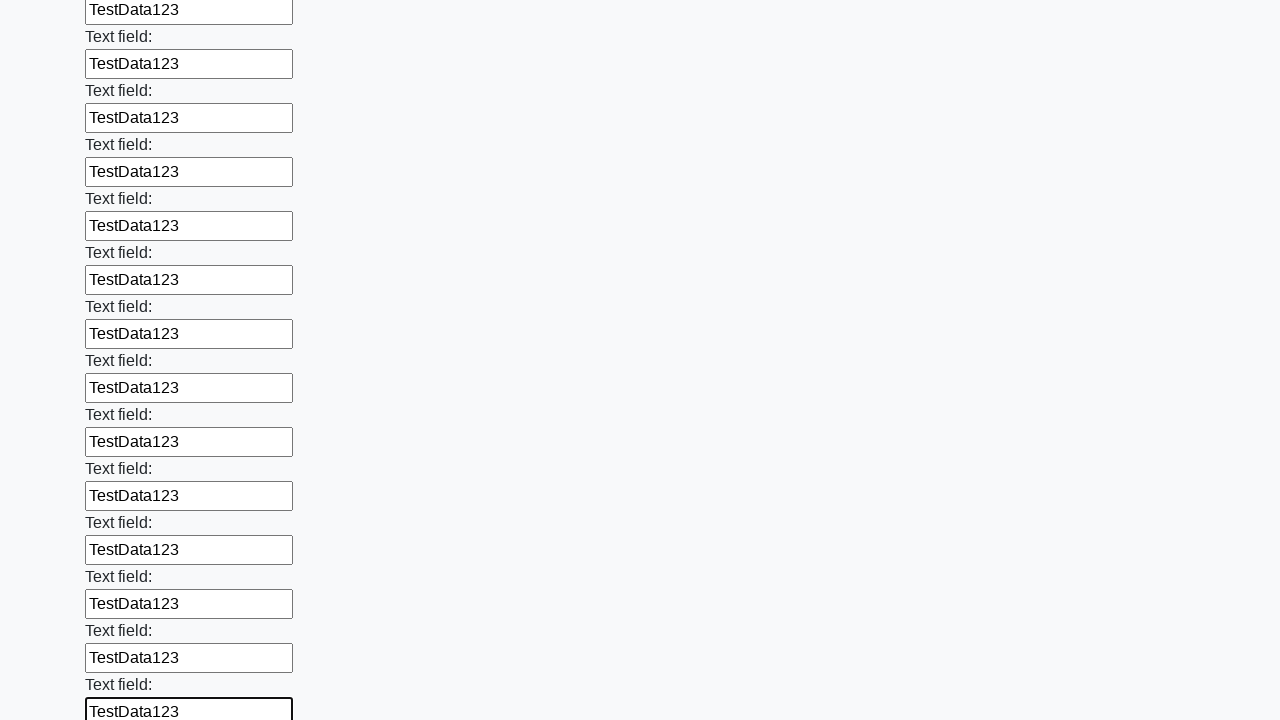

Filled a text input field with 'TestData123' on [type='text'] >> nth=52
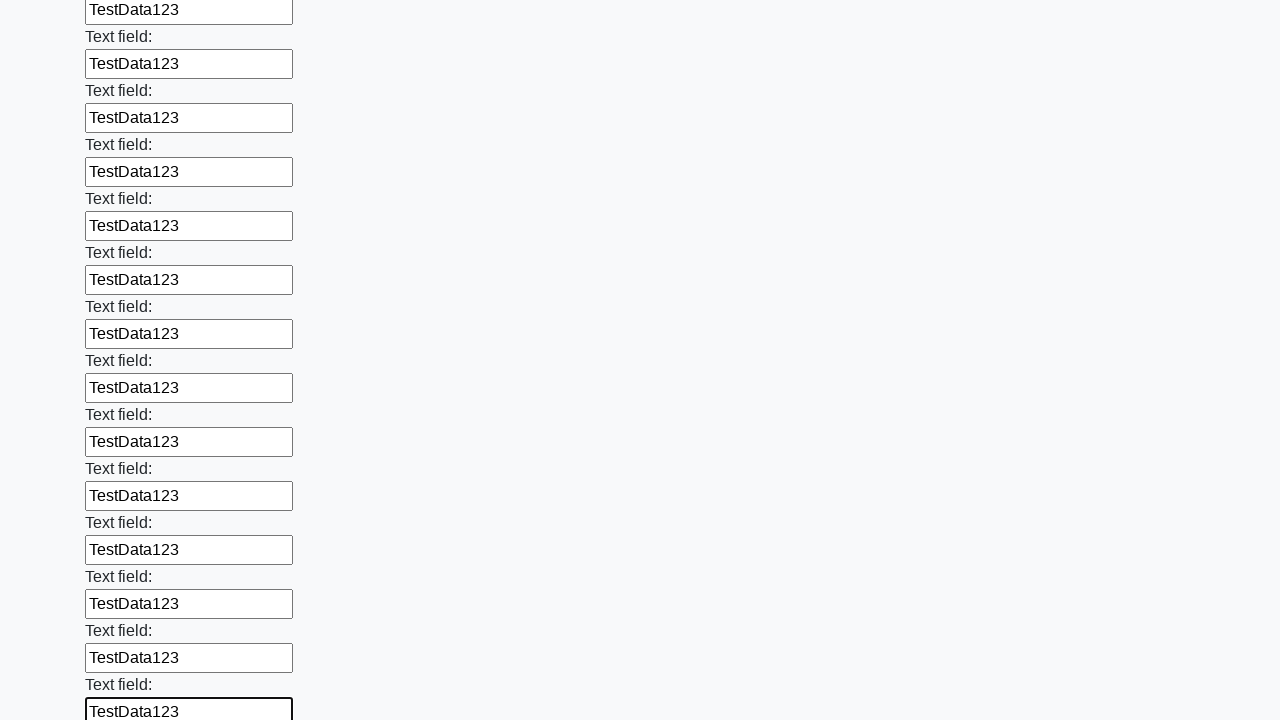

Filled a text input field with 'TestData123' on [type='text'] >> nth=53
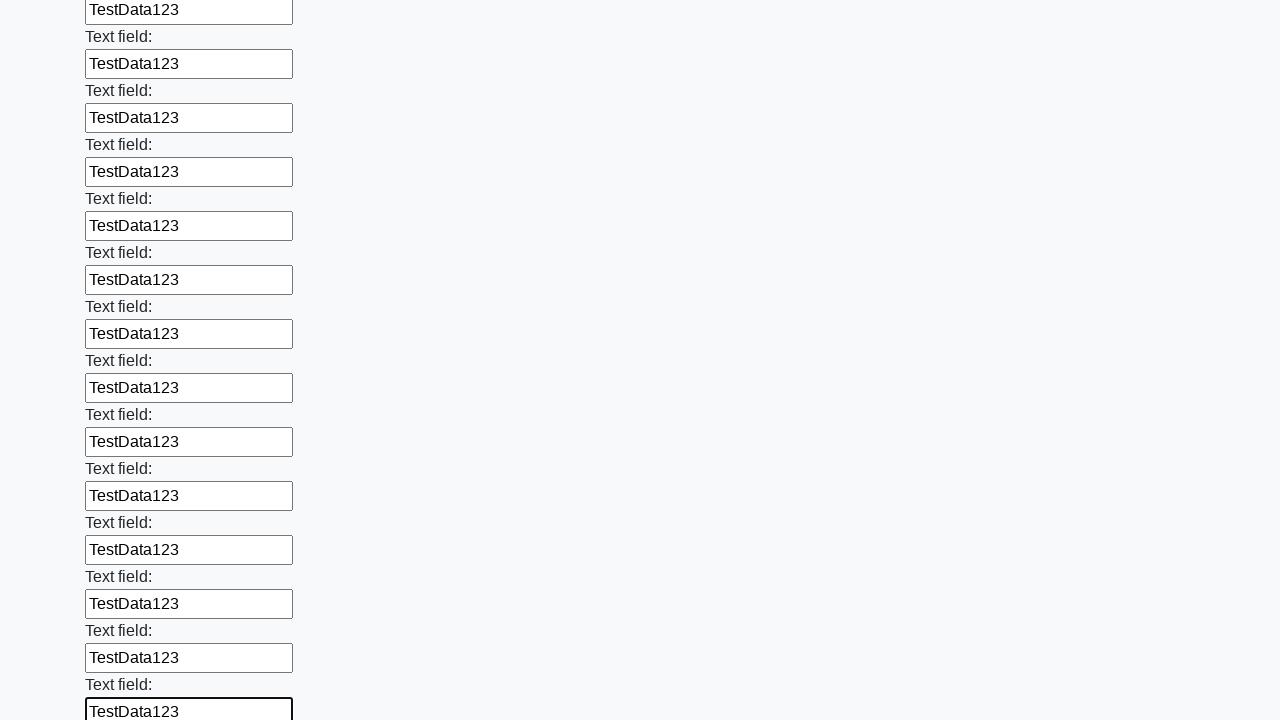

Filled a text input field with 'TestData123' on [type='text'] >> nth=54
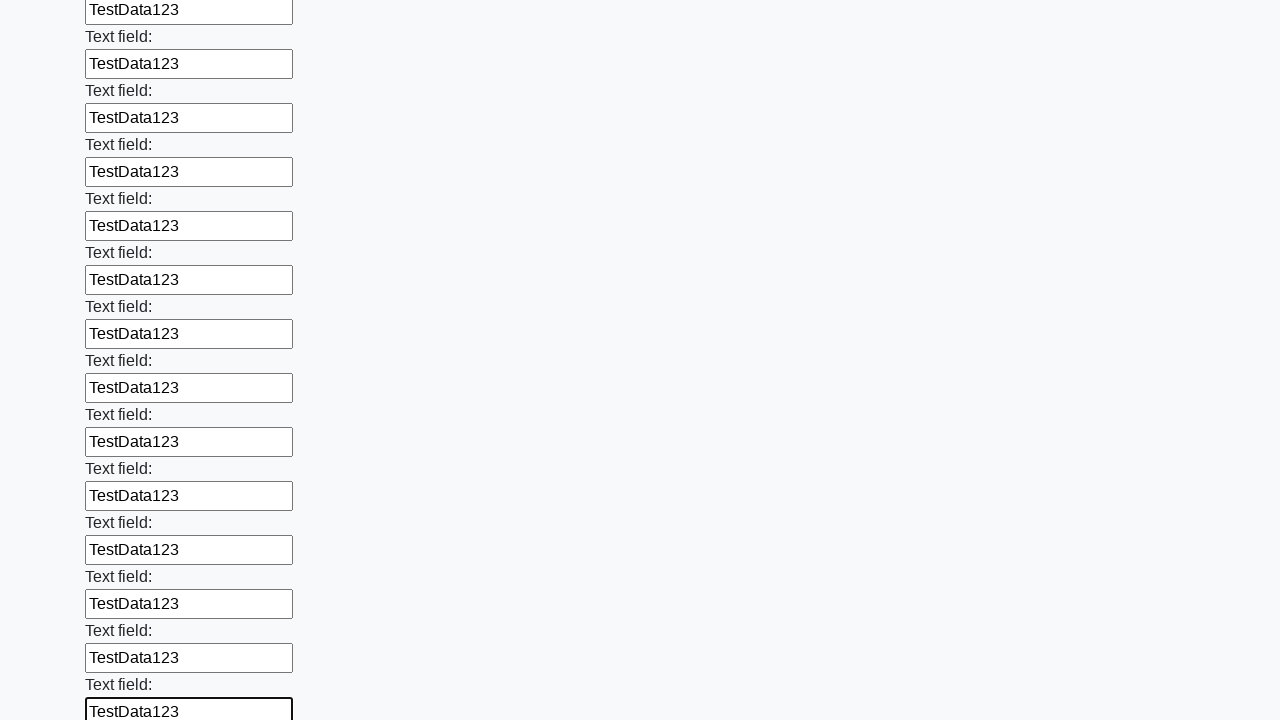

Filled a text input field with 'TestData123' on [type='text'] >> nth=55
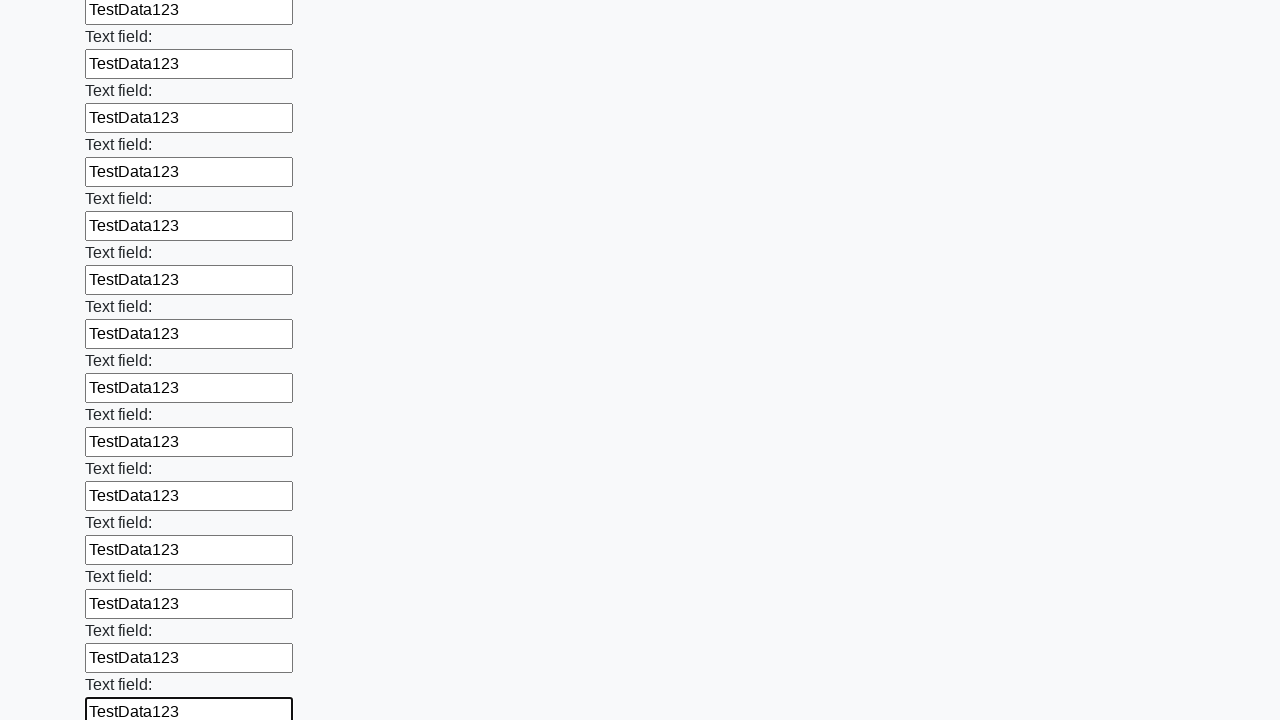

Filled a text input field with 'TestData123' on [type='text'] >> nth=56
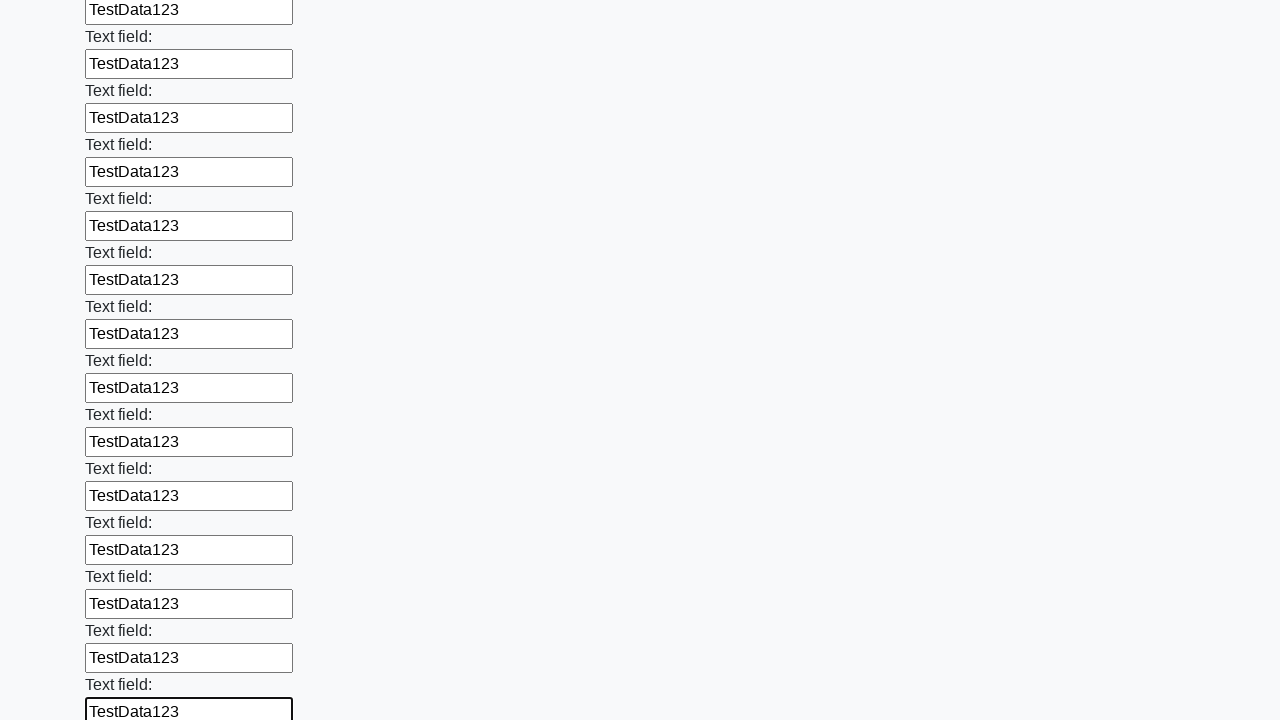

Filled a text input field with 'TestData123' on [type='text'] >> nth=57
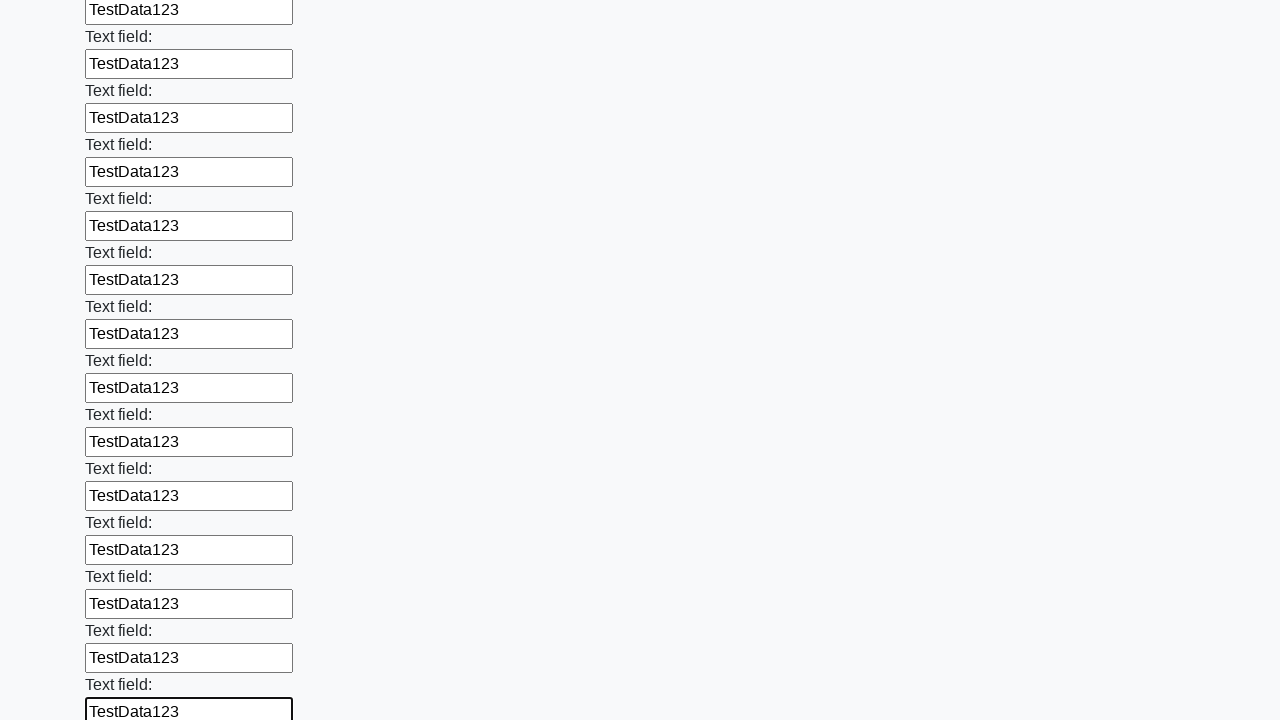

Filled a text input field with 'TestData123' on [type='text'] >> nth=58
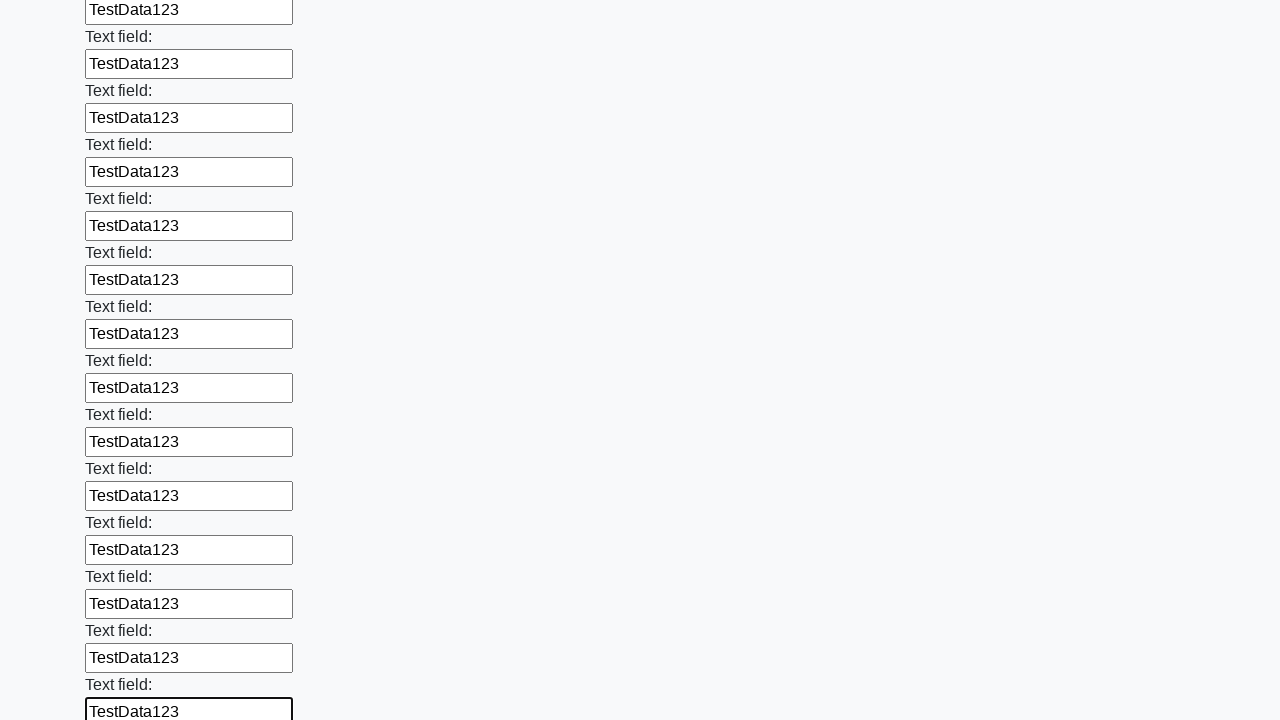

Filled a text input field with 'TestData123' on [type='text'] >> nth=59
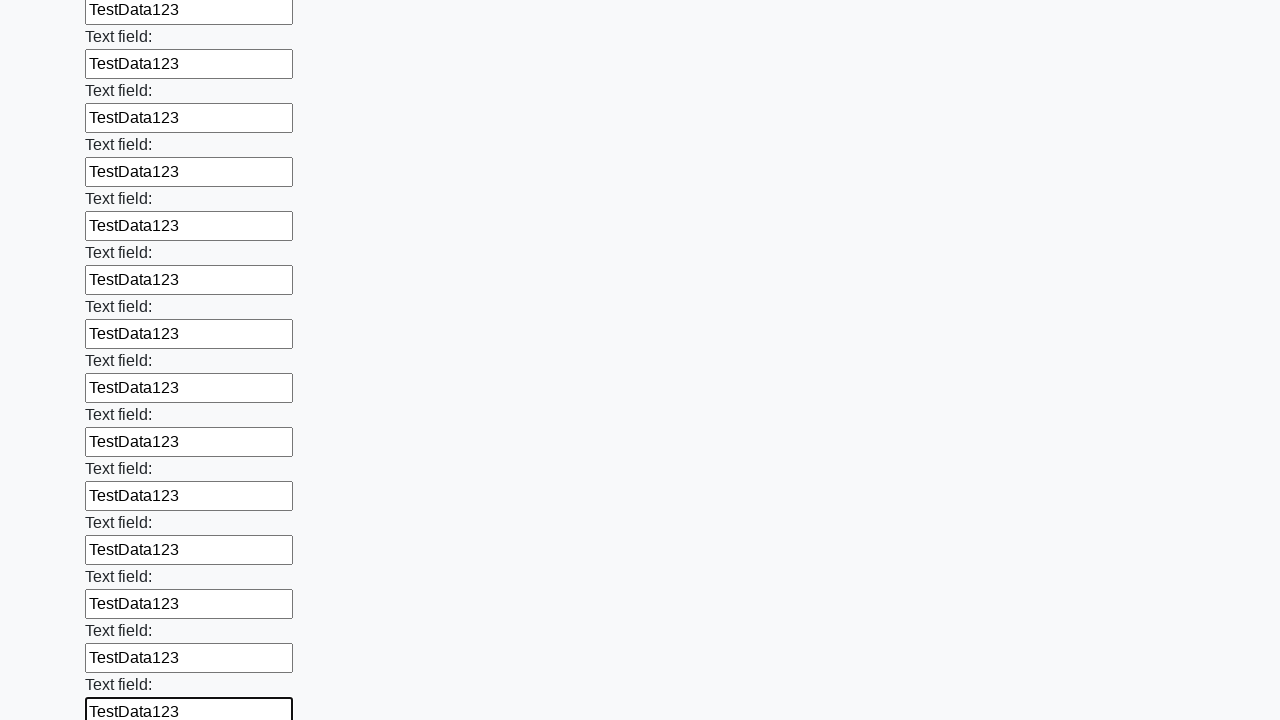

Filled a text input field with 'TestData123' on [type='text'] >> nth=60
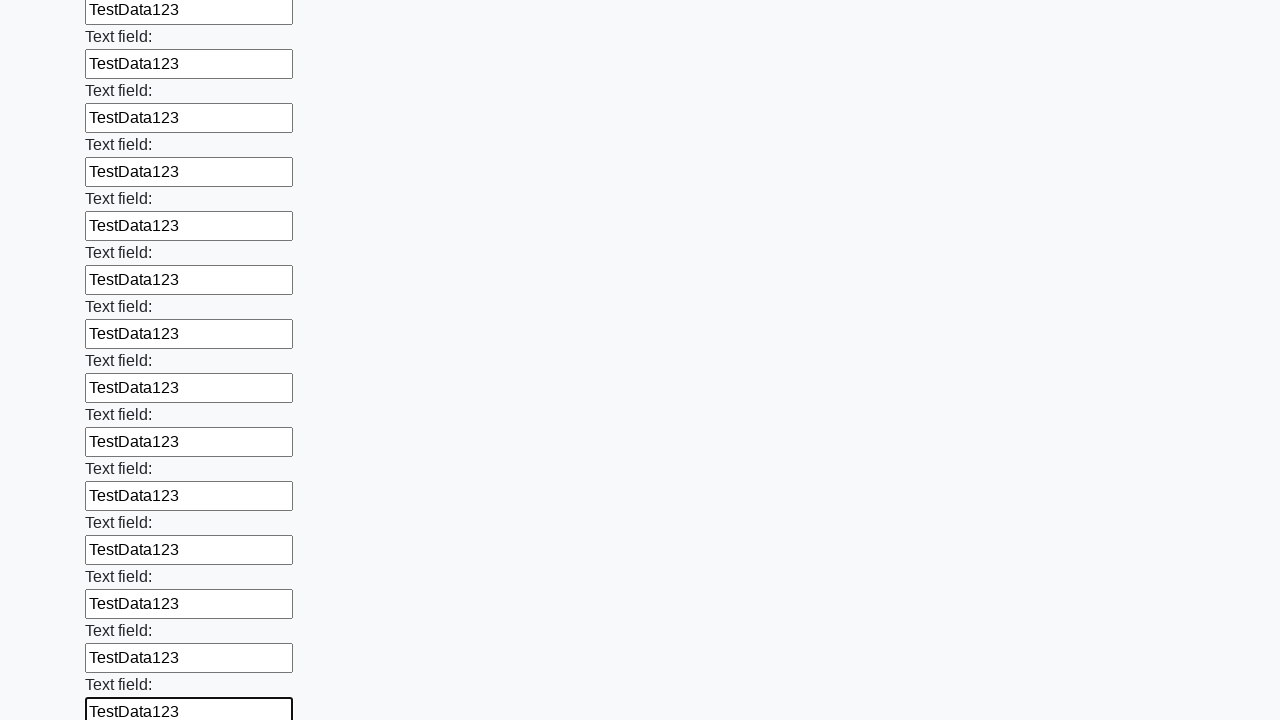

Filled a text input field with 'TestData123' on [type='text'] >> nth=61
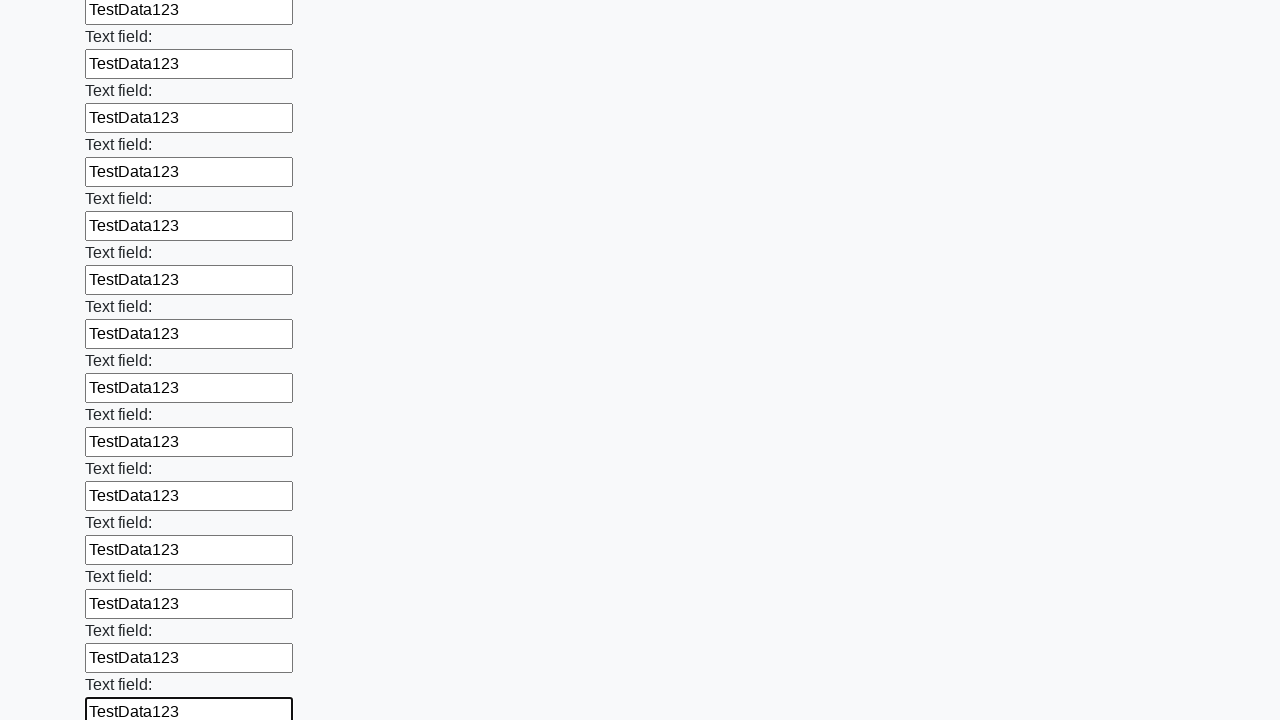

Filled a text input field with 'TestData123' on [type='text'] >> nth=62
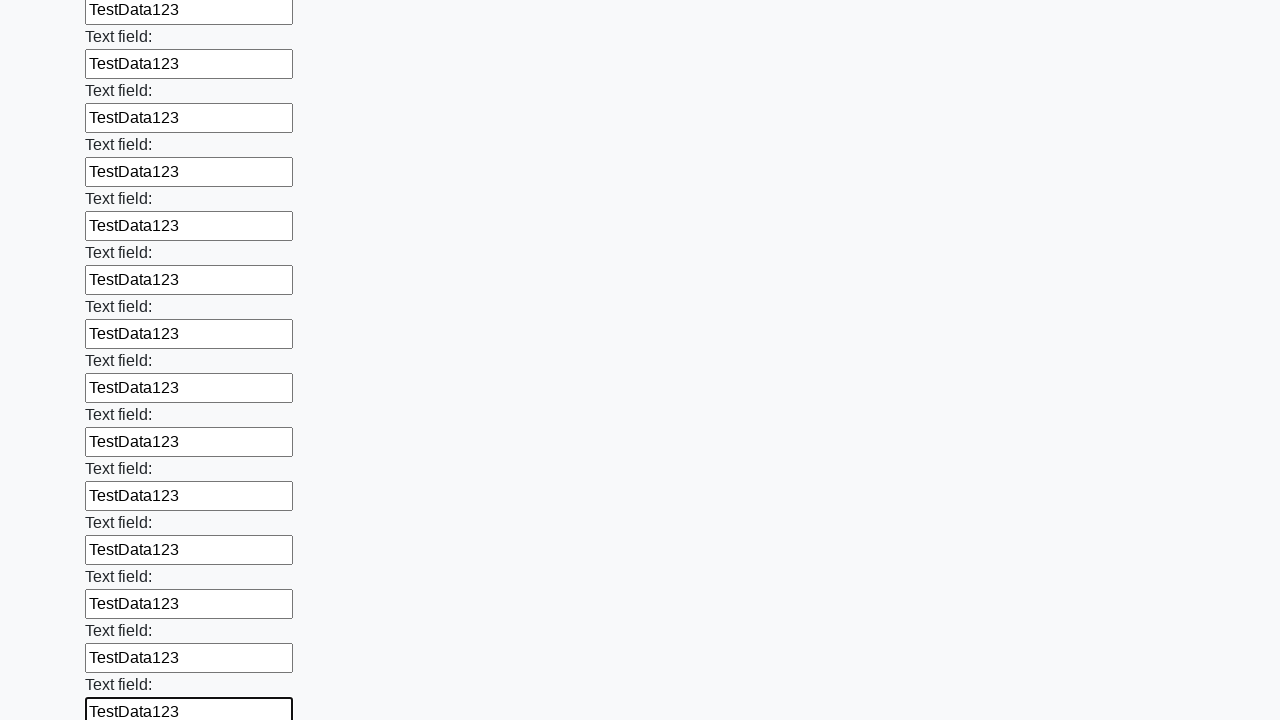

Filled a text input field with 'TestData123' on [type='text'] >> nth=63
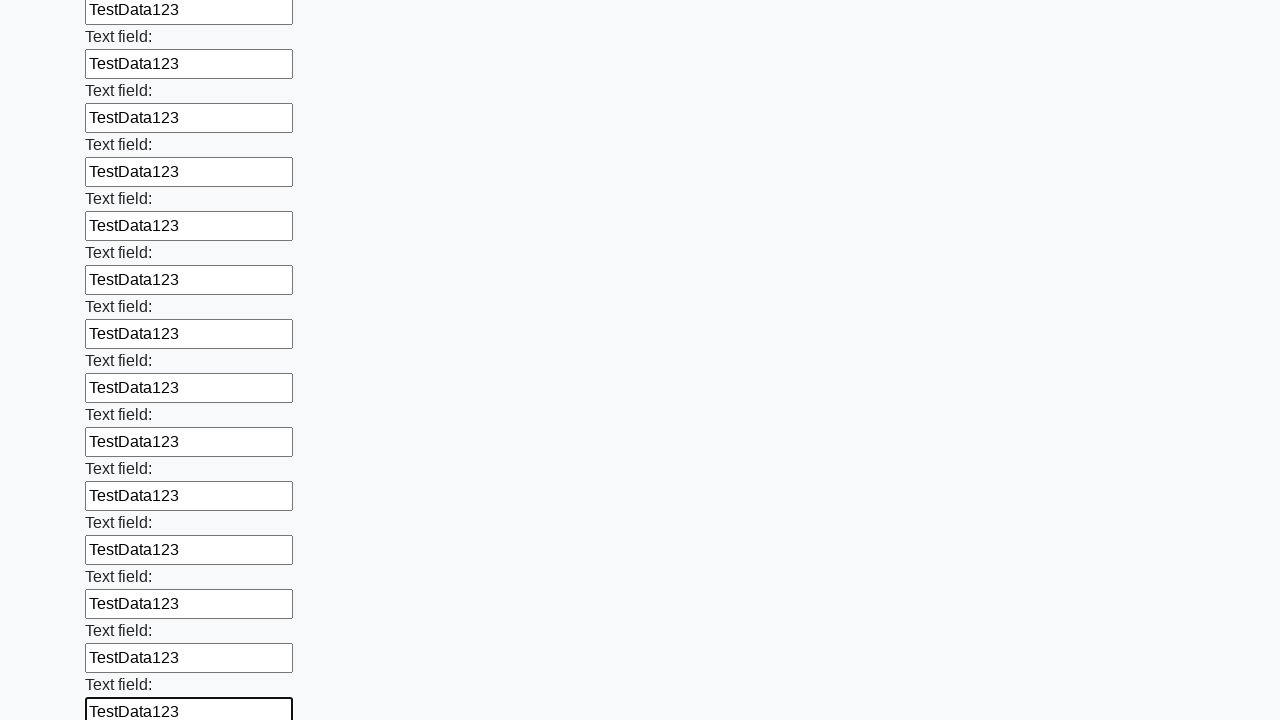

Filled a text input field with 'TestData123' on [type='text'] >> nth=64
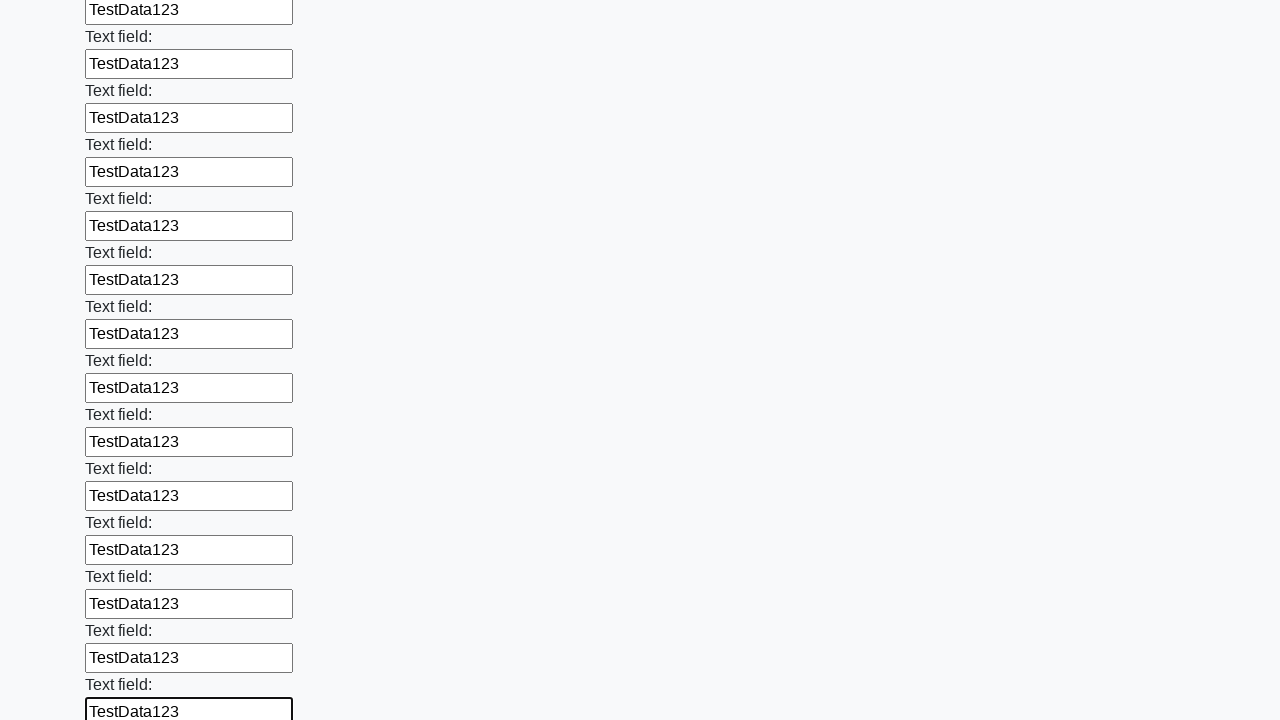

Filled a text input field with 'TestData123' on [type='text'] >> nth=65
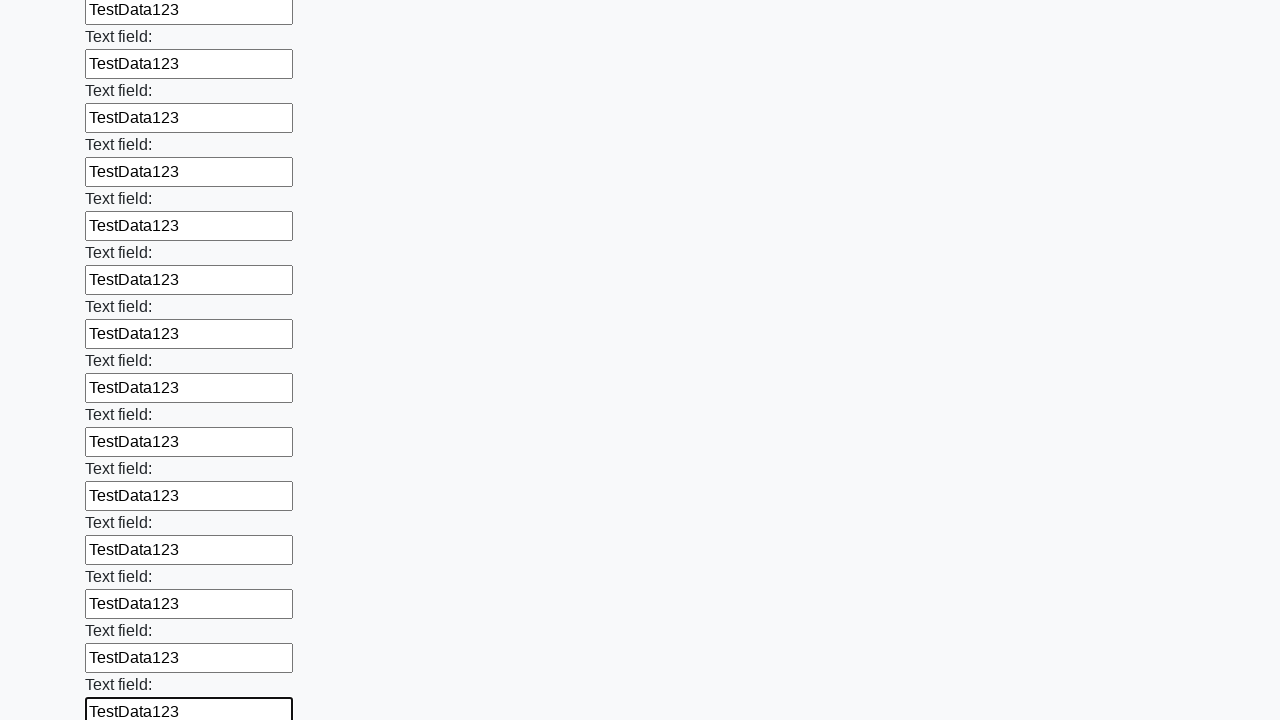

Filled a text input field with 'TestData123' on [type='text'] >> nth=66
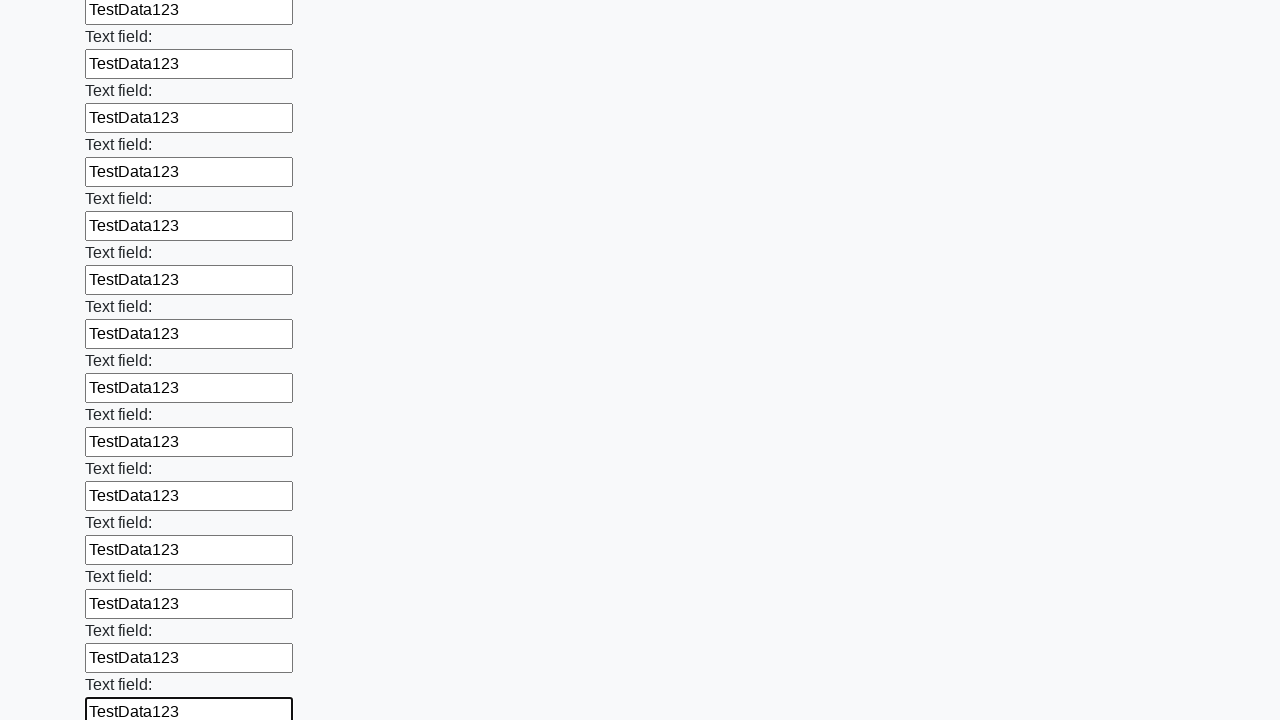

Filled a text input field with 'TestData123' on [type='text'] >> nth=67
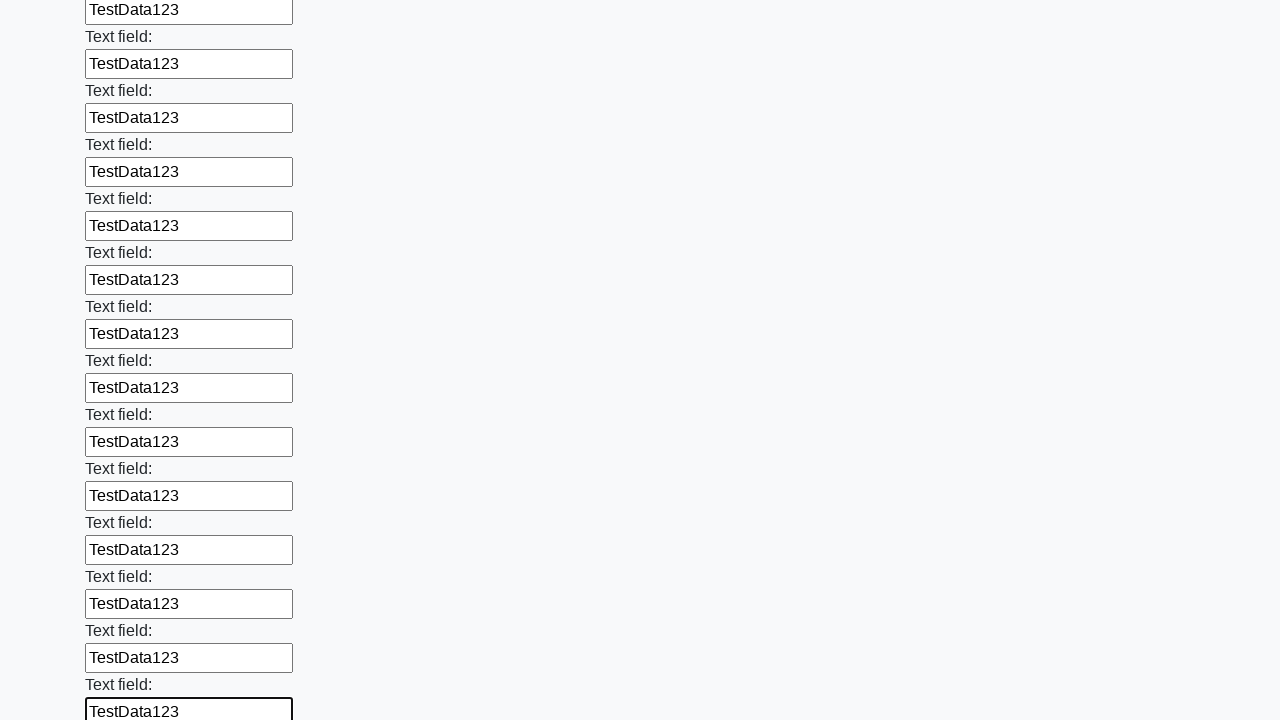

Filled a text input field with 'TestData123' on [type='text'] >> nth=68
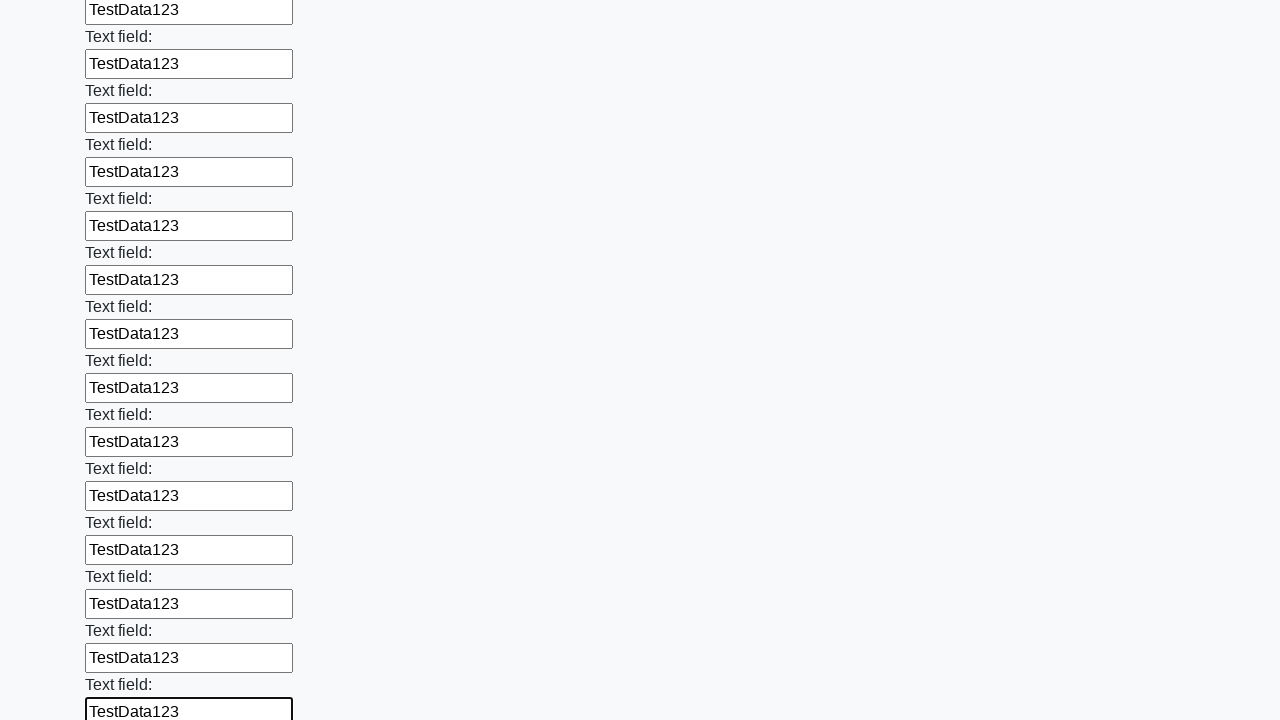

Filled a text input field with 'TestData123' on [type='text'] >> nth=69
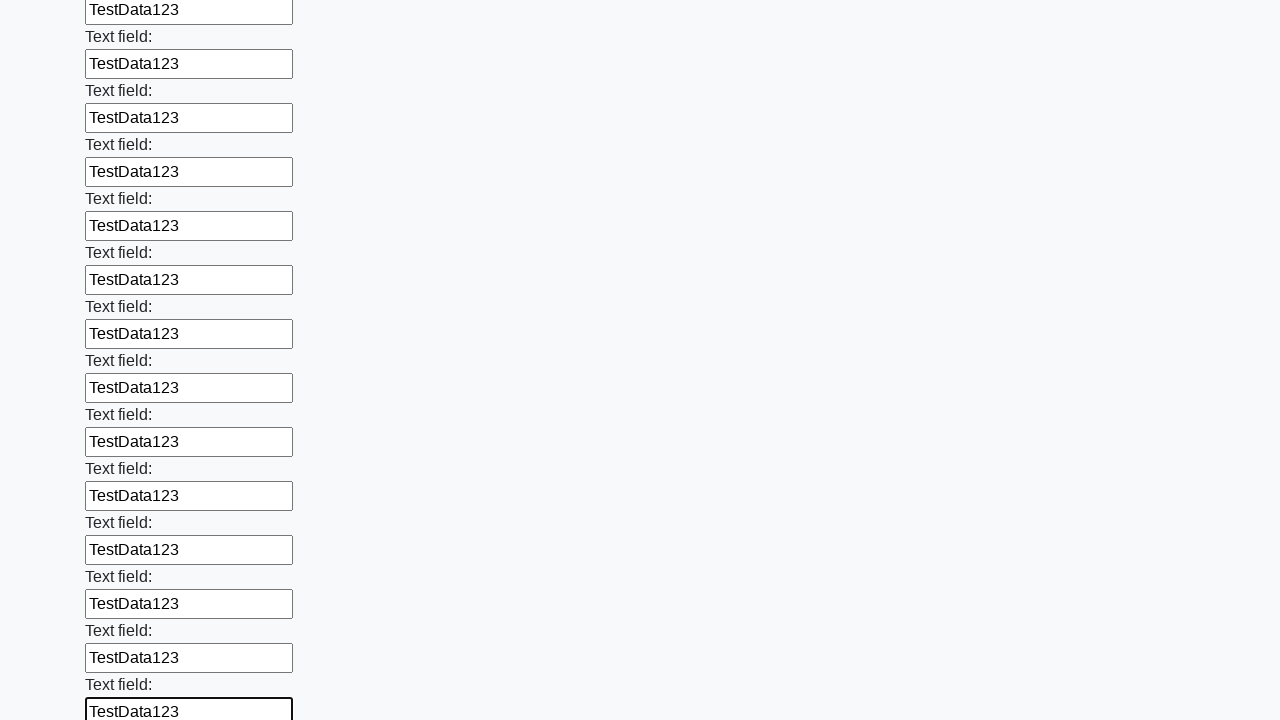

Filled a text input field with 'TestData123' on [type='text'] >> nth=70
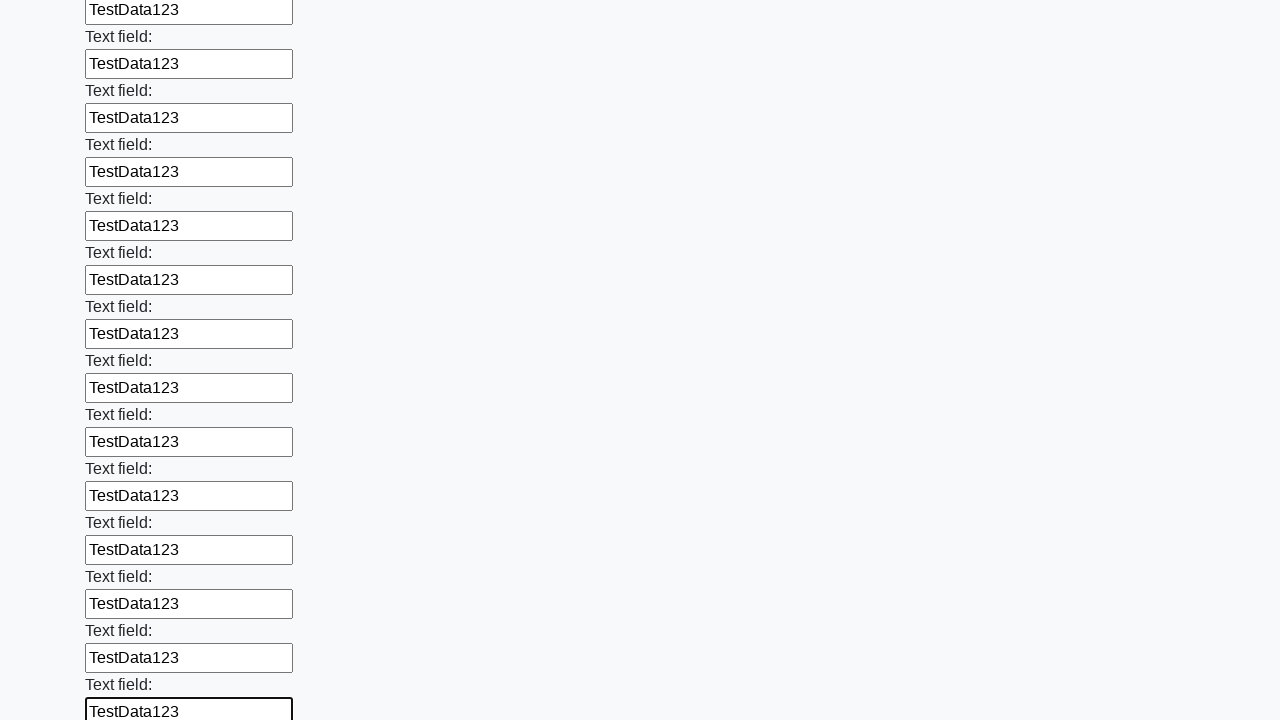

Filled a text input field with 'TestData123' on [type='text'] >> nth=71
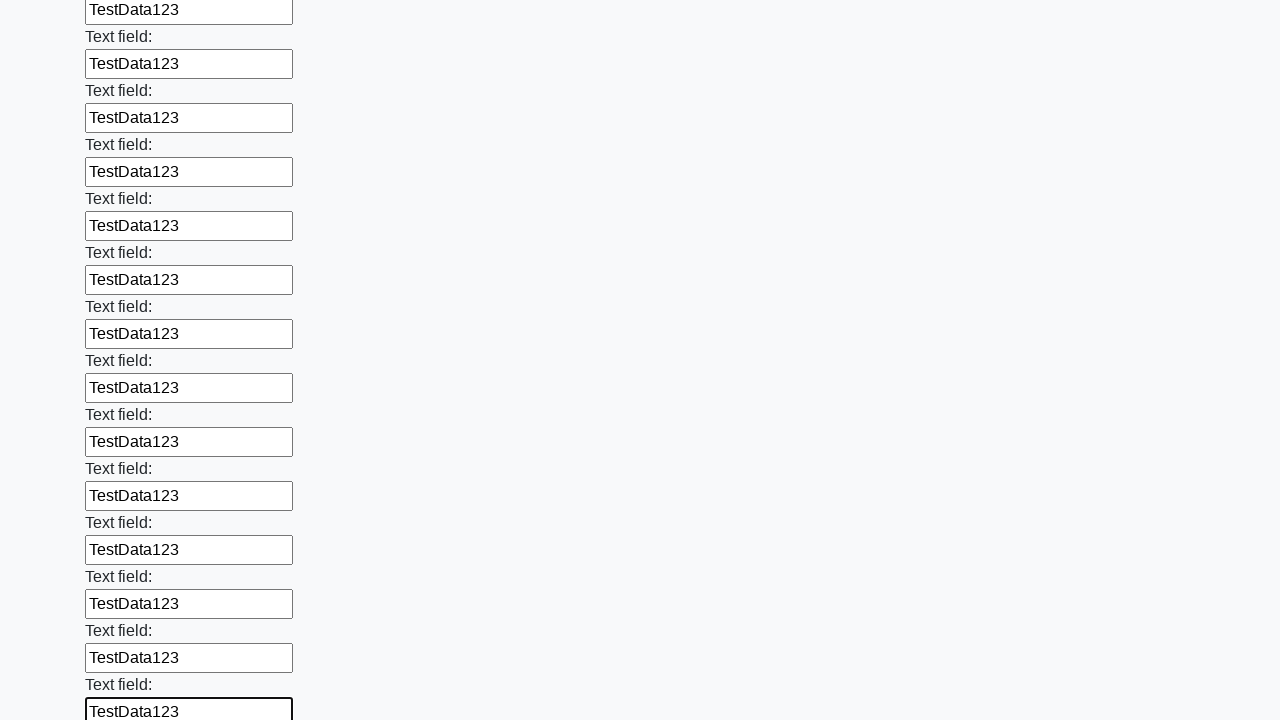

Filled a text input field with 'TestData123' on [type='text'] >> nth=72
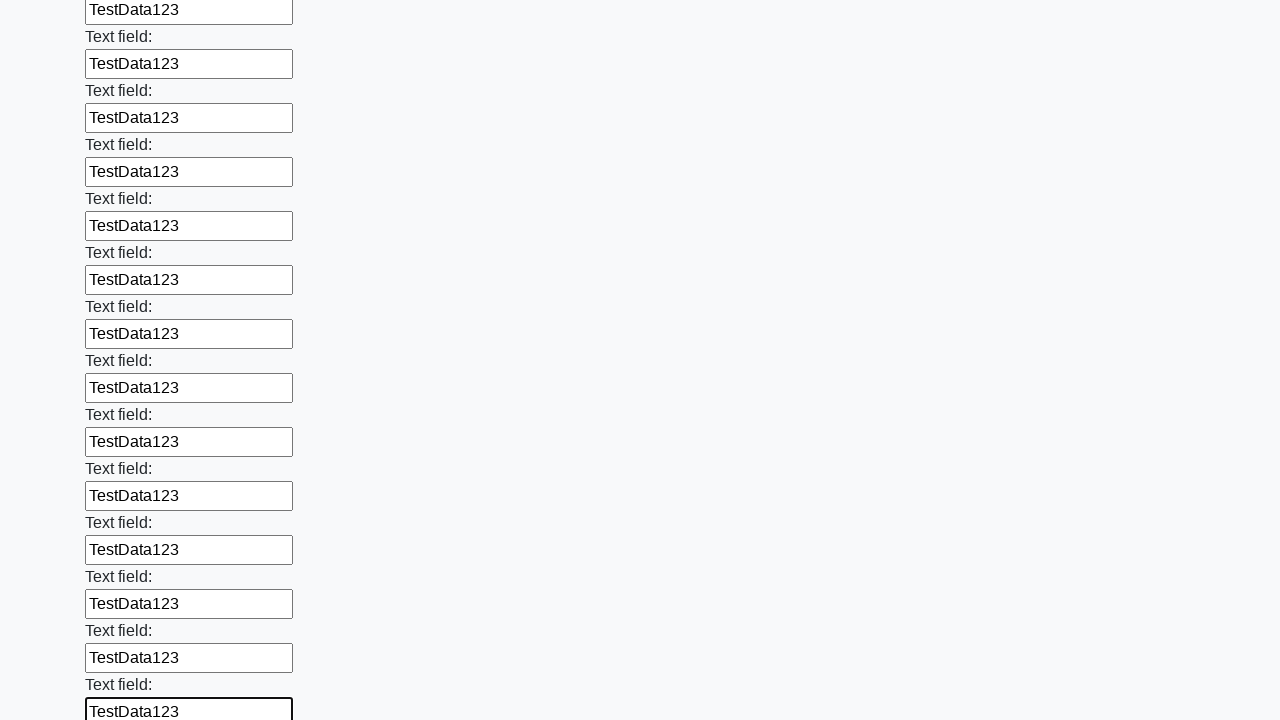

Filled a text input field with 'TestData123' on [type='text'] >> nth=73
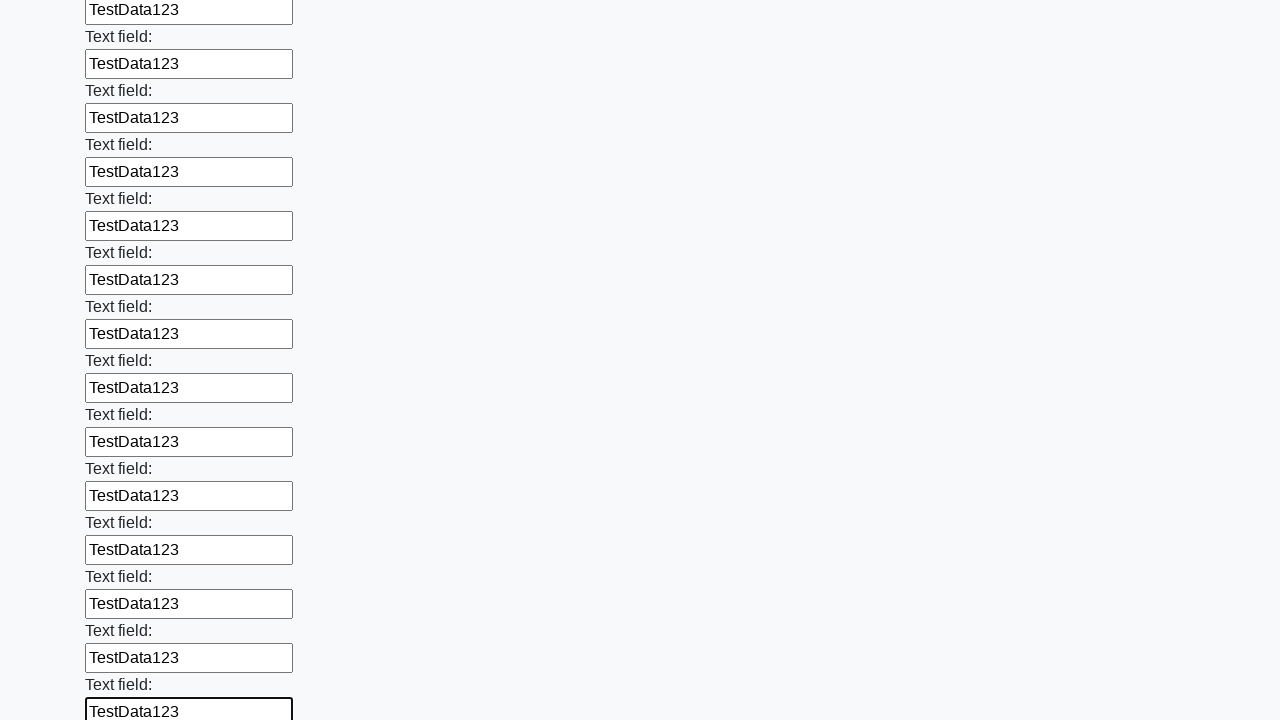

Filled a text input field with 'TestData123' on [type='text'] >> nth=74
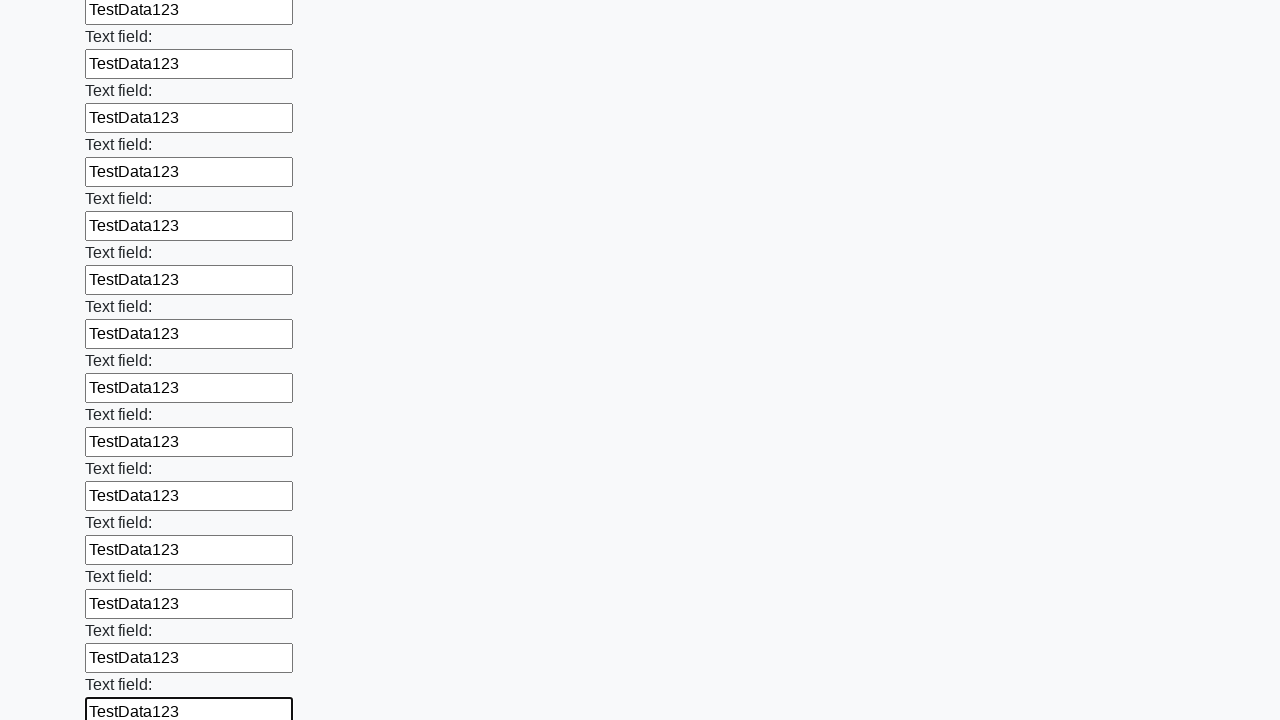

Filled a text input field with 'TestData123' on [type='text'] >> nth=75
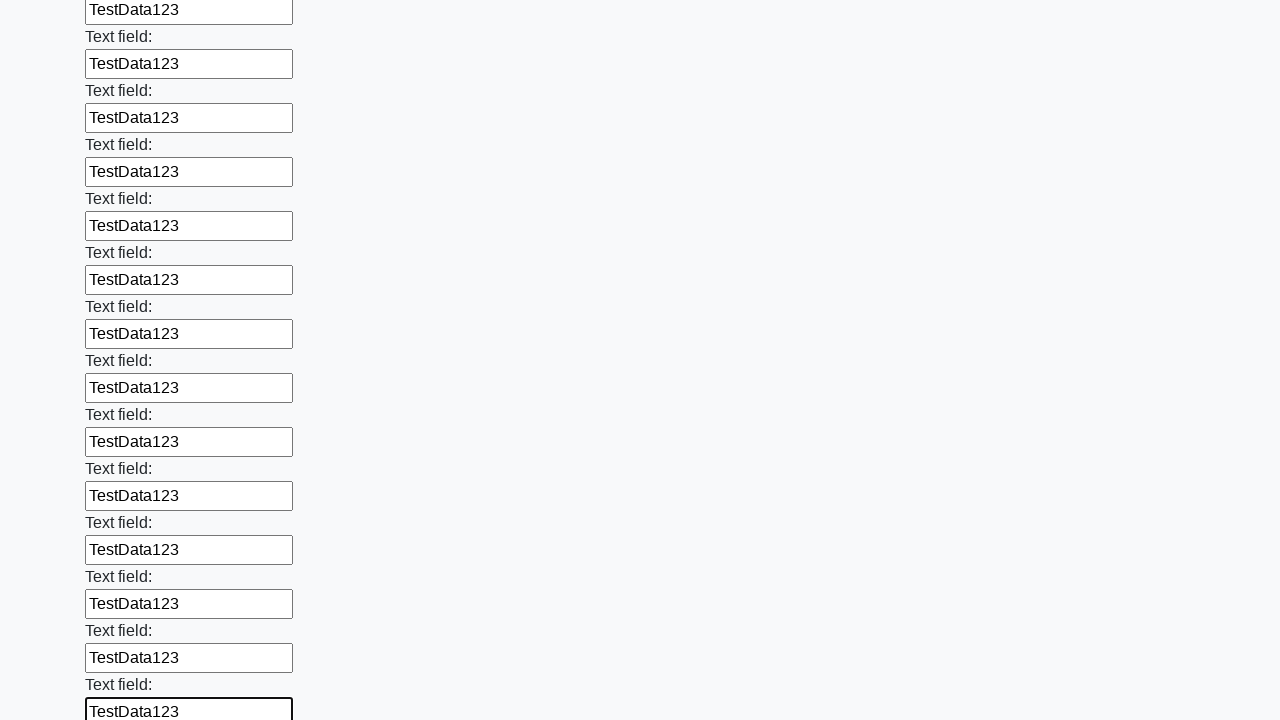

Filled a text input field with 'TestData123' on [type='text'] >> nth=76
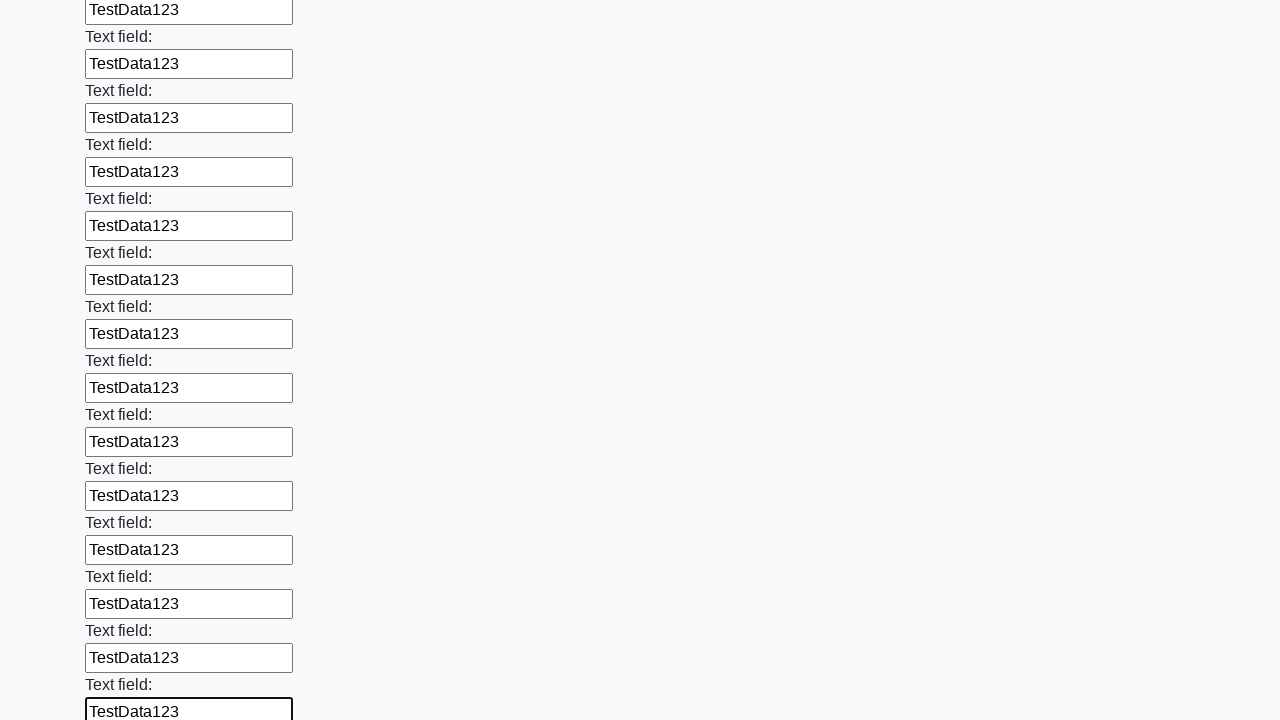

Filled a text input field with 'TestData123' on [type='text'] >> nth=77
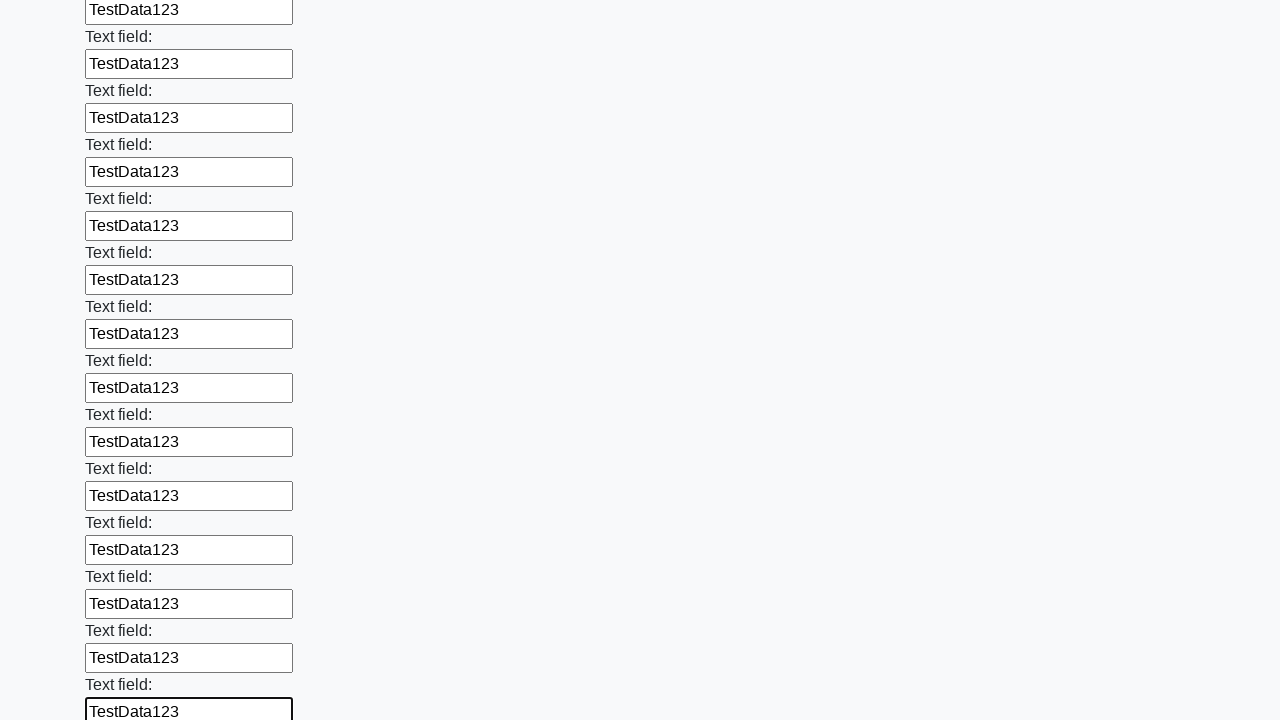

Filled a text input field with 'TestData123' on [type='text'] >> nth=78
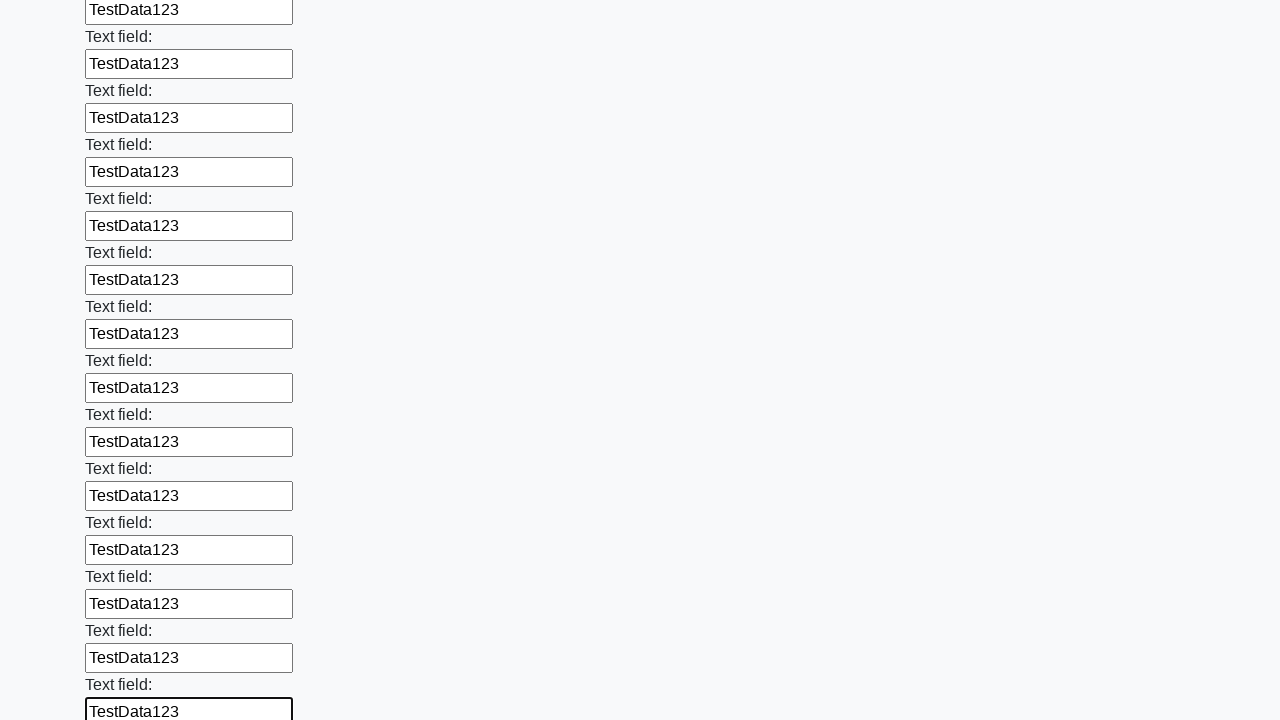

Filled a text input field with 'TestData123' on [type='text'] >> nth=79
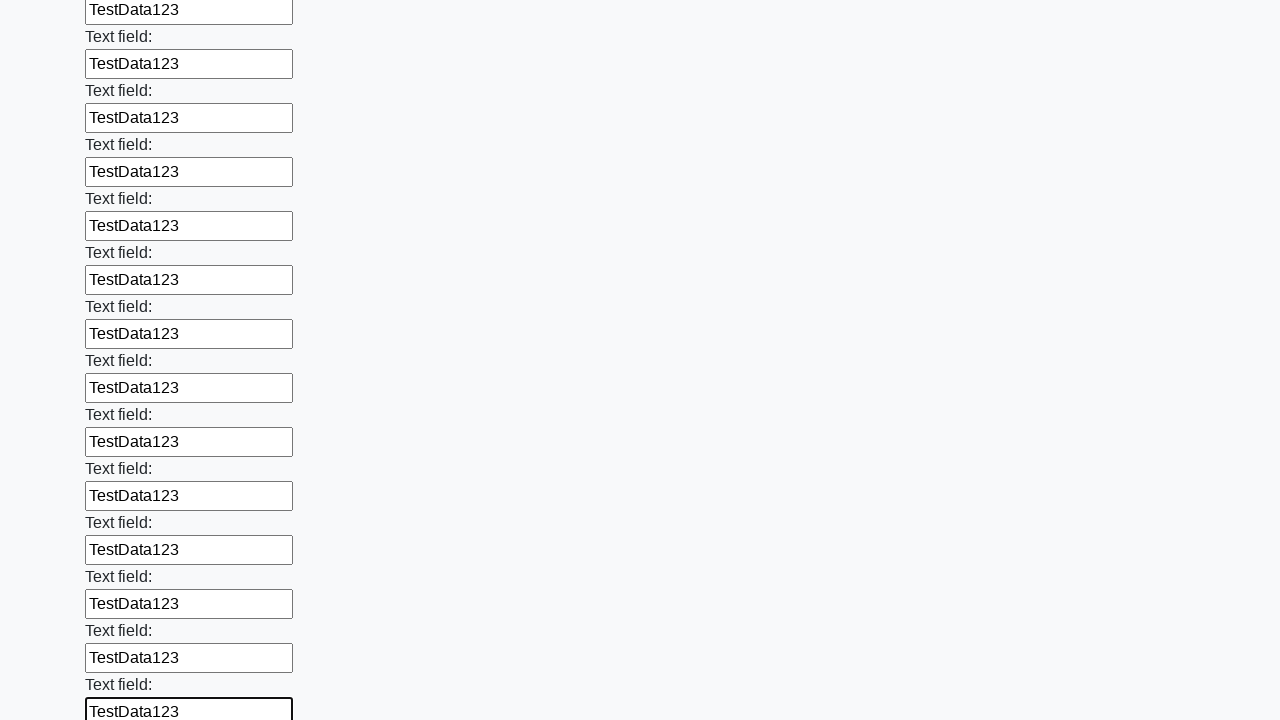

Filled a text input field with 'TestData123' on [type='text'] >> nth=80
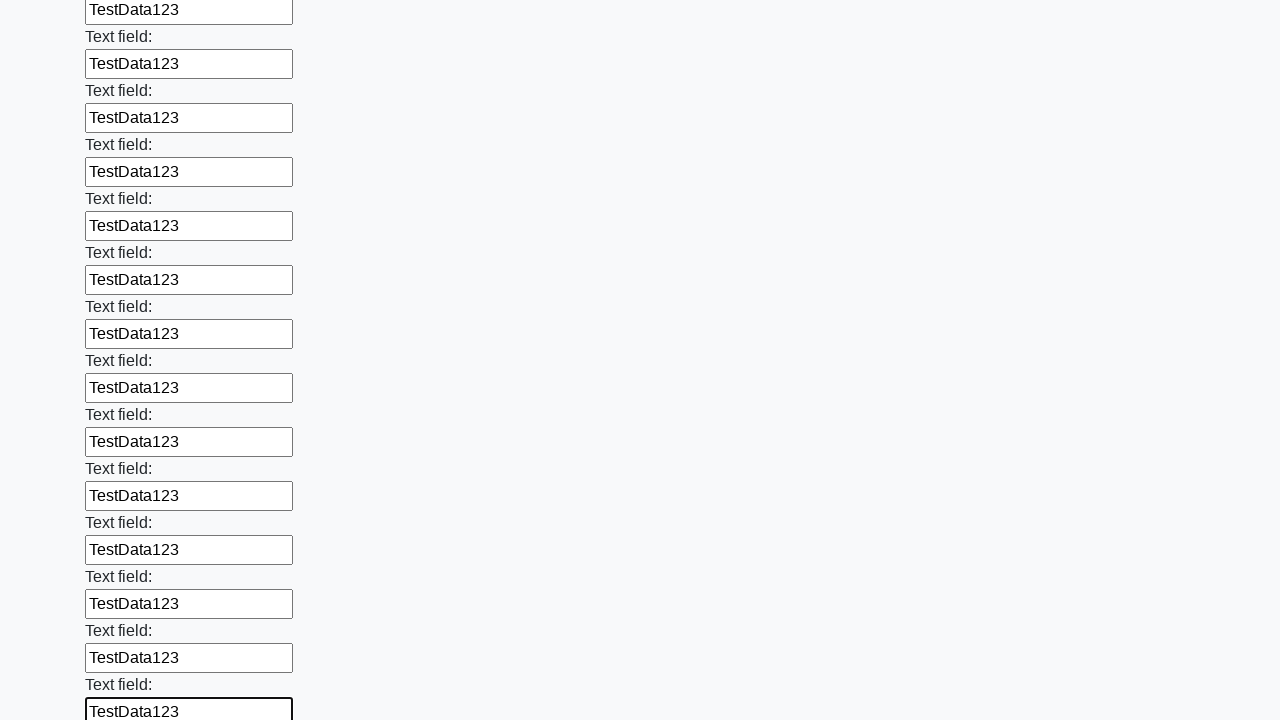

Filled a text input field with 'TestData123' on [type='text'] >> nth=81
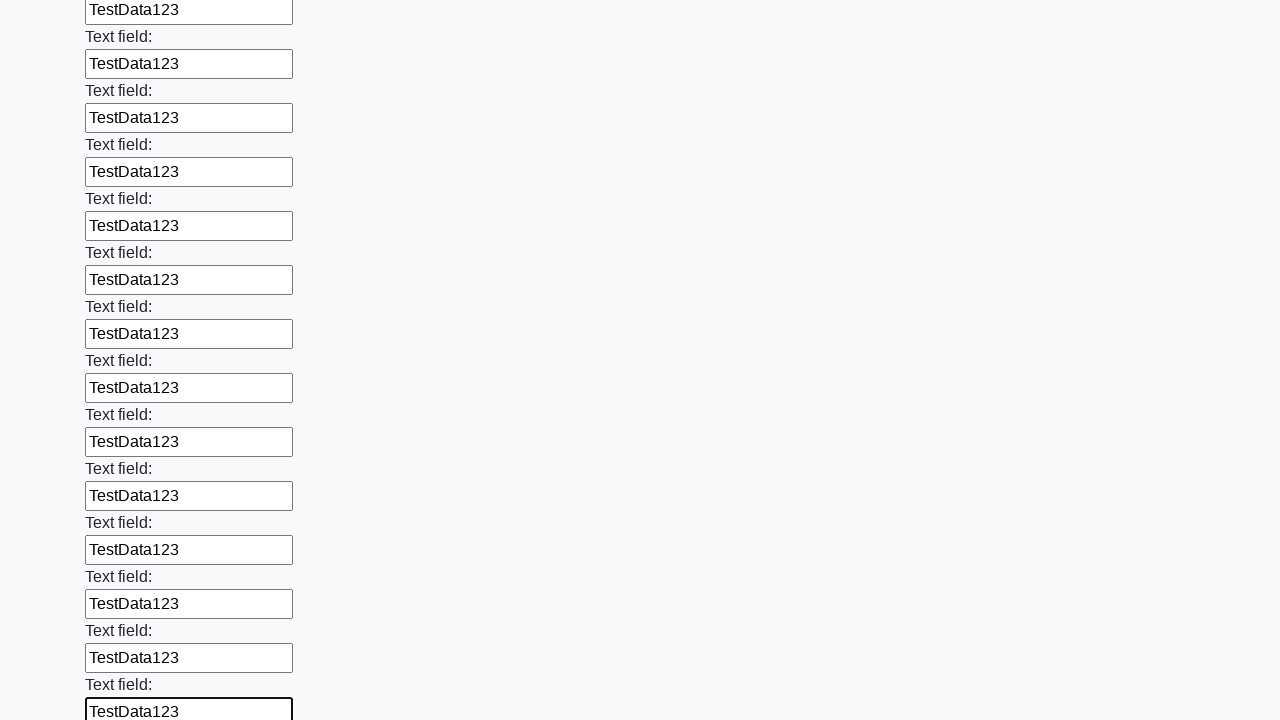

Filled a text input field with 'TestData123' on [type='text'] >> nth=82
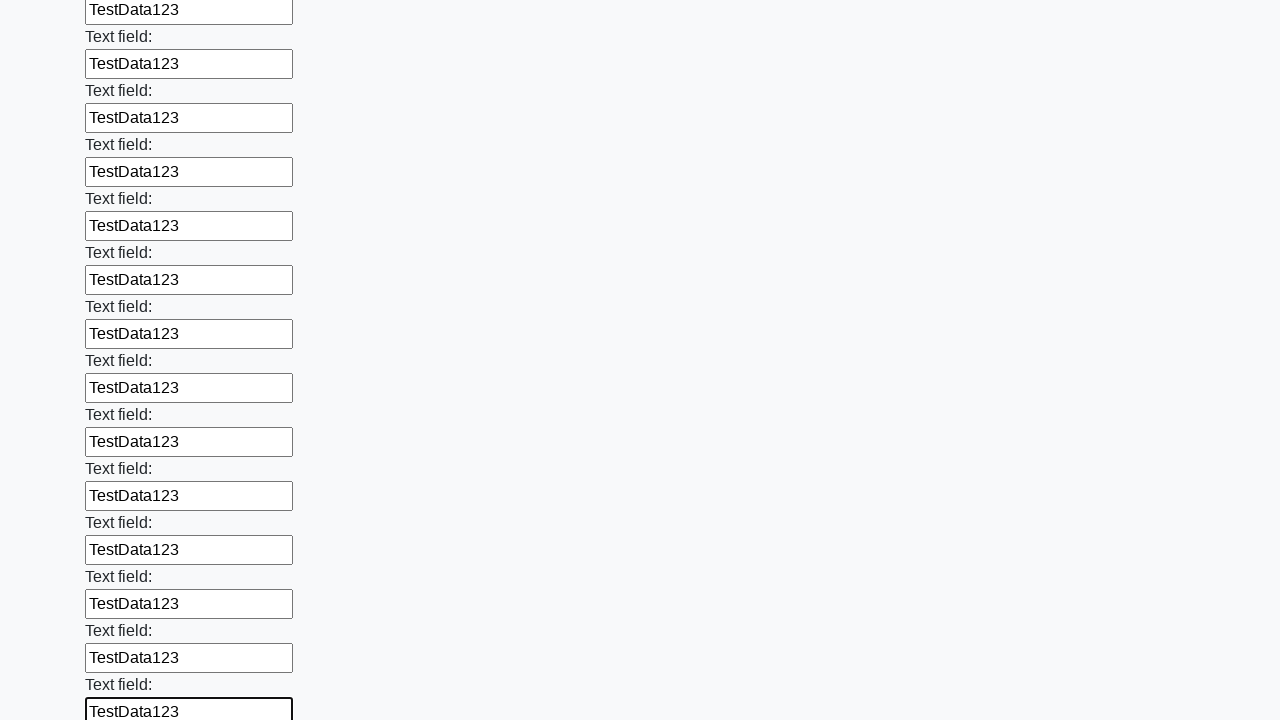

Filled a text input field with 'TestData123' on [type='text'] >> nth=83
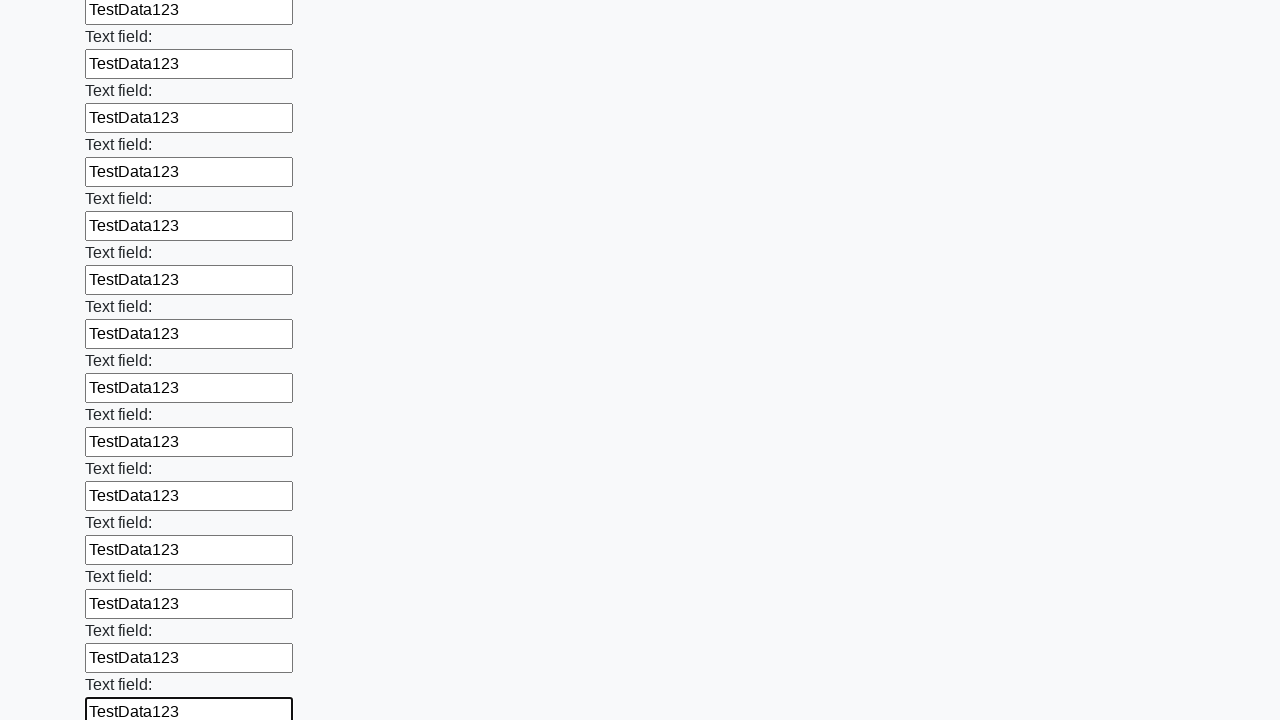

Filled a text input field with 'TestData123' on [type='text'] >> nth=84
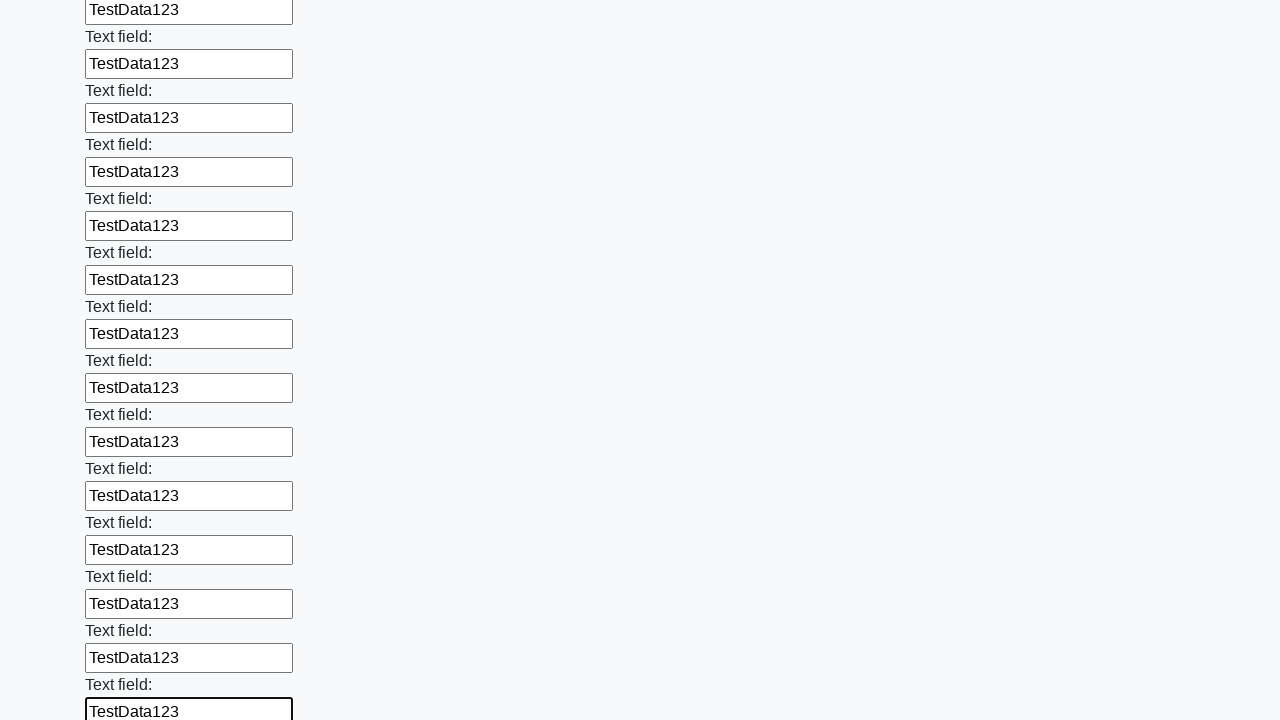

Filled a text input field with 'TestData123' on [type='text'] >> nth=85
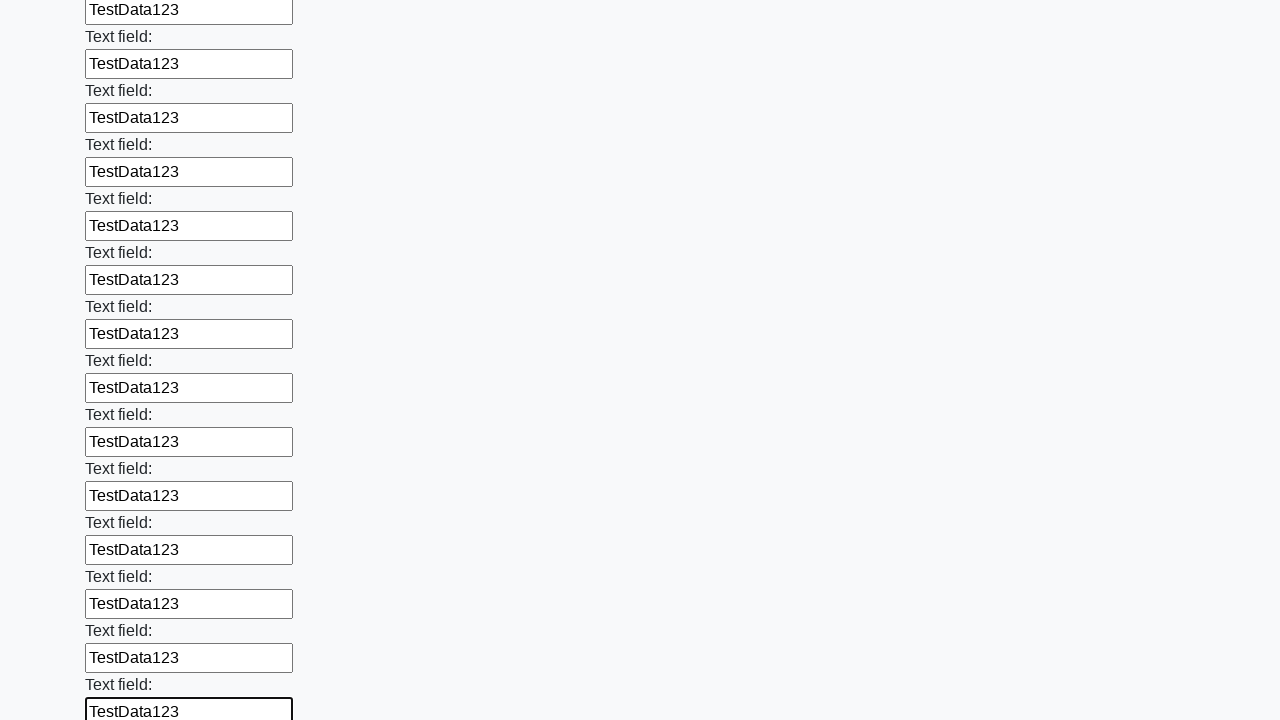

Filled a text input field with 'TestData123' on [type='text'] >> nth=86
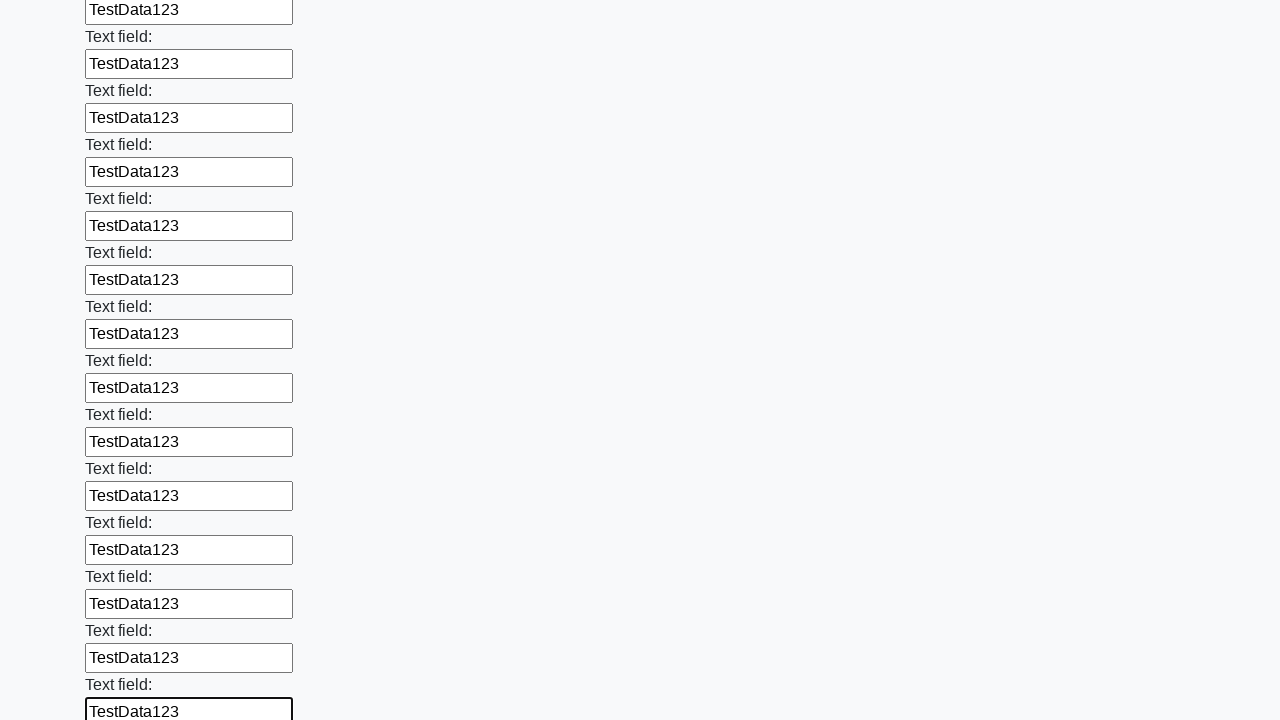

Filled a text input field with 'TestData123' on [type='text'] >> nth=87
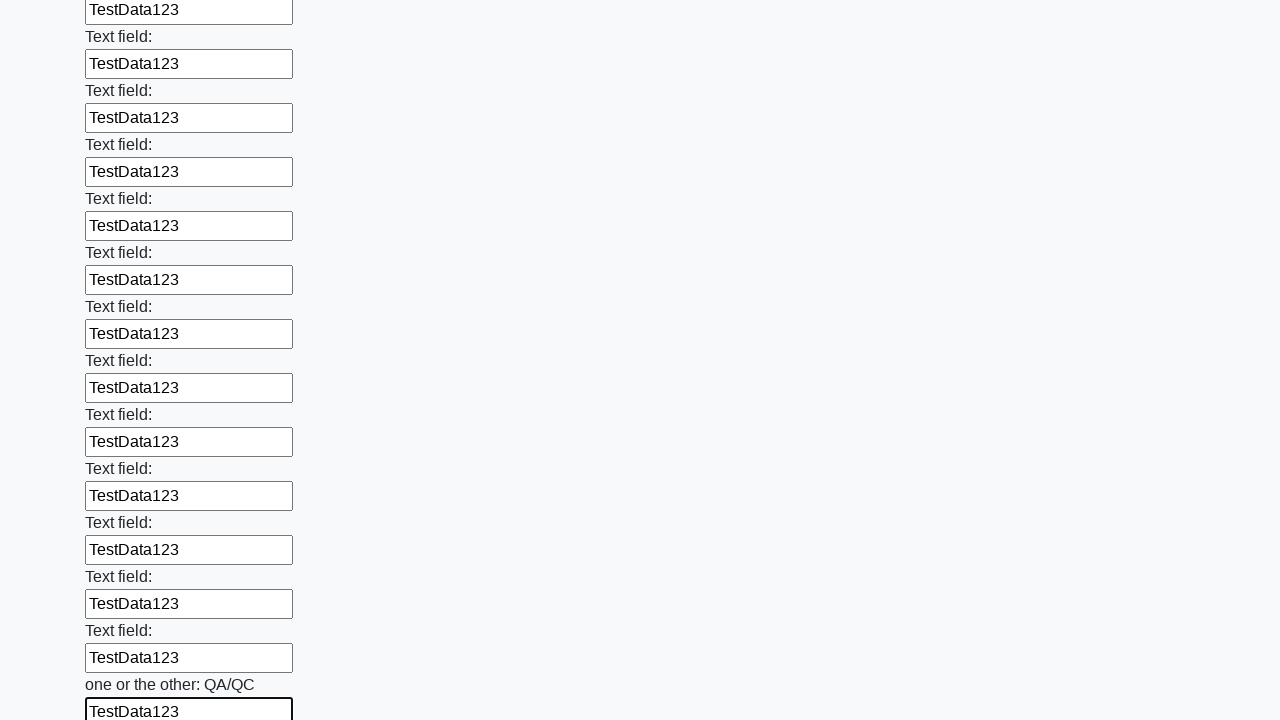

Filled a text input field with 'TestData123' on [type='text'] >> nth=88
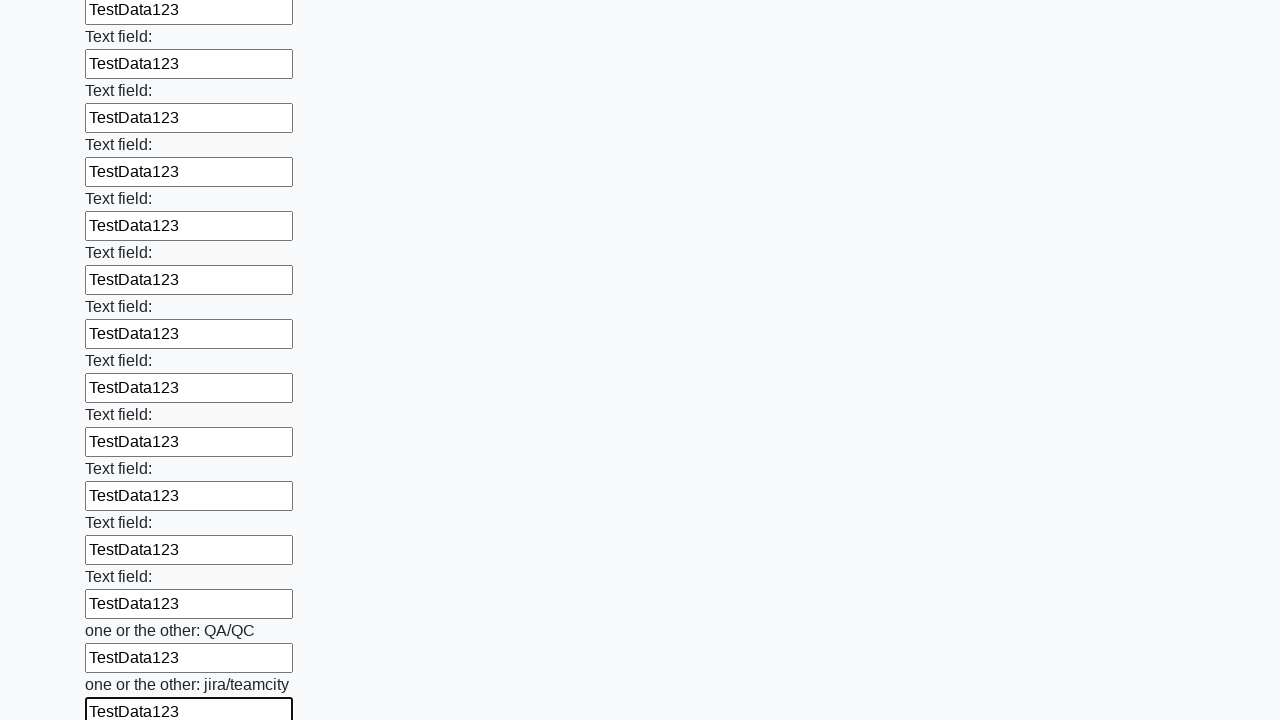

Filled a text input field with 'TestData123' on [type='text'] >> nth=89
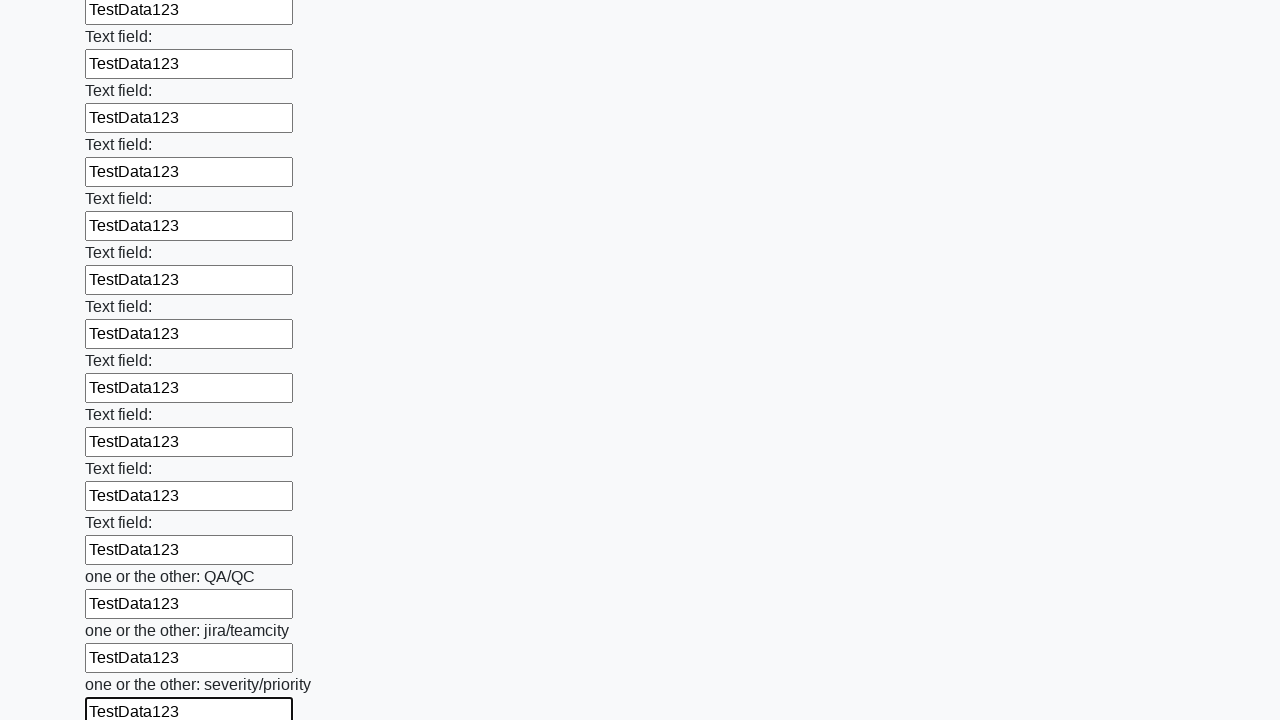

Filled a text input field with 'TestData123' on [type='text'] >> nth=90
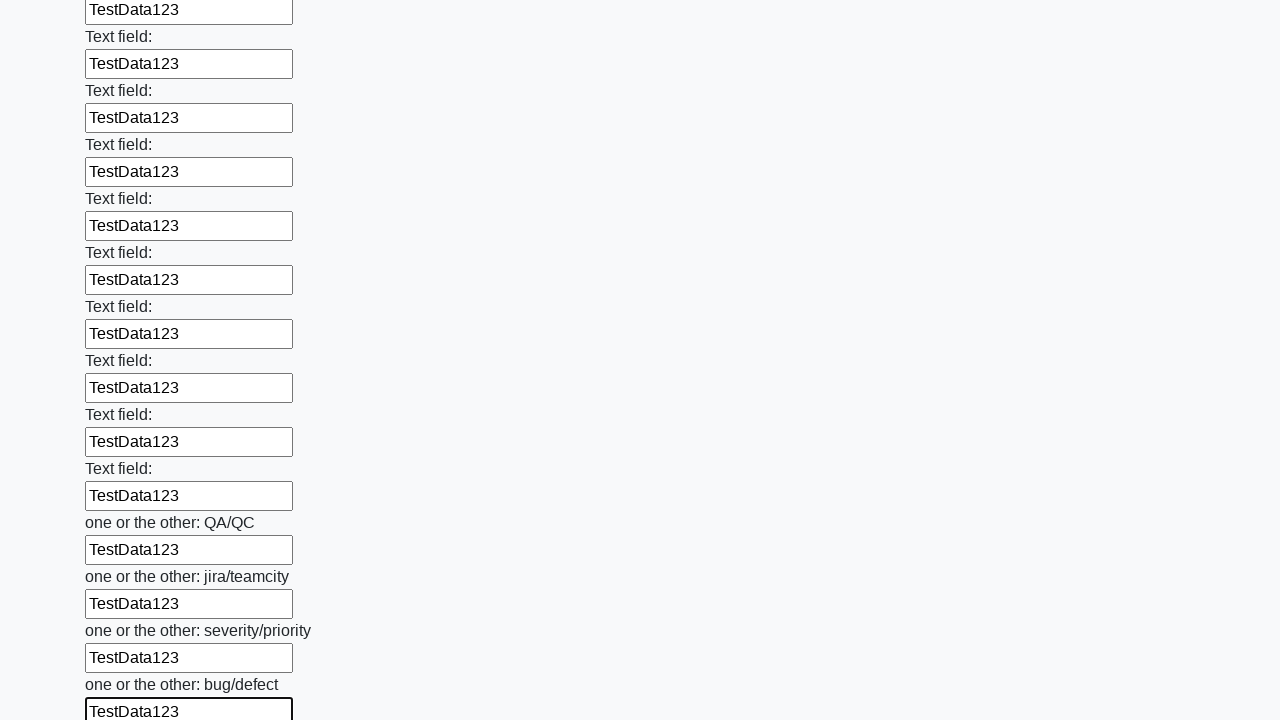

Filled a text input field with 'TestData123' on [type='text'] >> nth=91
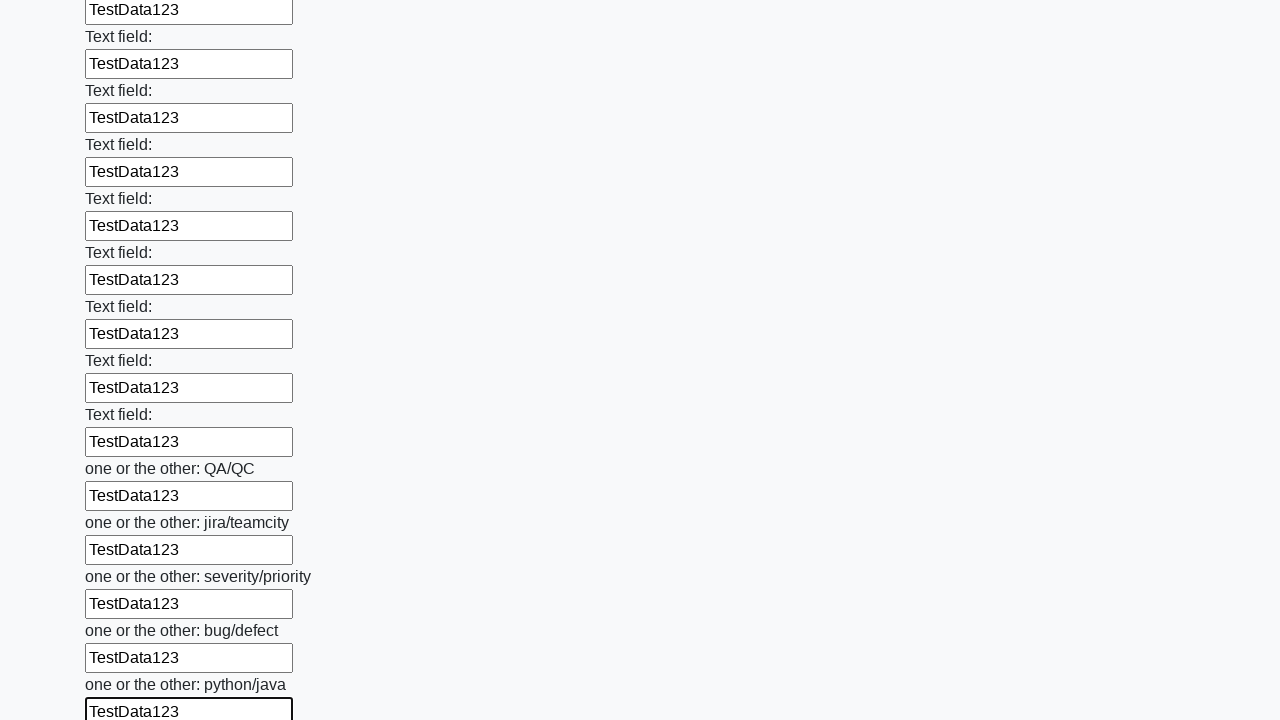

Filled a text input field with 'TestData123' on [type='text'] >> nth=92
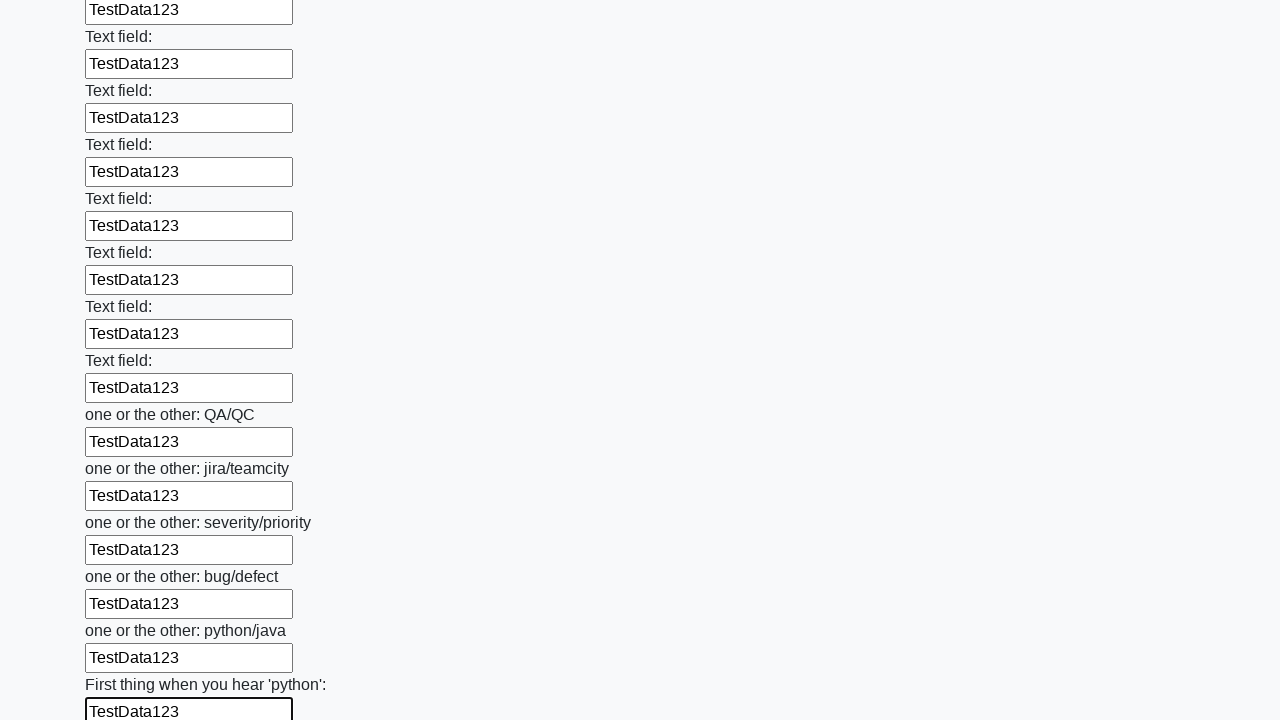

Filled a text input field with 'TestData123' on [type='text'] >> nth=93
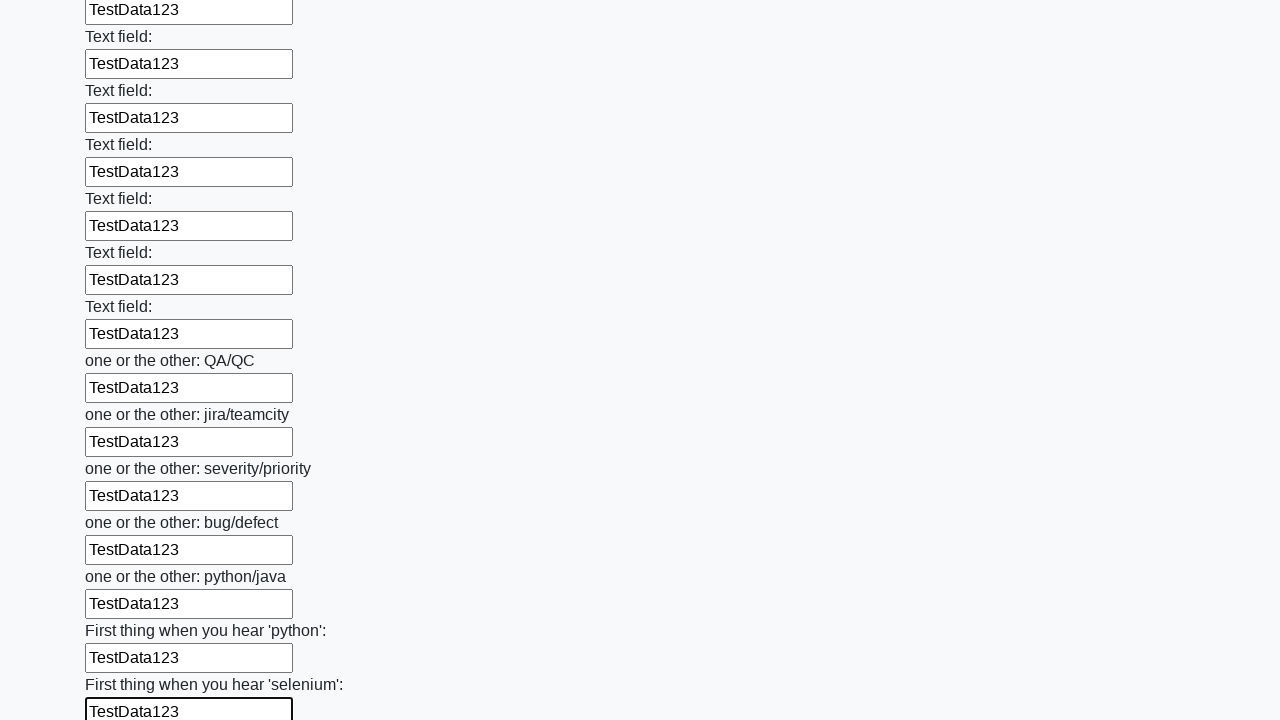

Filled a text input field with 'TestData123' on [type='text'] >> nth=94
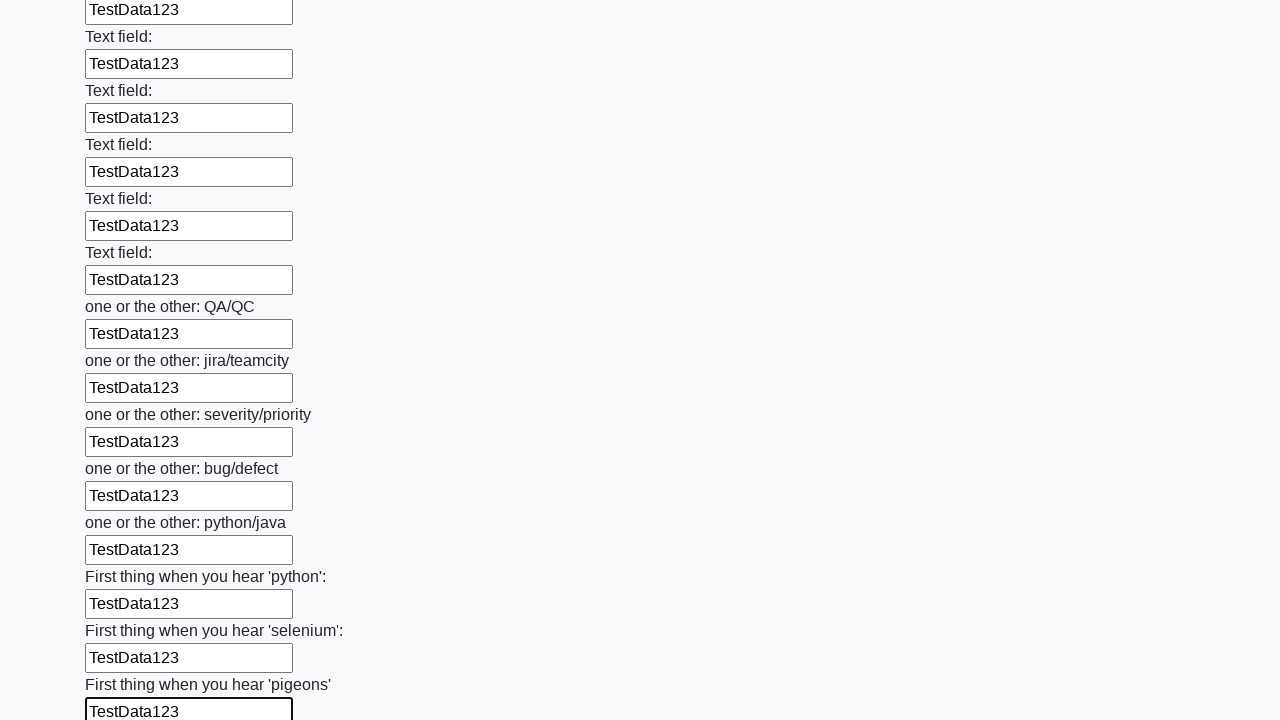

Filled a text input field with 'TestData123' on [type='text'] >> nth=95
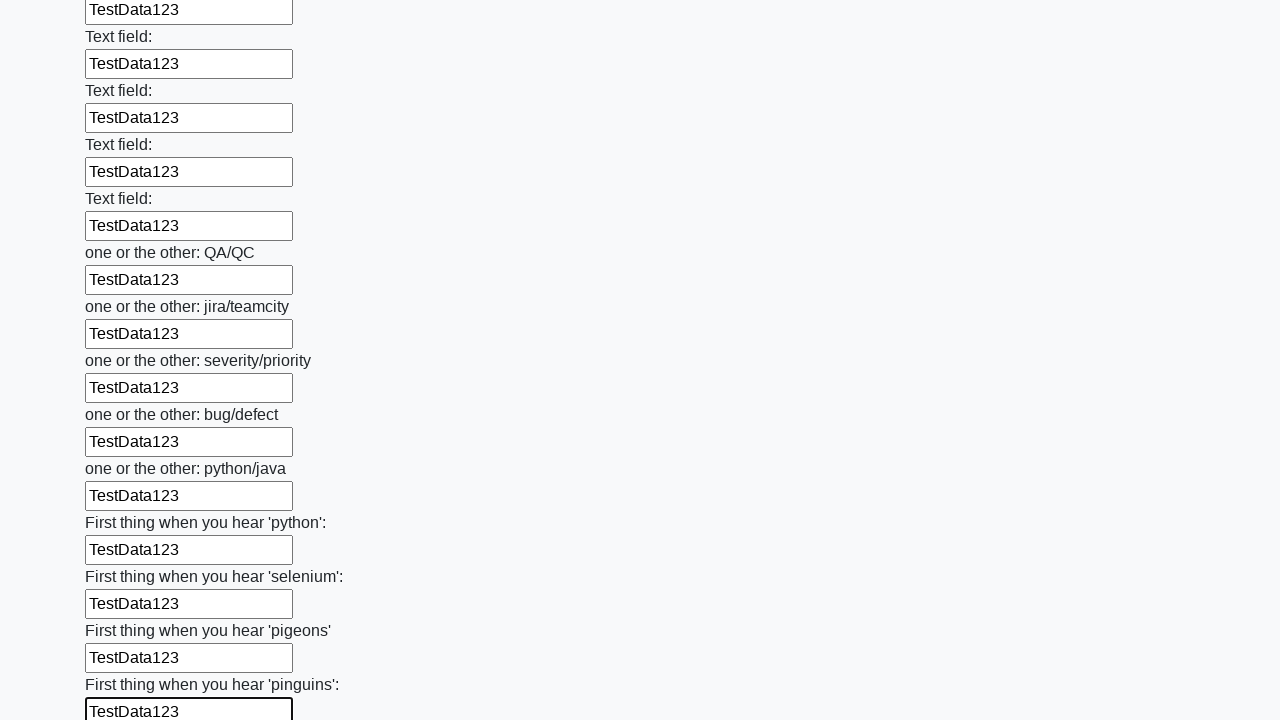

Filled a text input field with 'TestData123' on [type='text'] >> nth=96
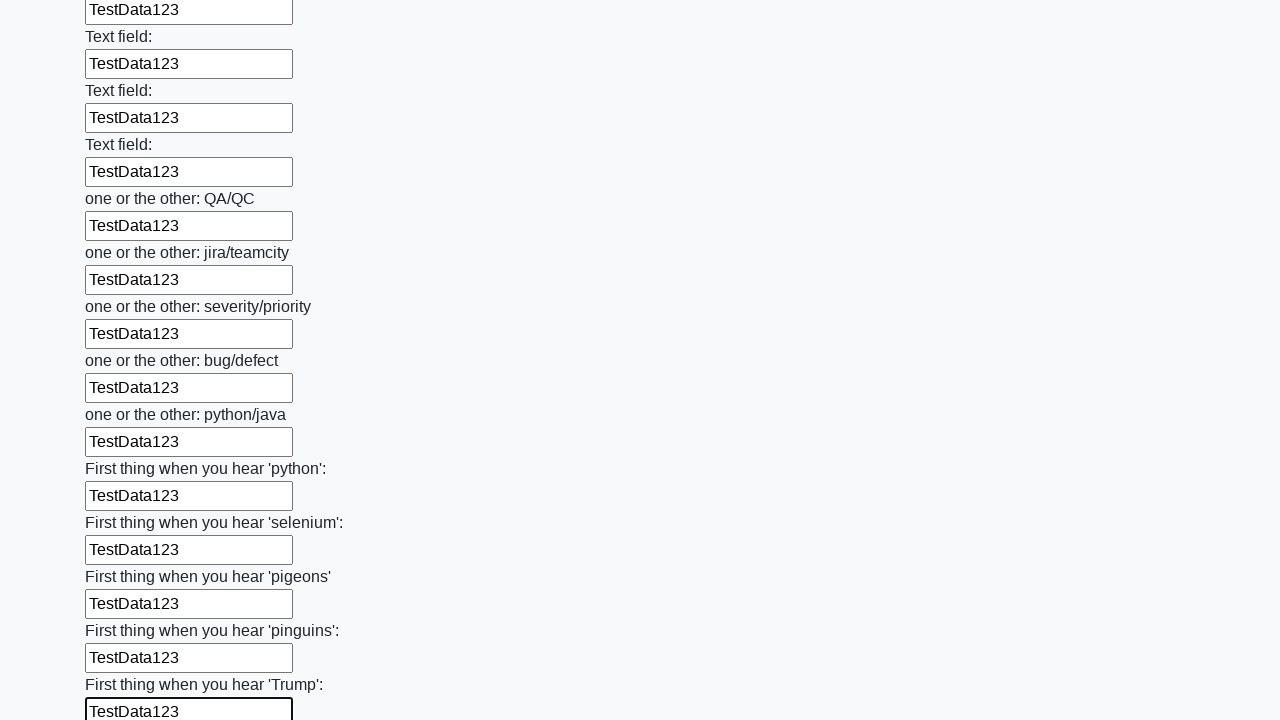

Filled a text input field with 'TestData123' on [type='text'] >> nth=97
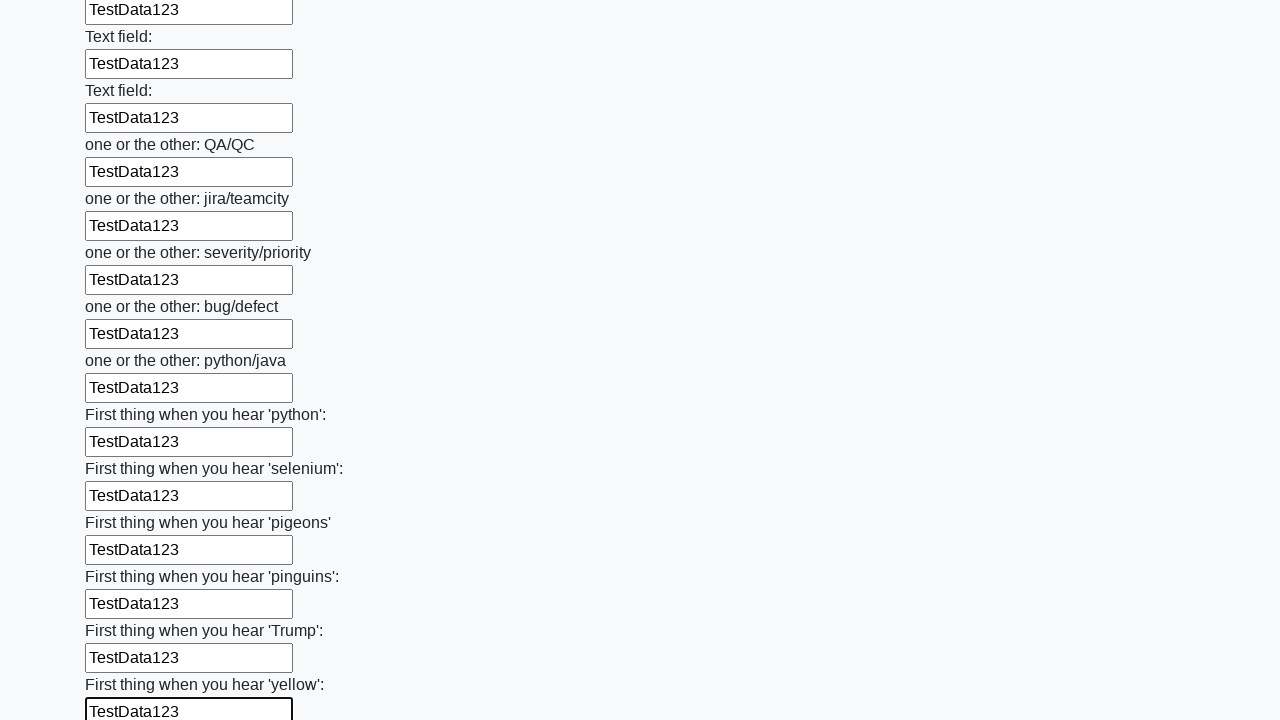

Filled a text input field with 'TestData123' on [type='text'] >> nth=98
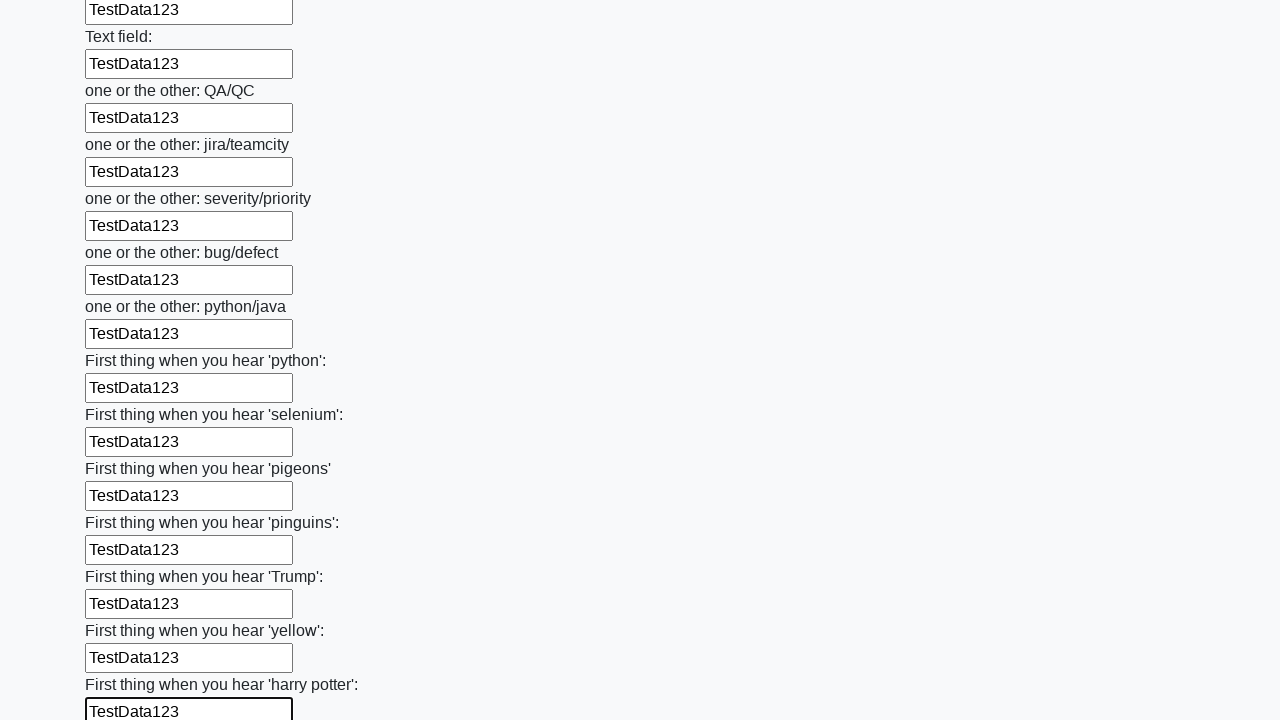

Filled a text input field with 'TestData123' on [type='text'] >> nth=99
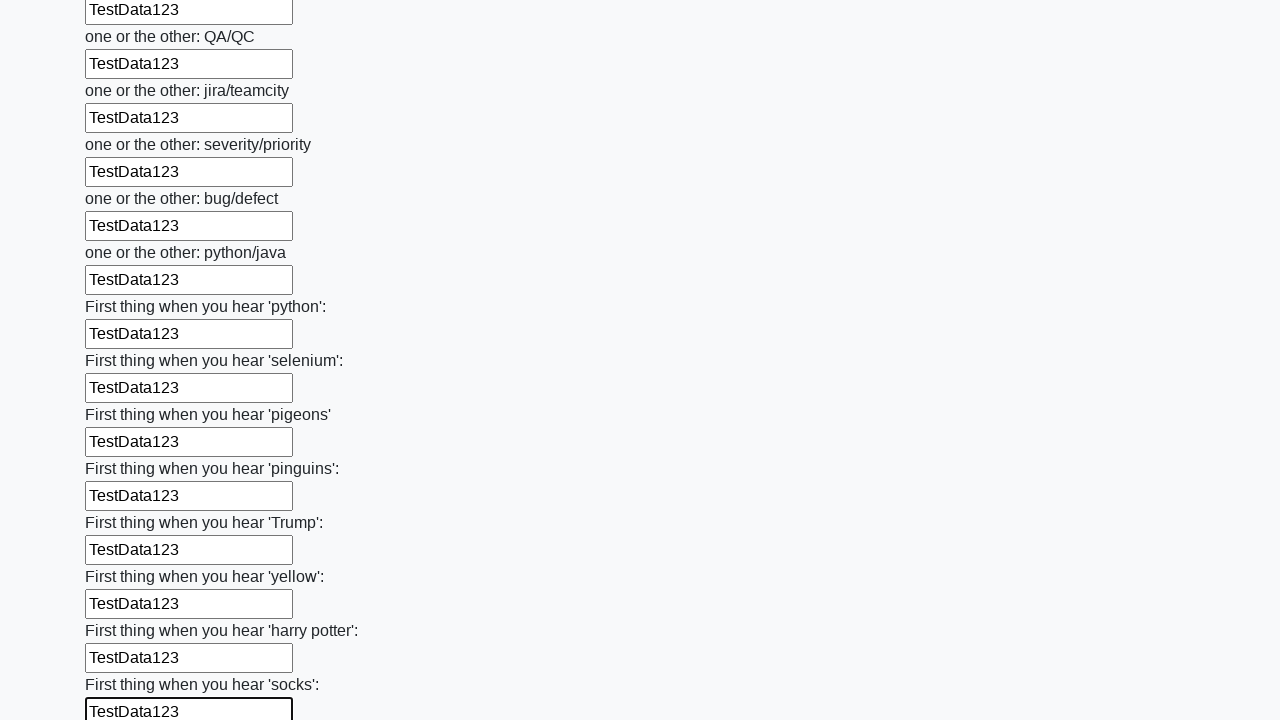

Clicked the submit button to submit the form at (123, 611) on button.btn
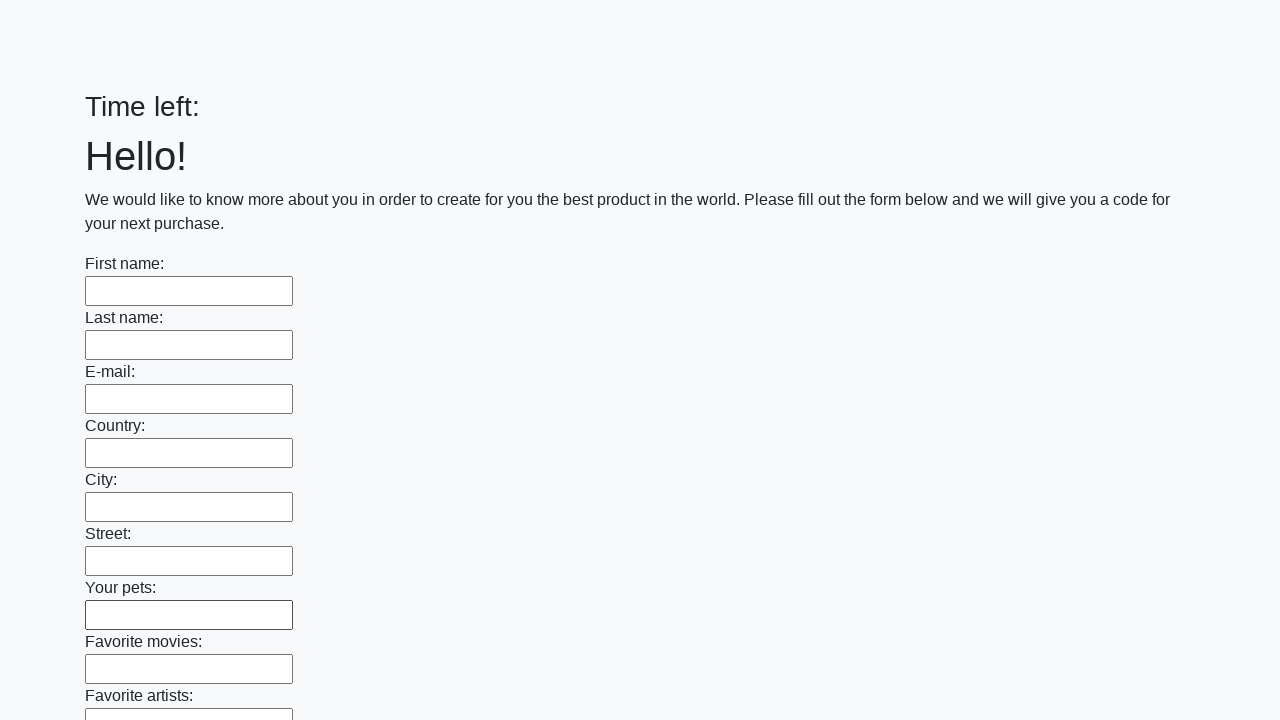

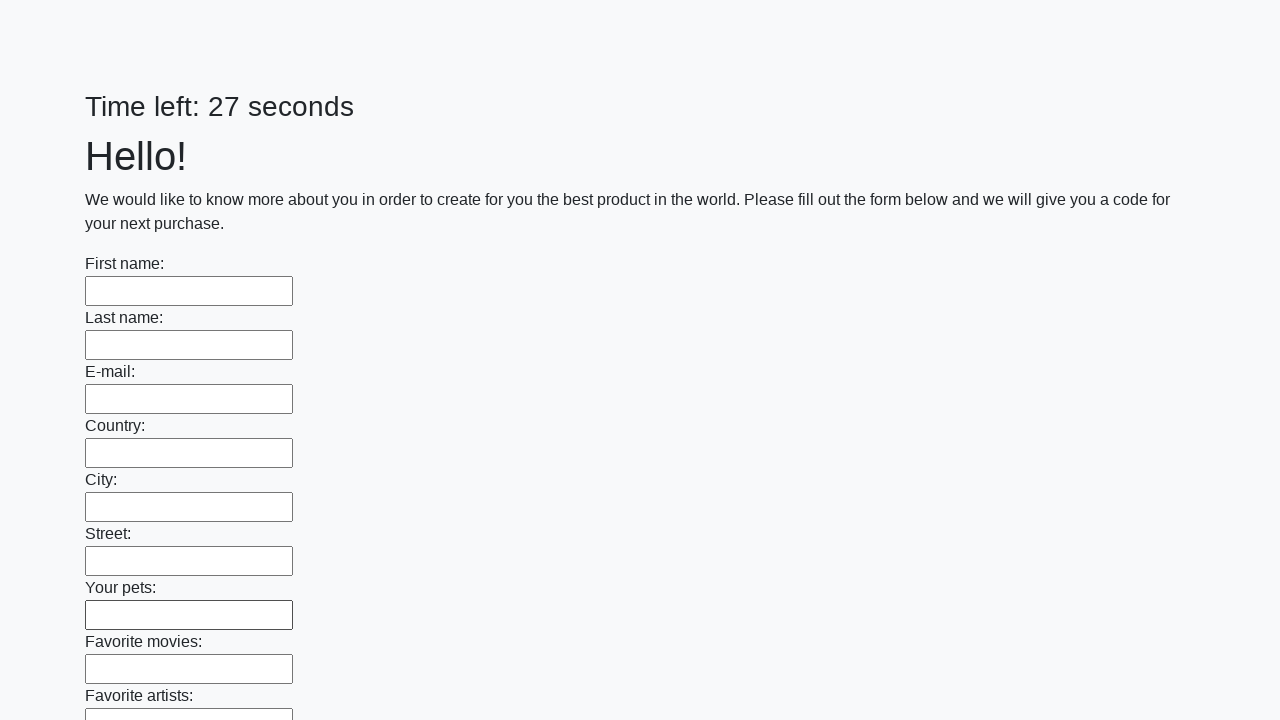